Tests filling a large form by entering text into all input fields and clicking the submit button

Starting URL: http://suninjuly.github.io/huge_form.html

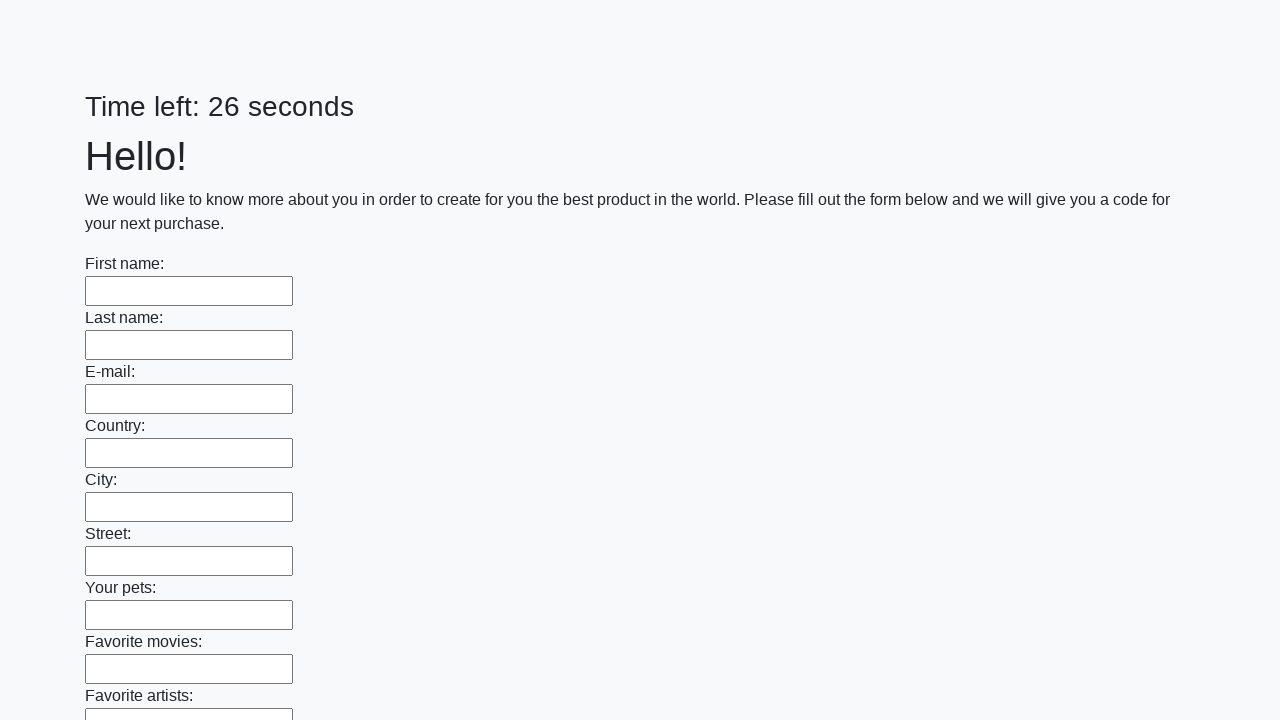

Filled an input field with 'test input' on input >> nth=0
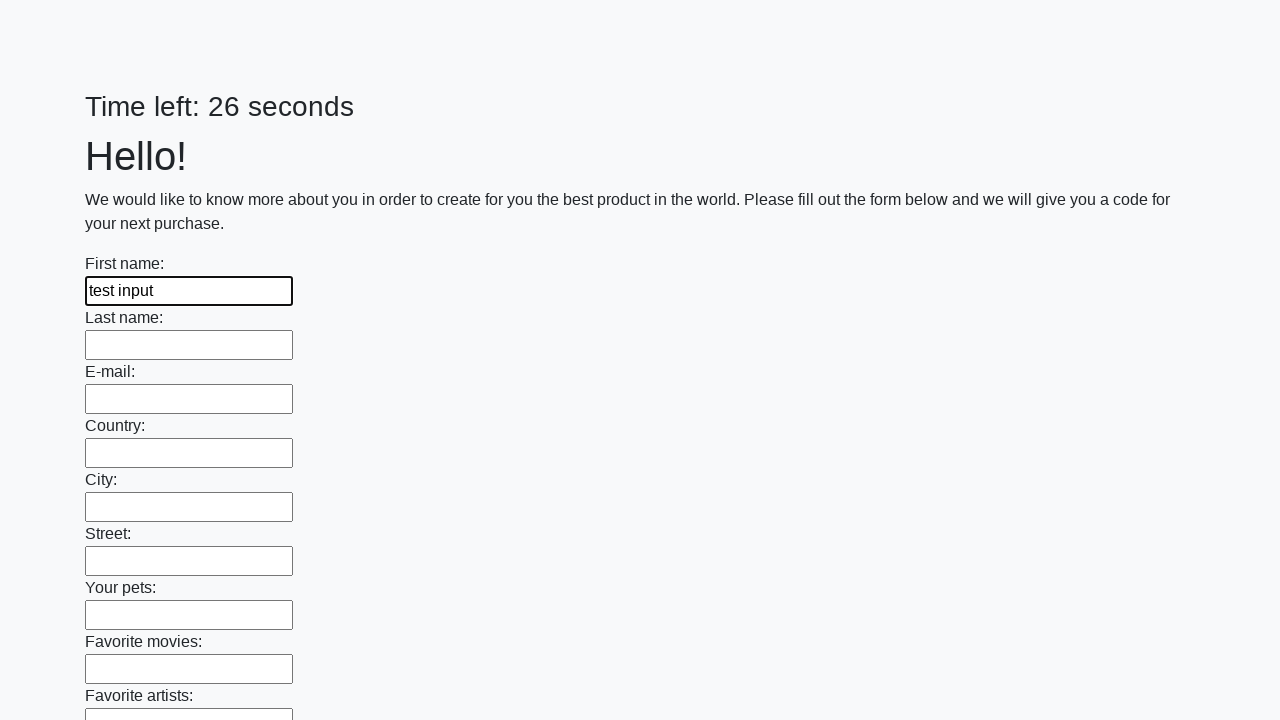

Filled an input field with 'test input' on input >> nth=1
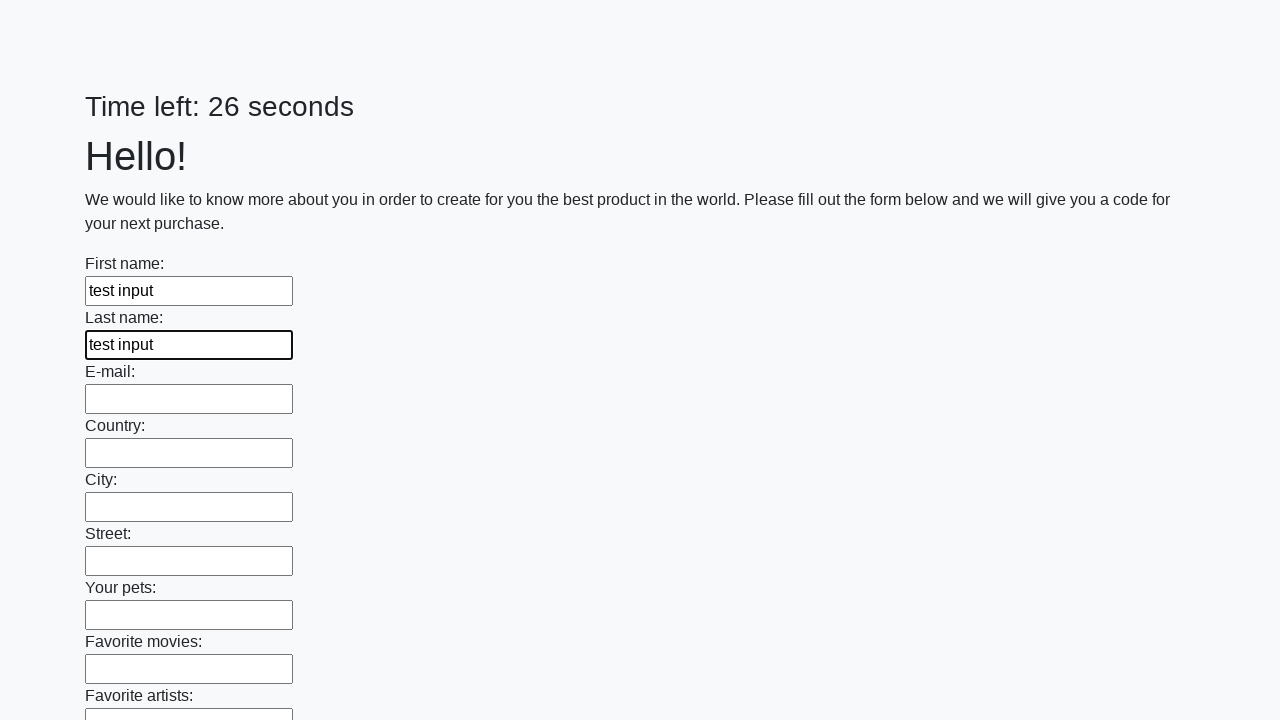

Filled an input field with 'test input' on input >> nth=2
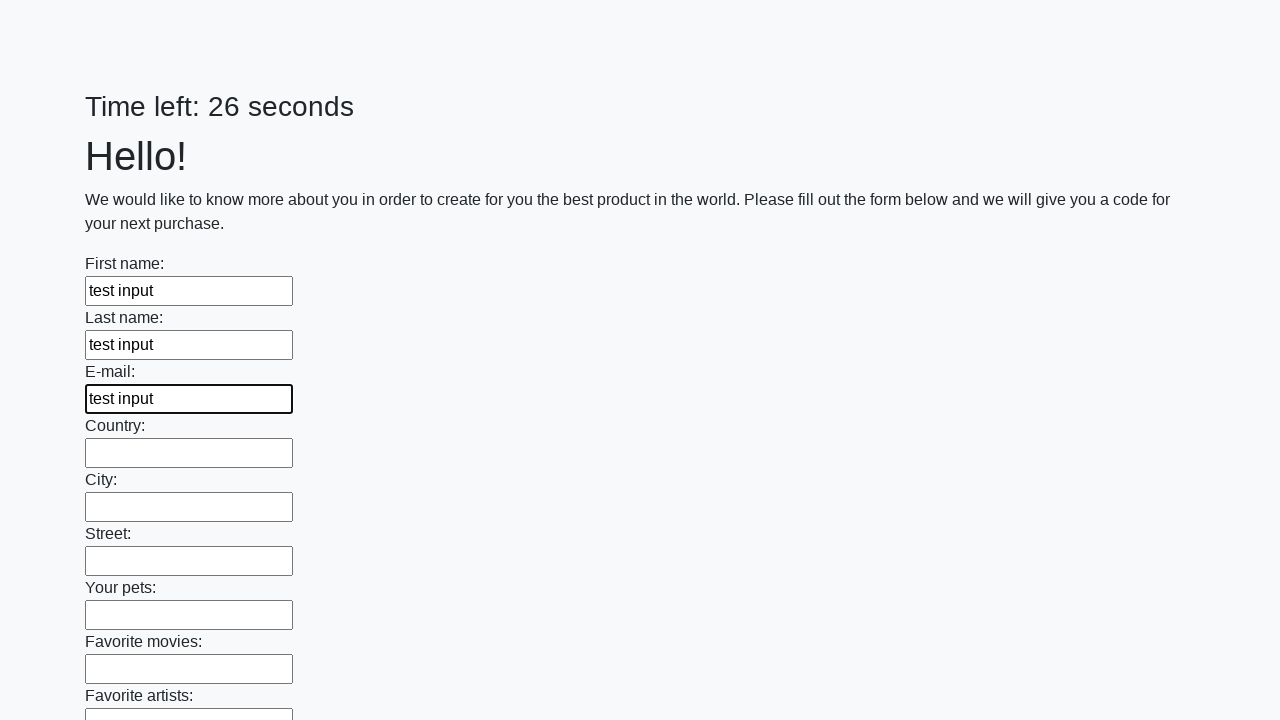

Filled an input field with 'test input' on input >> nth=3
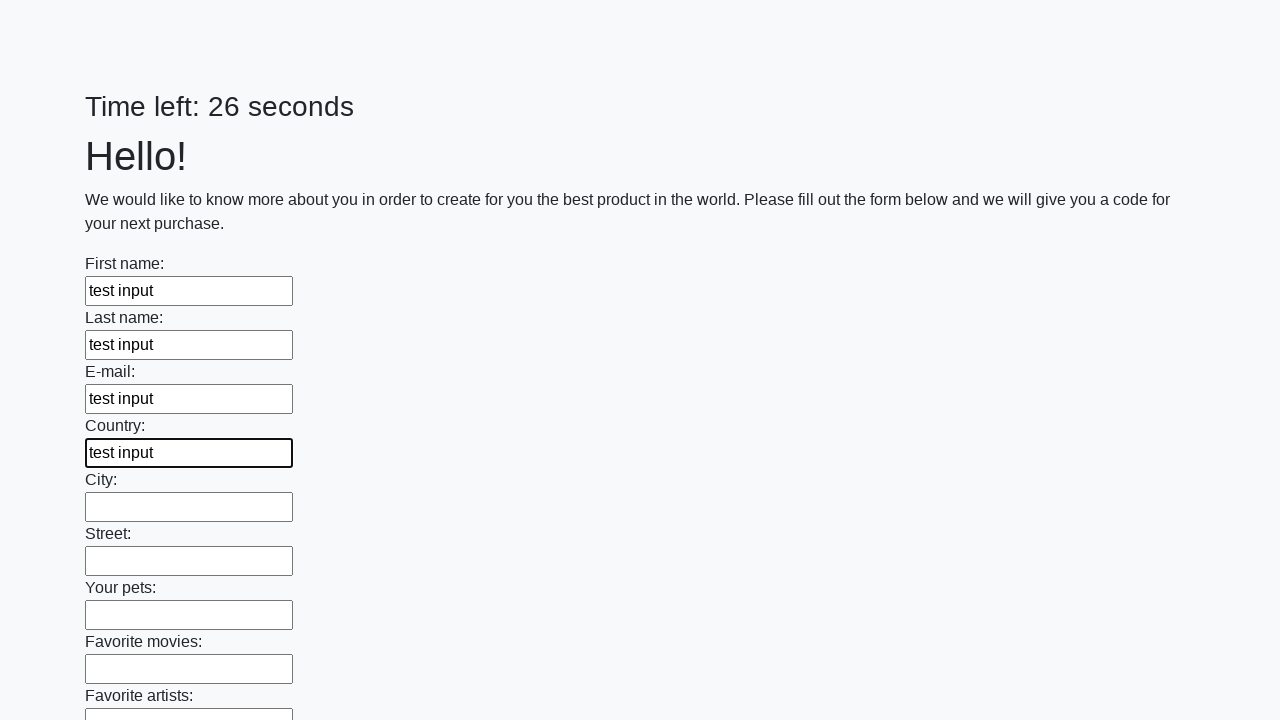

Filled an input field with 'test input' on input >> nth=4
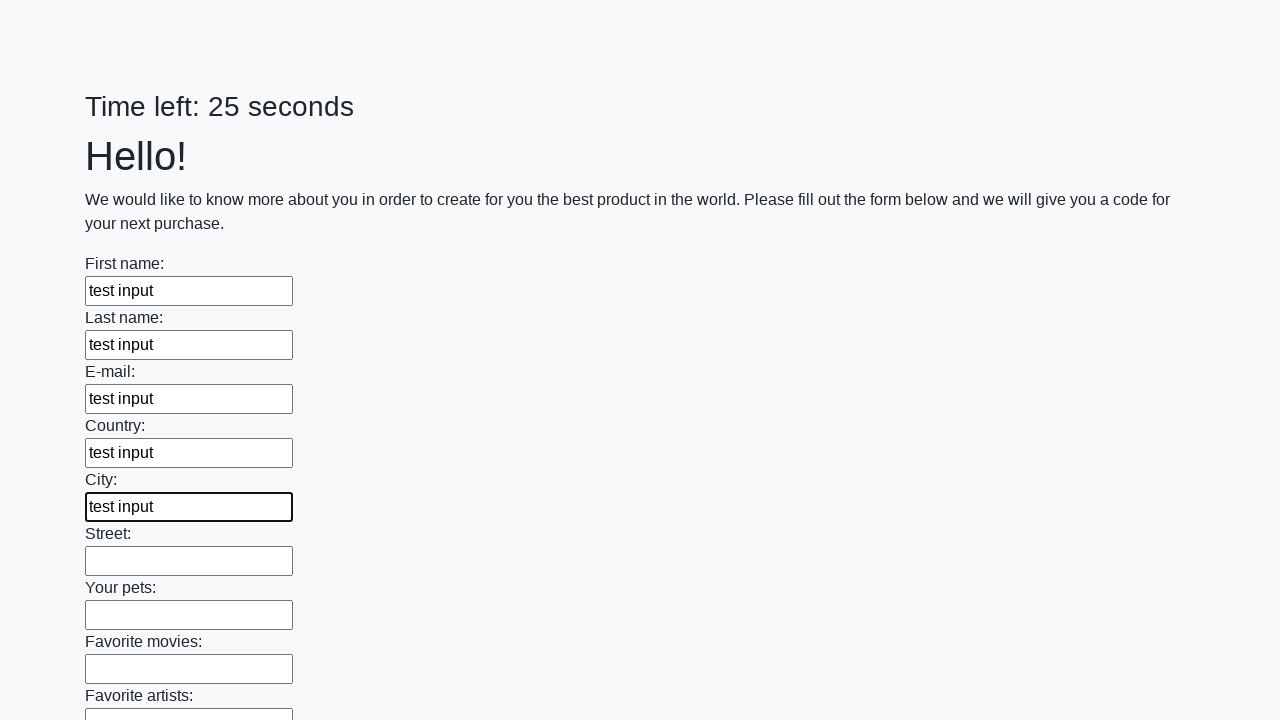

Filled an input field with 'test input' on input >> nth=5
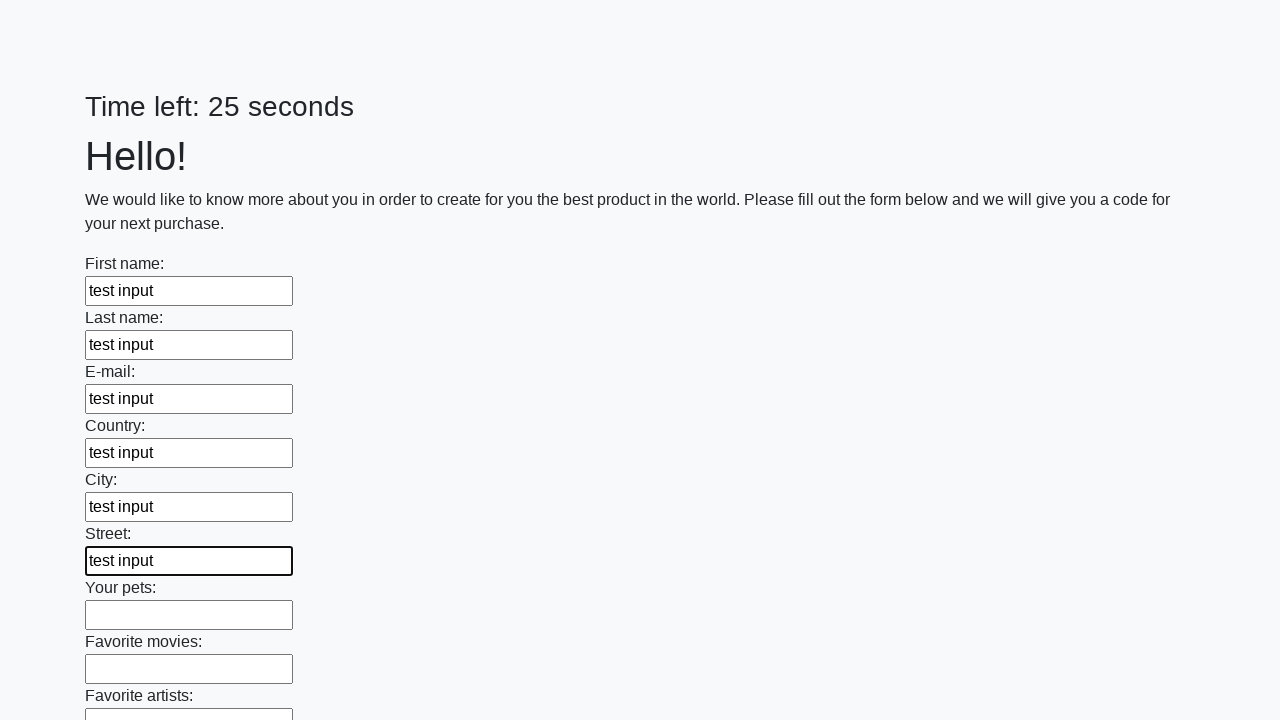

Filled an input field with 'test input' on input >> nth=6
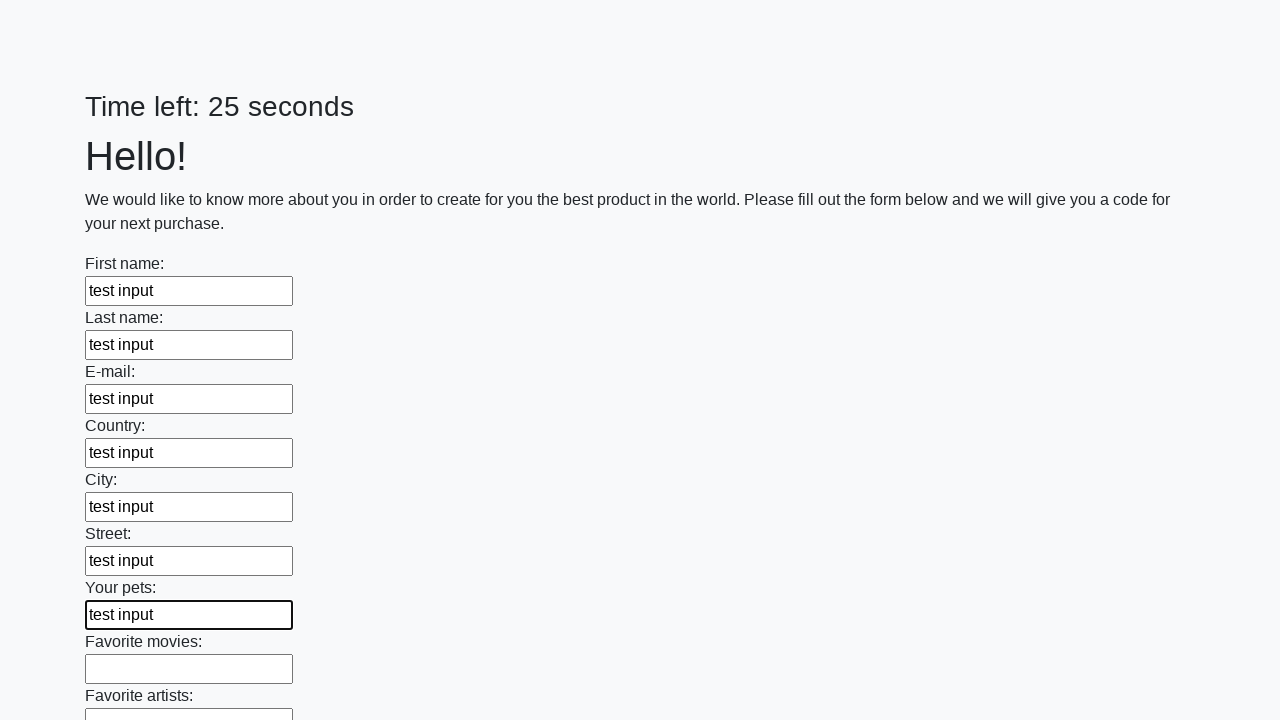

Filled an input field with 'test input' on input >> nth=7
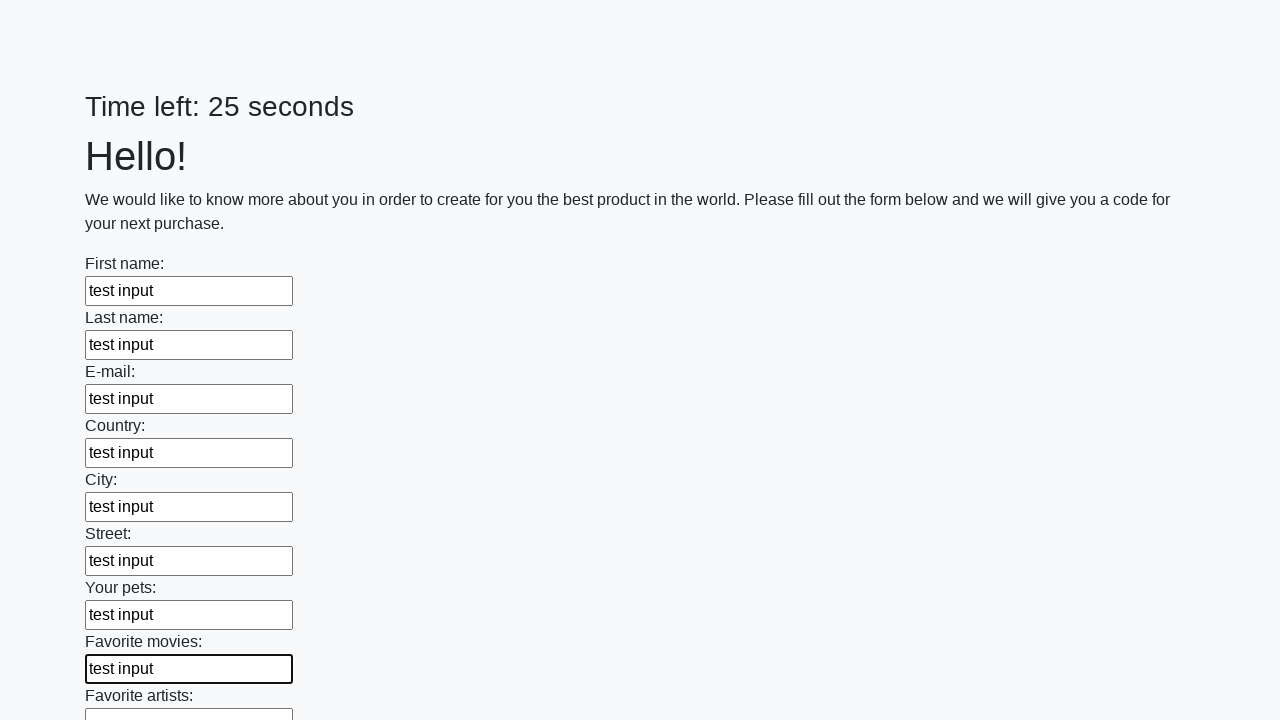

Filled an input field with 'test input' on input >> nth=8
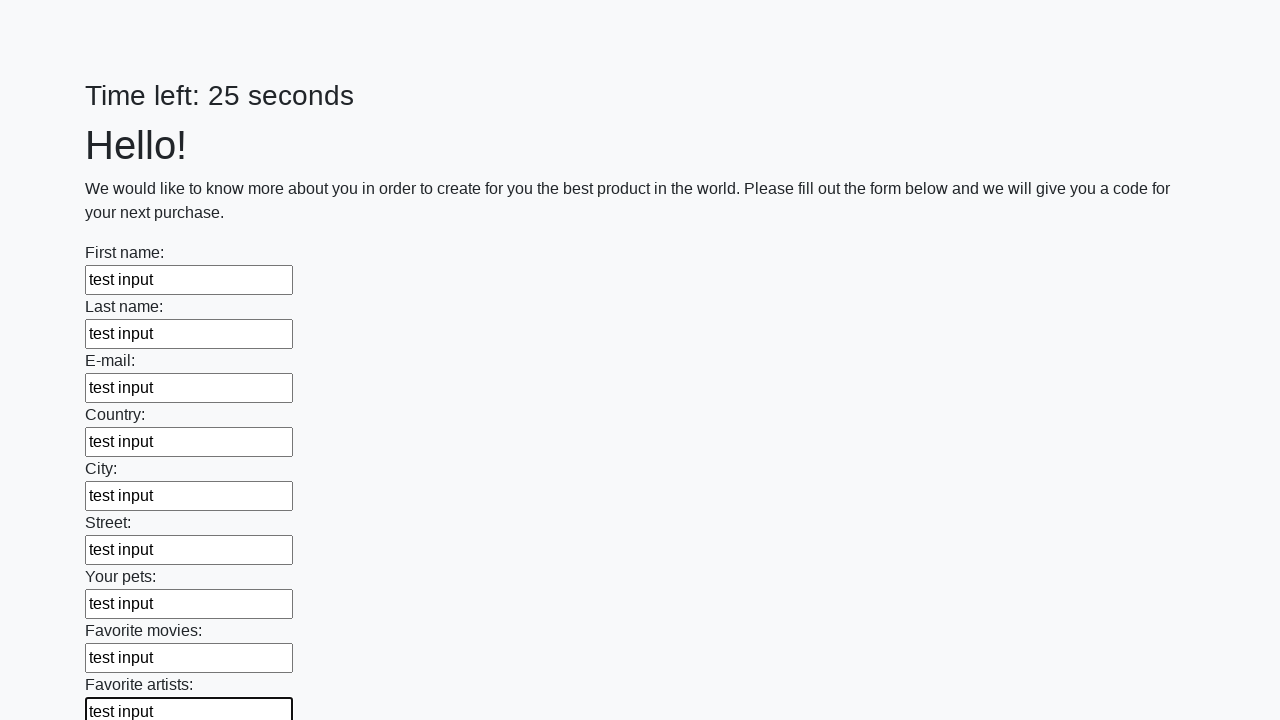

Filled an input field with 'test input' on input >> nth=9
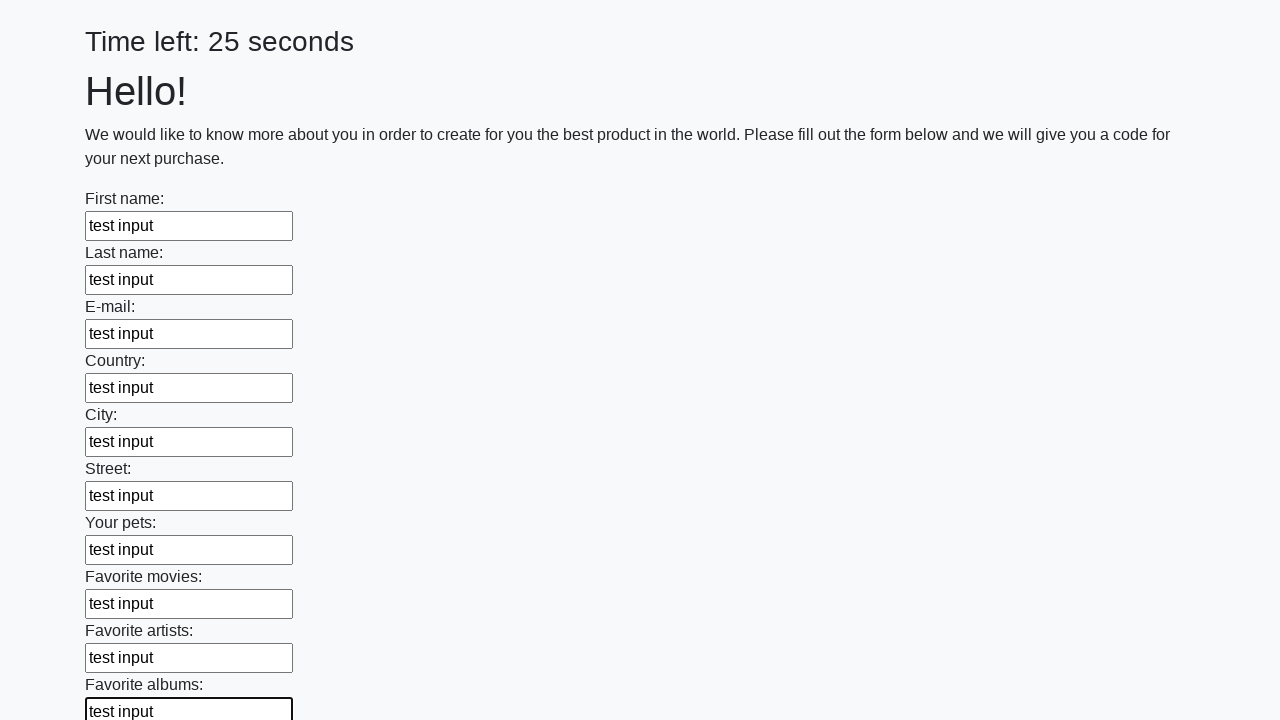

Filled an input field with 'test input' on input >> nth=10
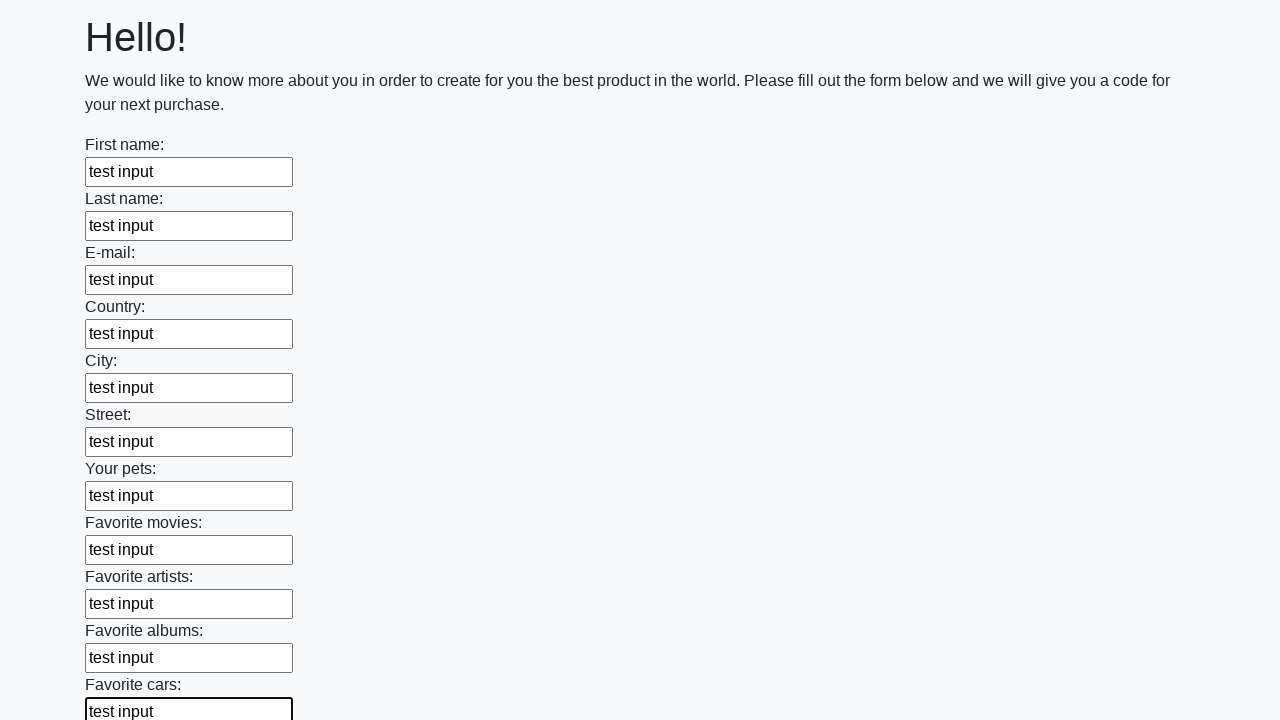

Filled an input field with 'test input' on input >> nth=11
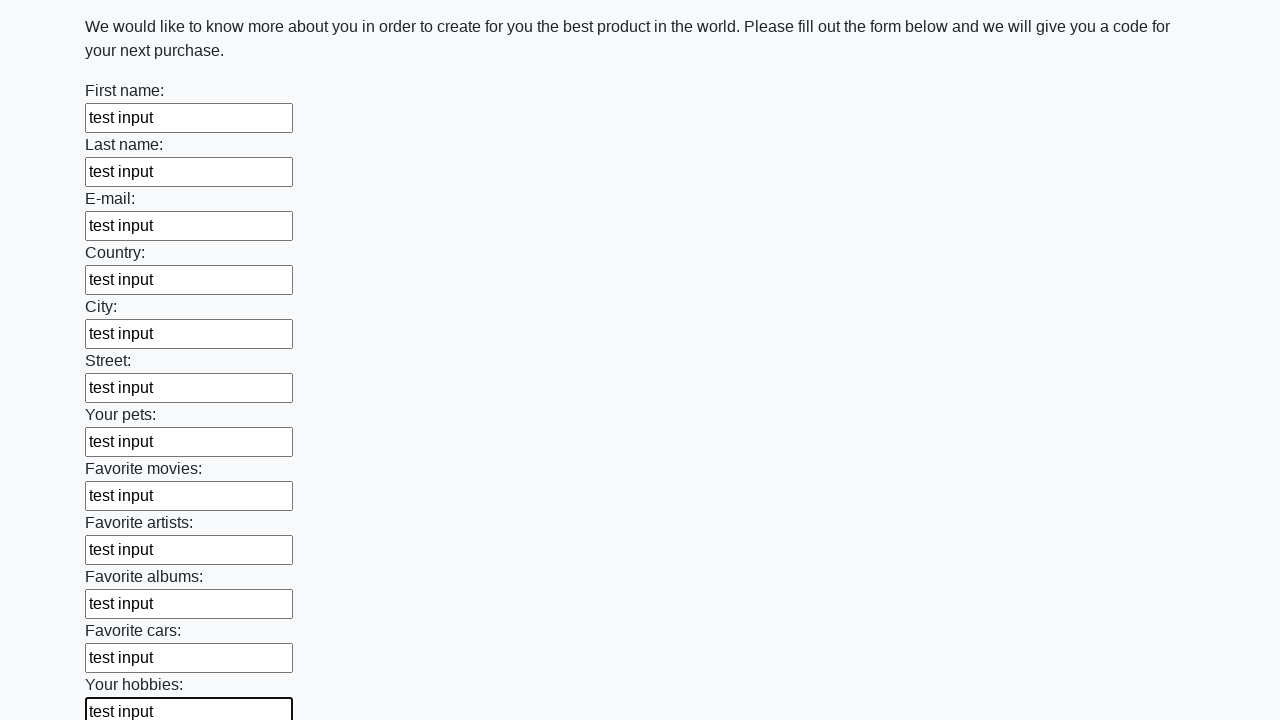

Filled an input field with 'test input' on input >> nth=12
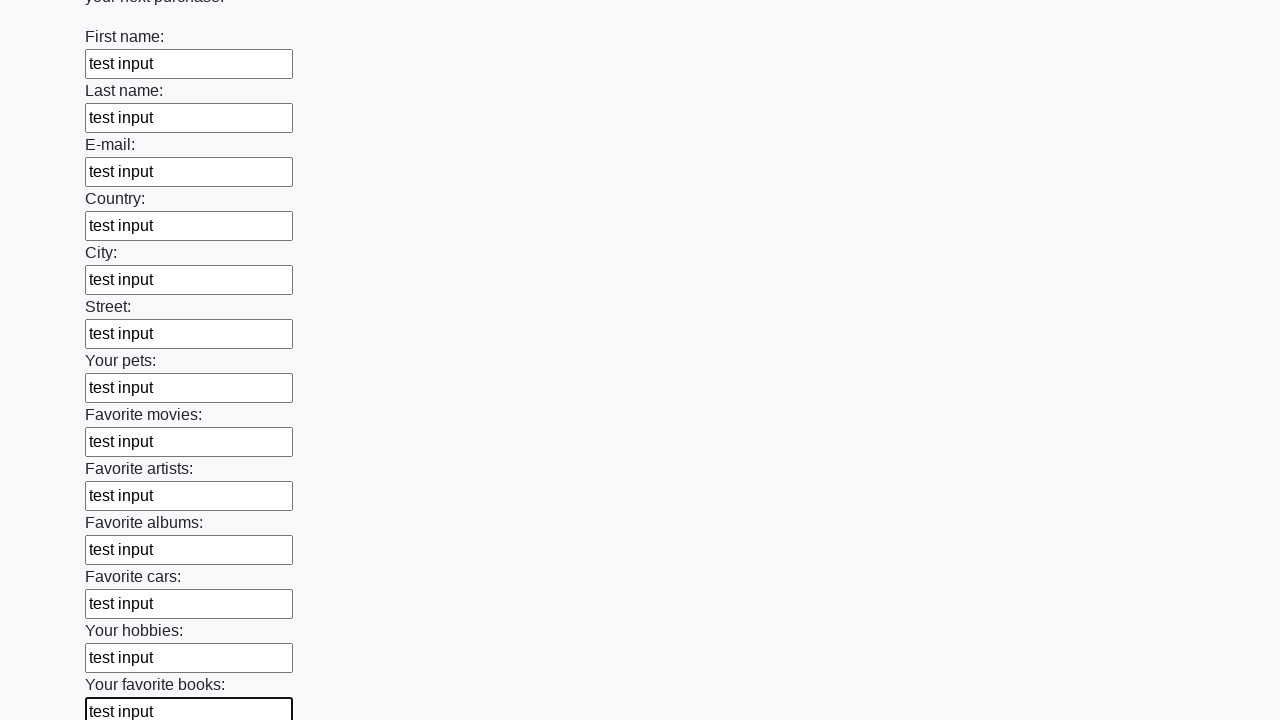

Filled an input field with 'test input' on input >> nth=13
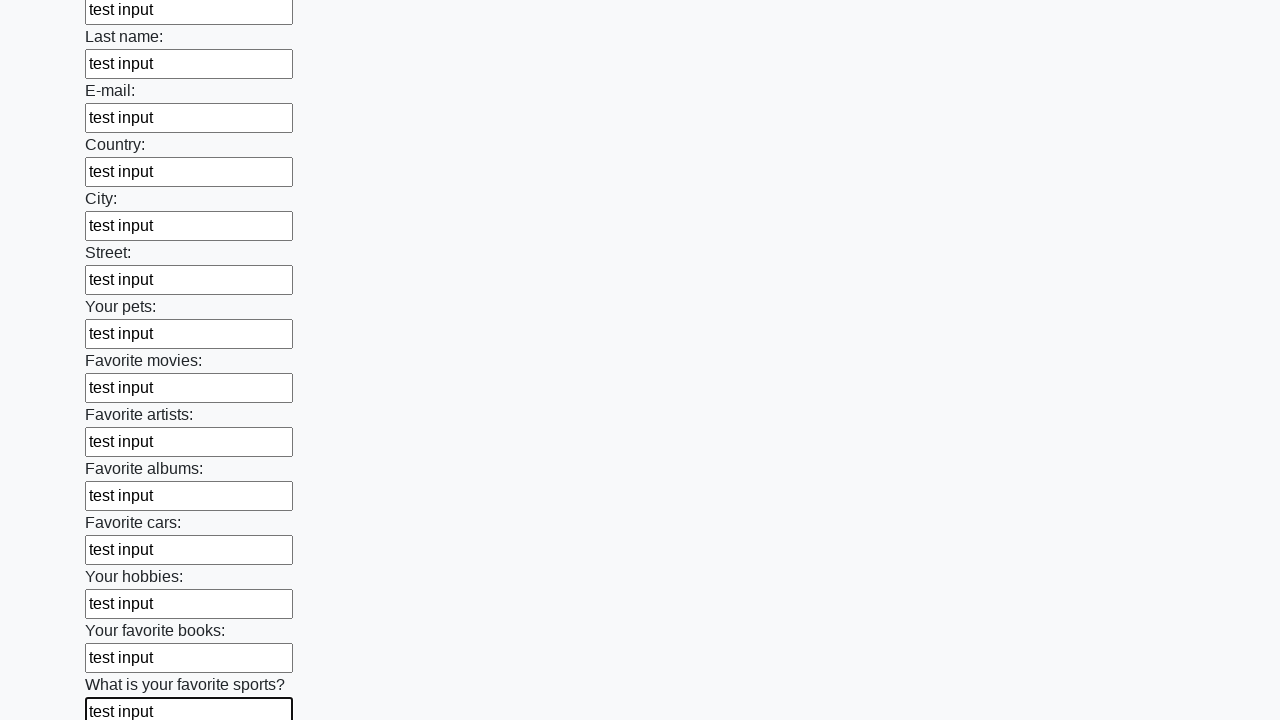

Filled an input field with 'test input' on input >> nth=14
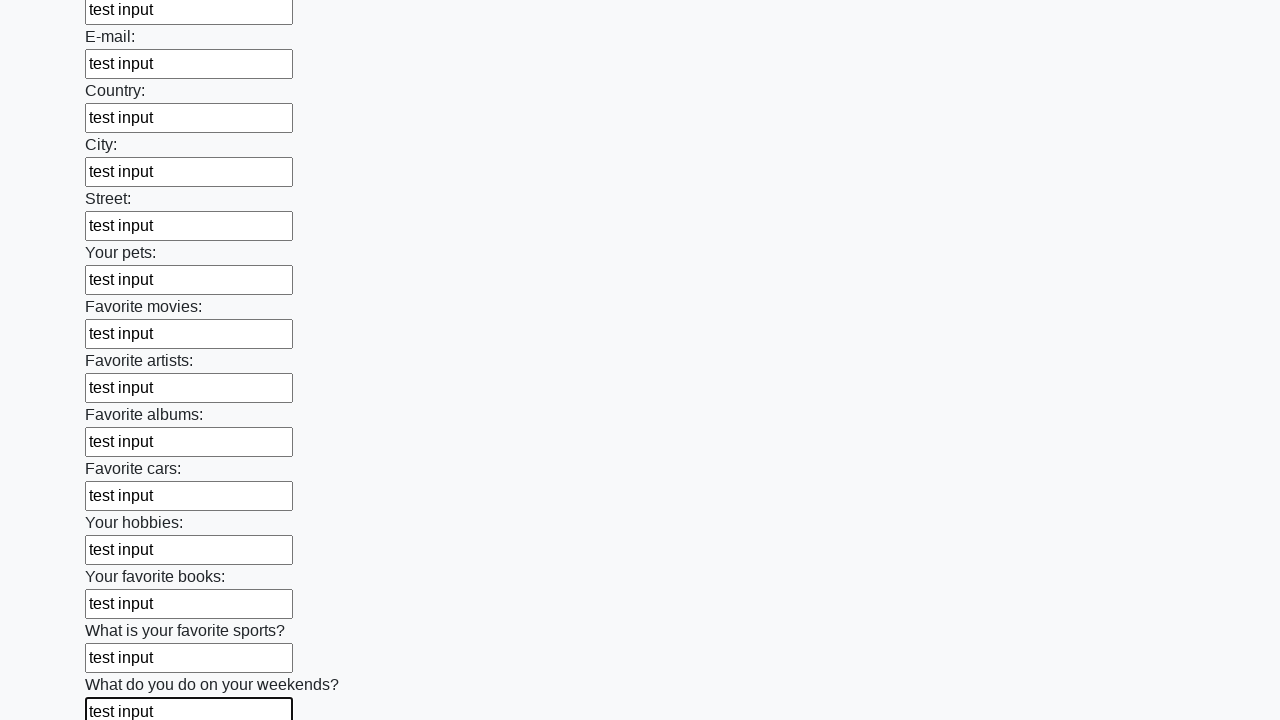

Filled an input field with 'test input' on input >> nth=15
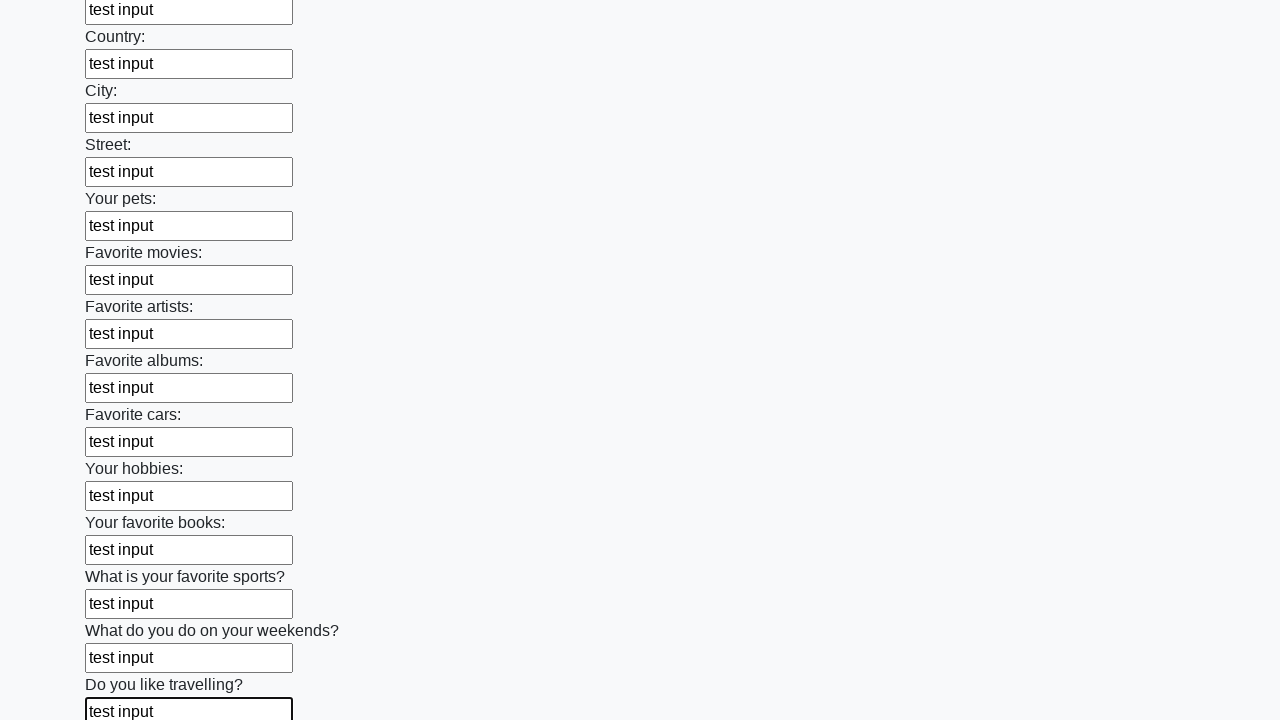

Filled an input field with 'test input' on input >> nth=16
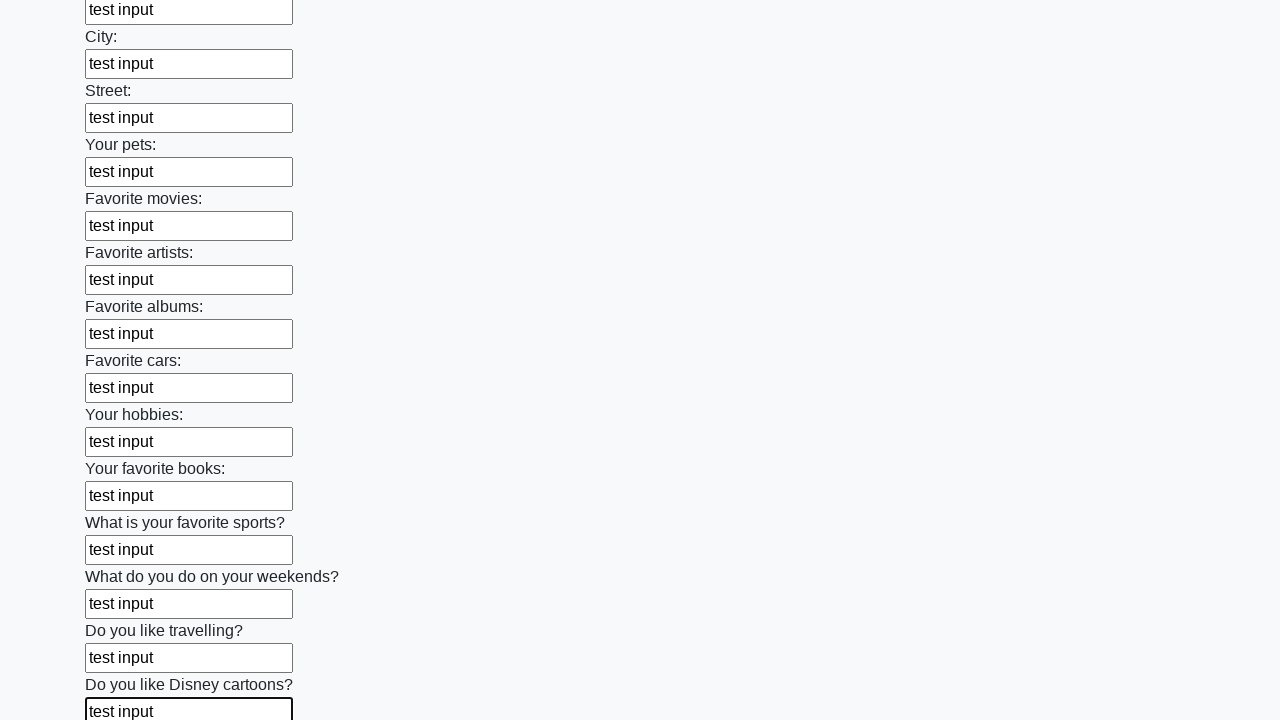

Filled an input field with 'test input' on input >> nth=17
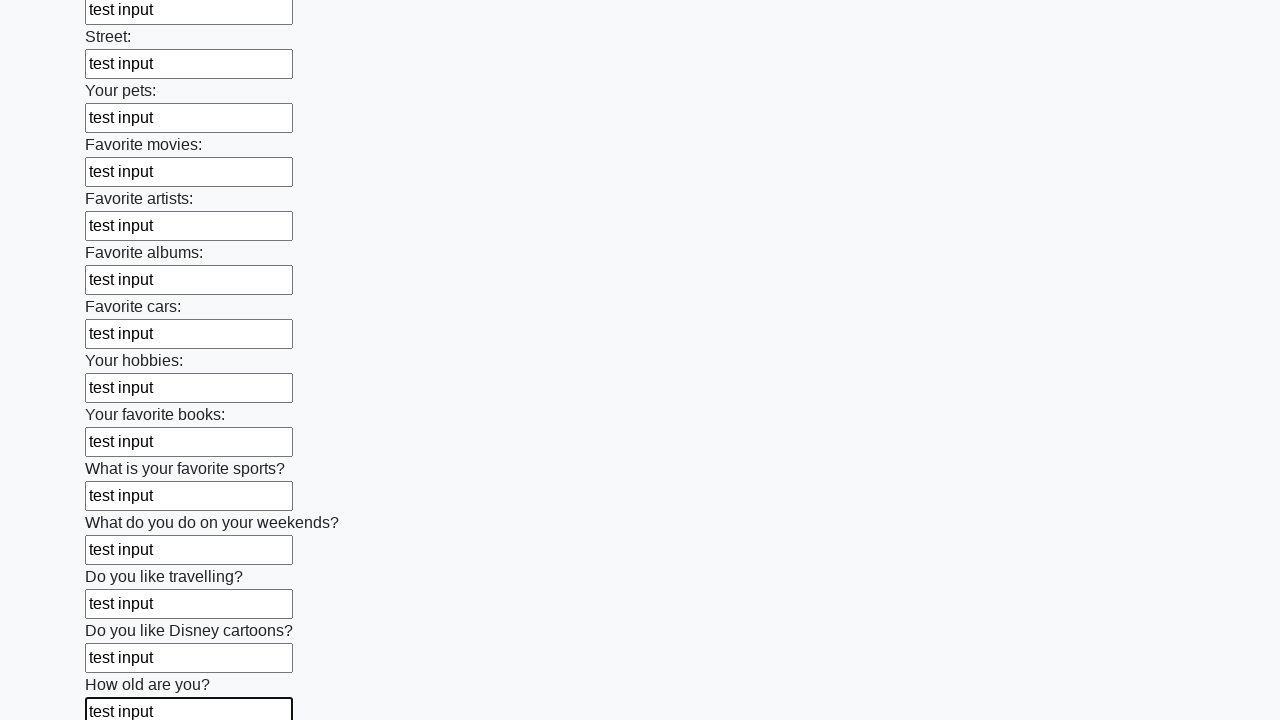

Filled an input field with 'test input' on input >> nth=18
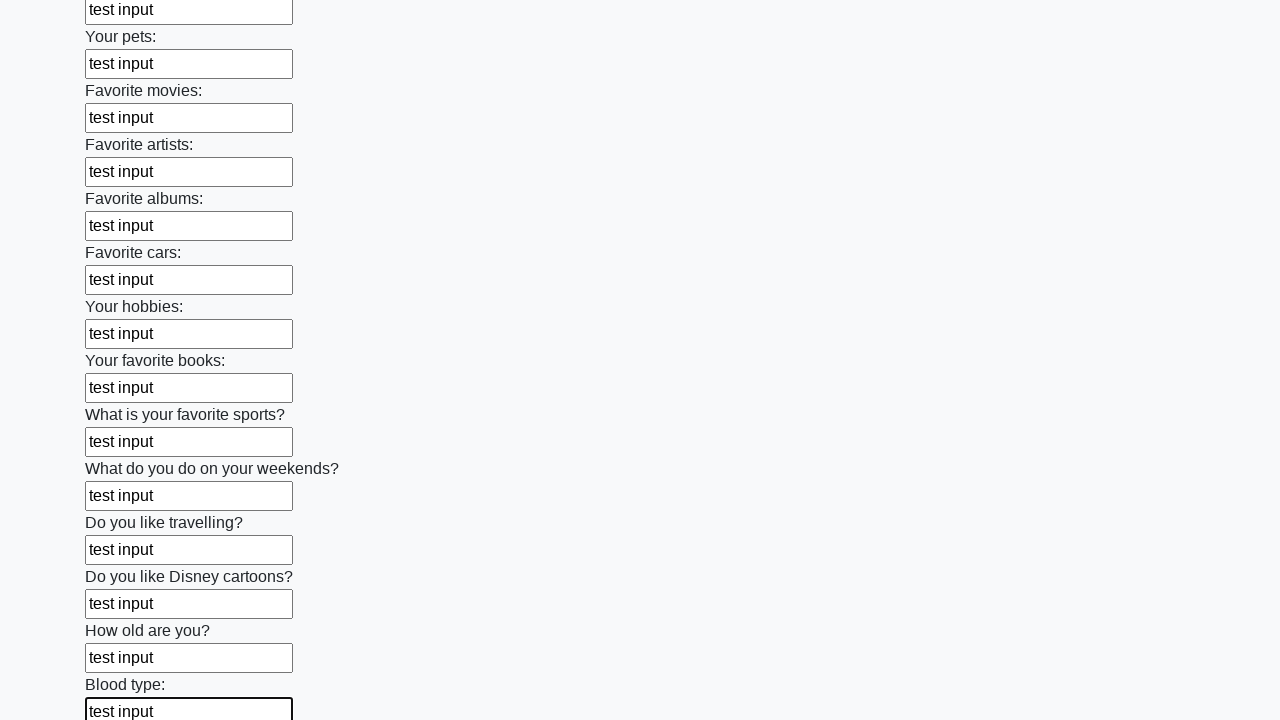

Filled an input field with 'test input' on input >> nth=19
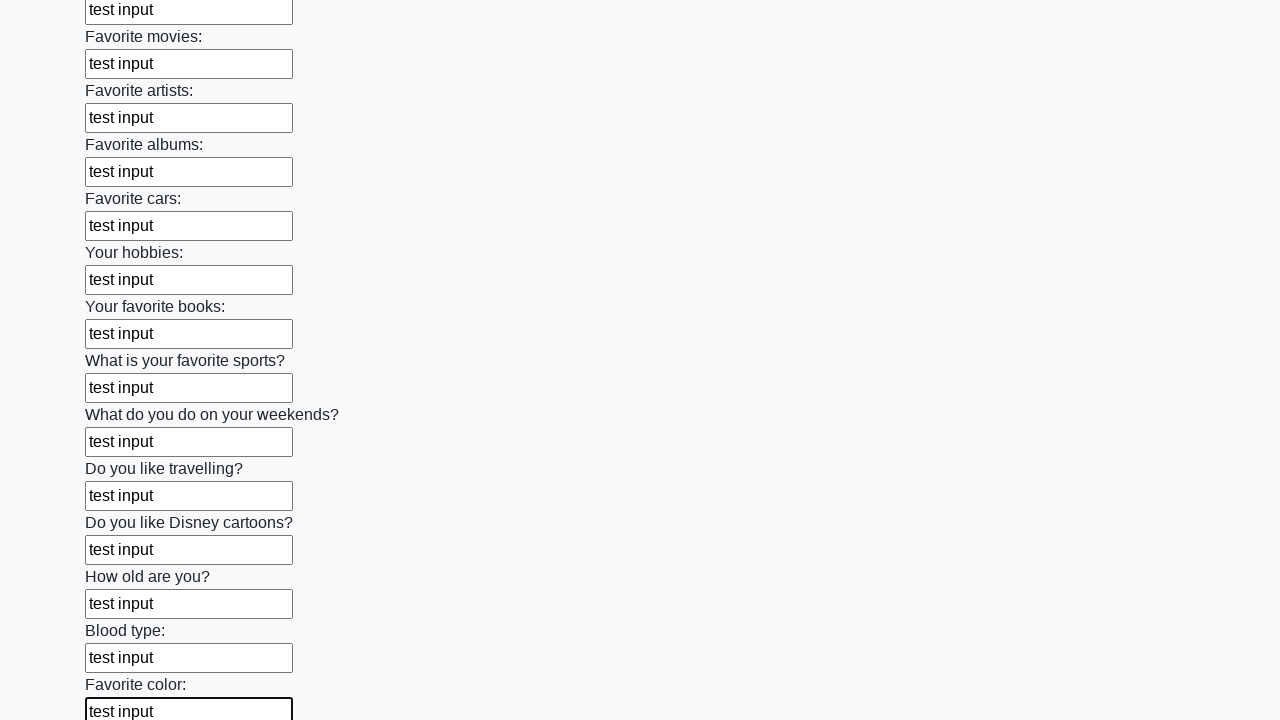

Filled an input field with 'test input' on input >> nth=20
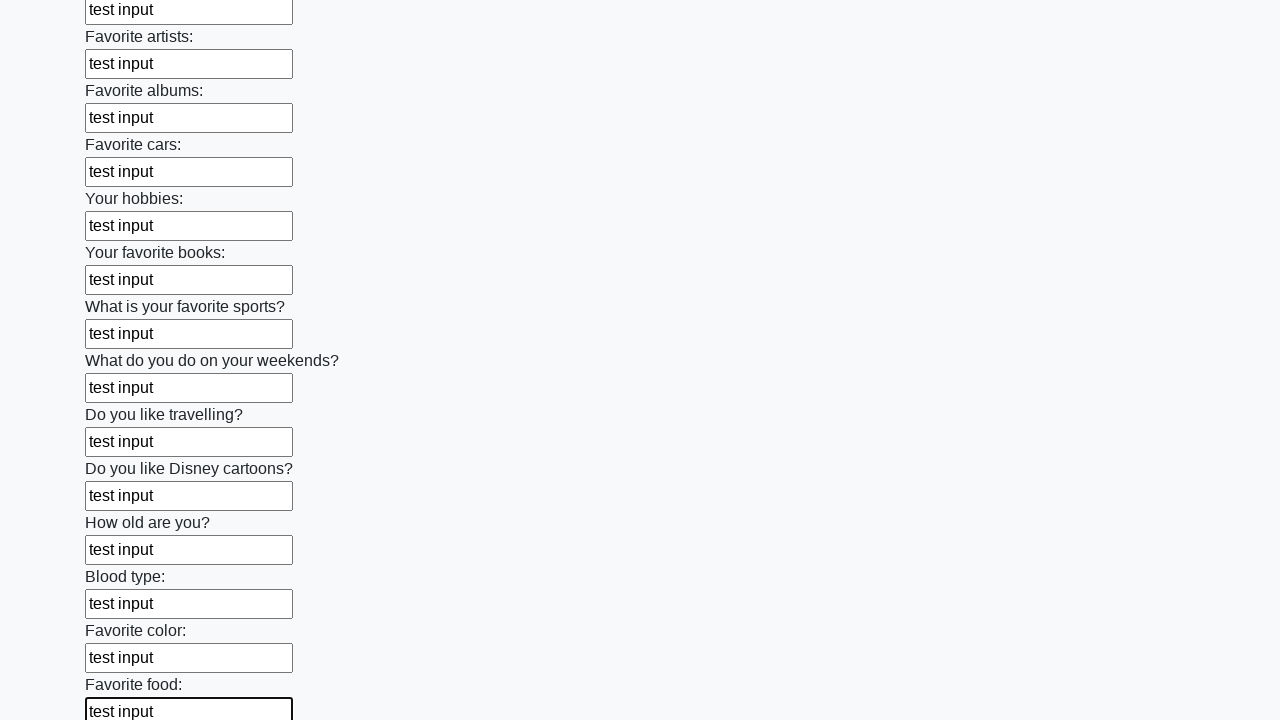

Filled an input field with 'test input' on input >> nth=21
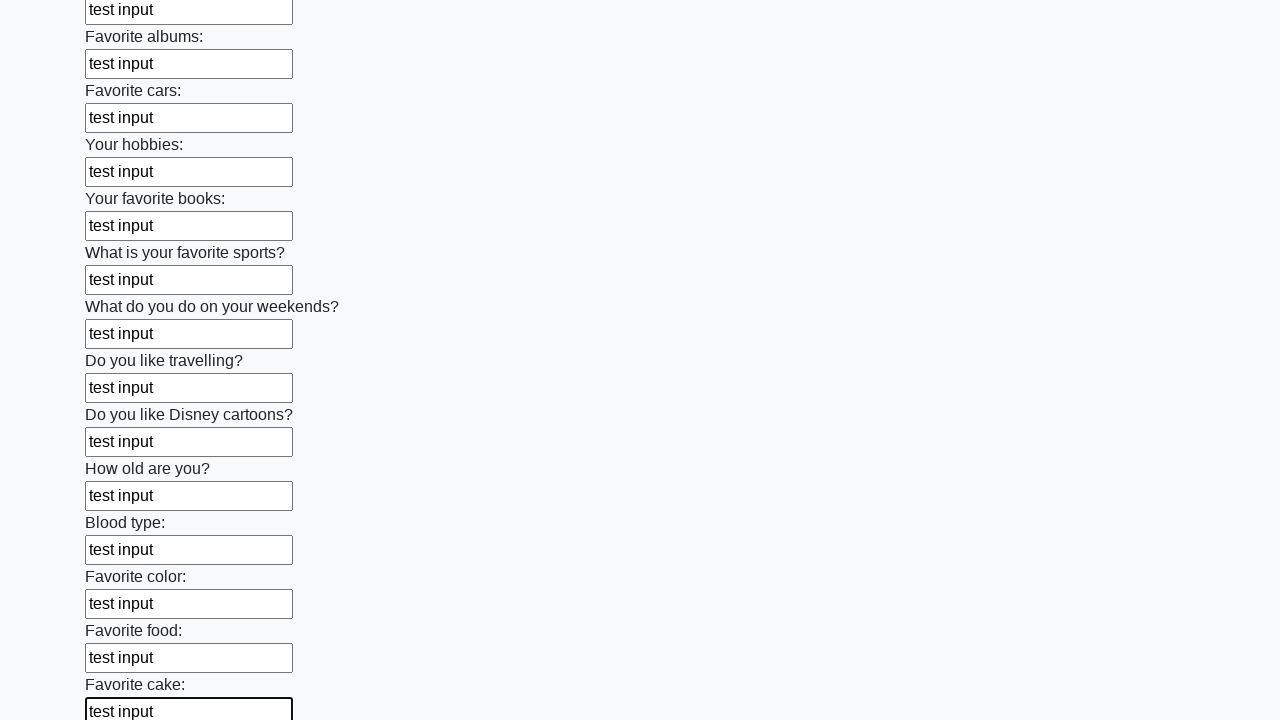

Filled an input field with 'test input' on input >> nth=22
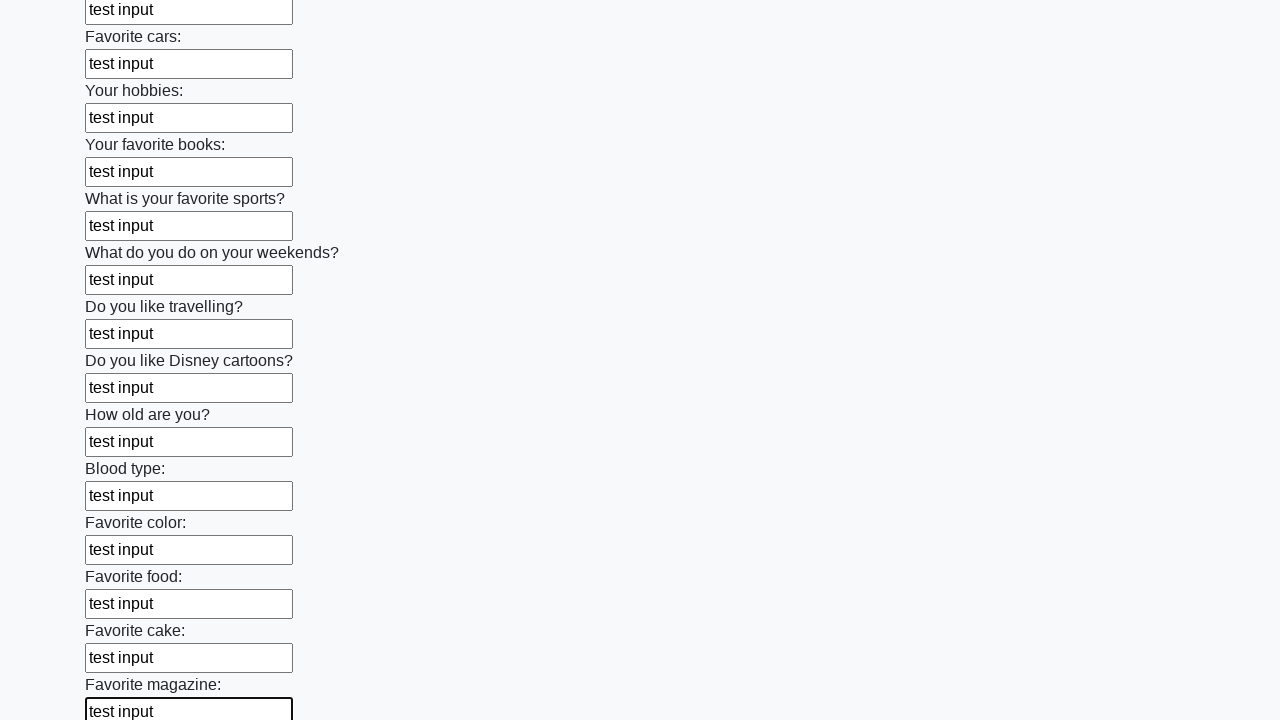

Filled an input field with 'test input' on input >> nth=23
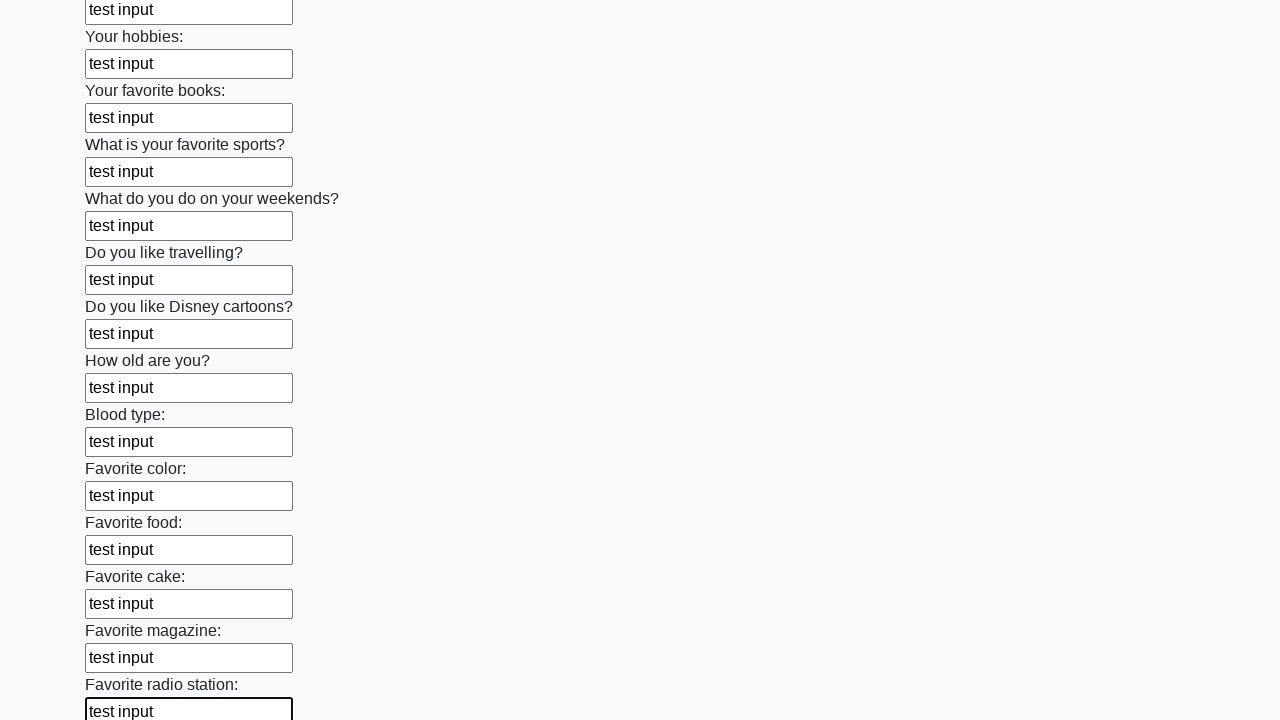

Filled an input field with 'test input' on input >> nth=24
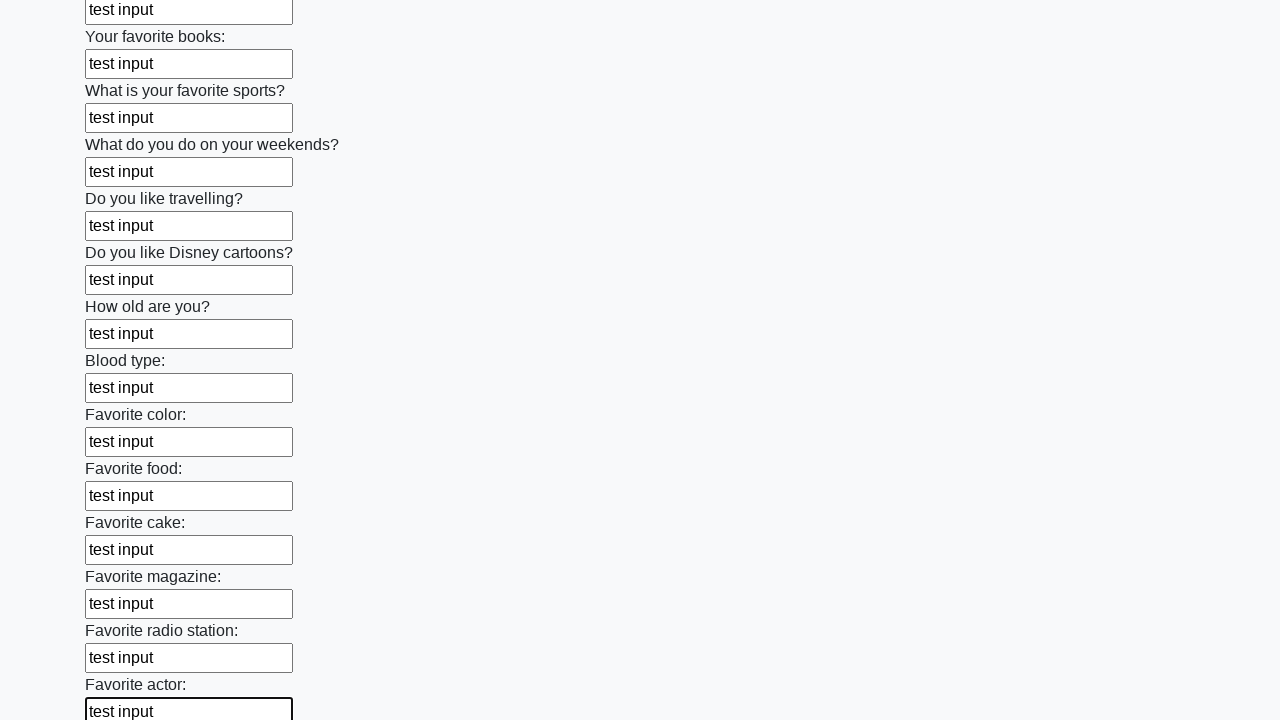

Filled an input field with 'test input' on input >> nth=25
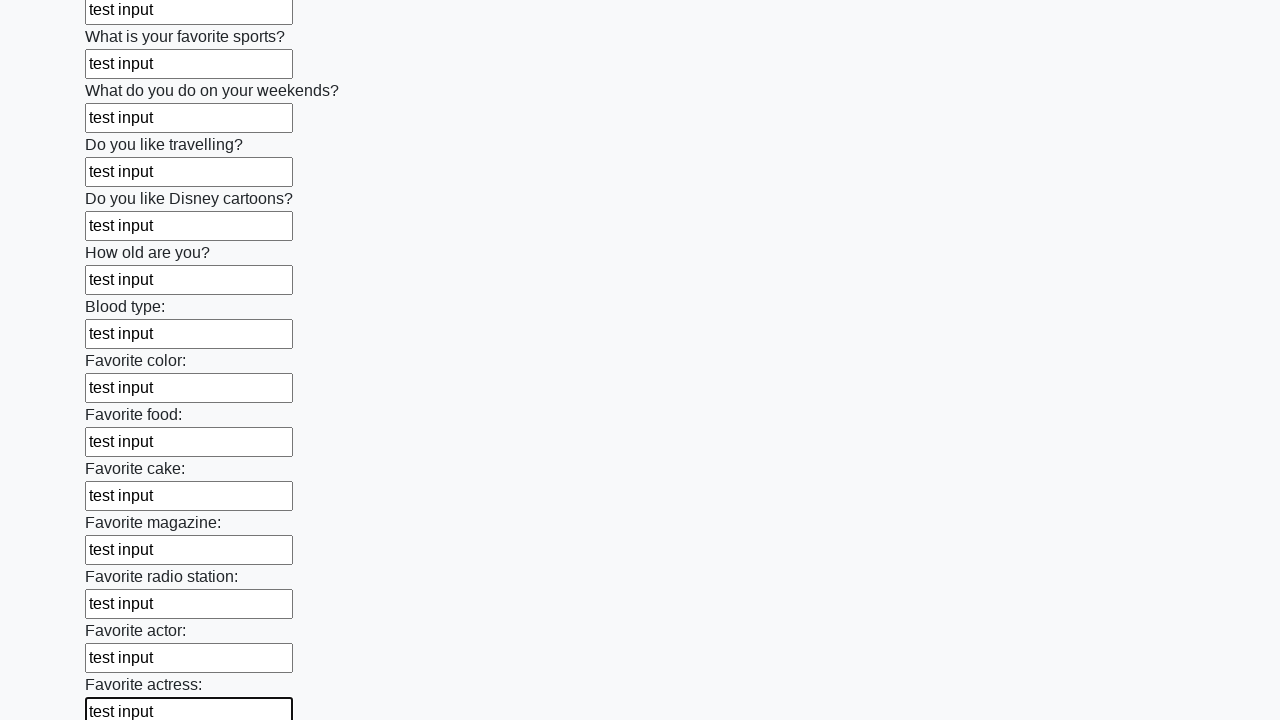

Filled an input field with 'test input' on input >> nth=26
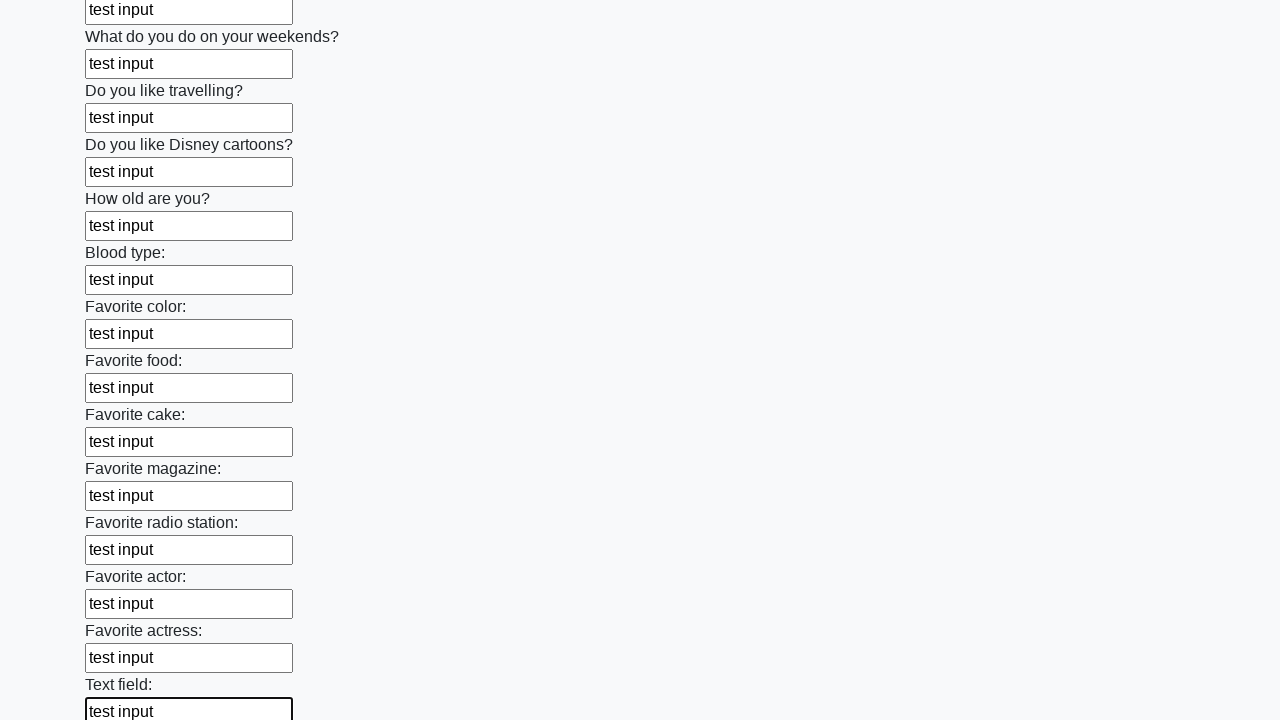

Filled an input field with 'test input' on input >> nth=27
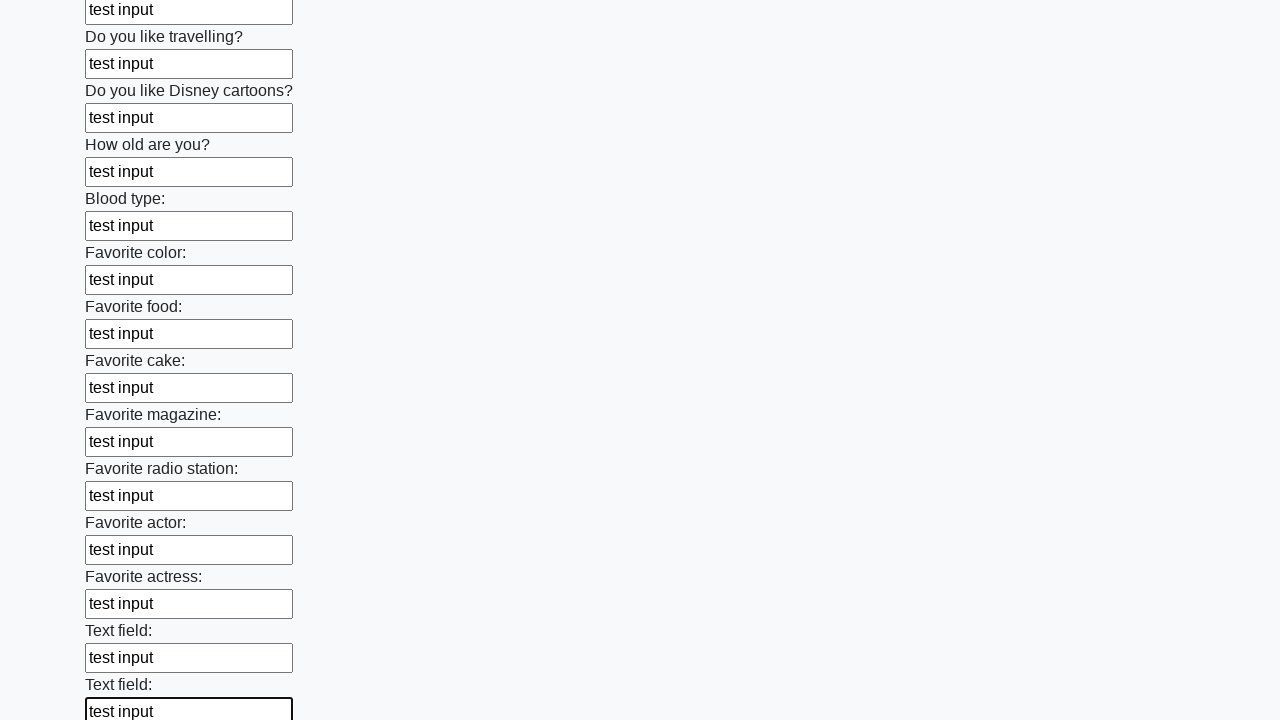

Filled an input field with 'test input' on input >> nth=28
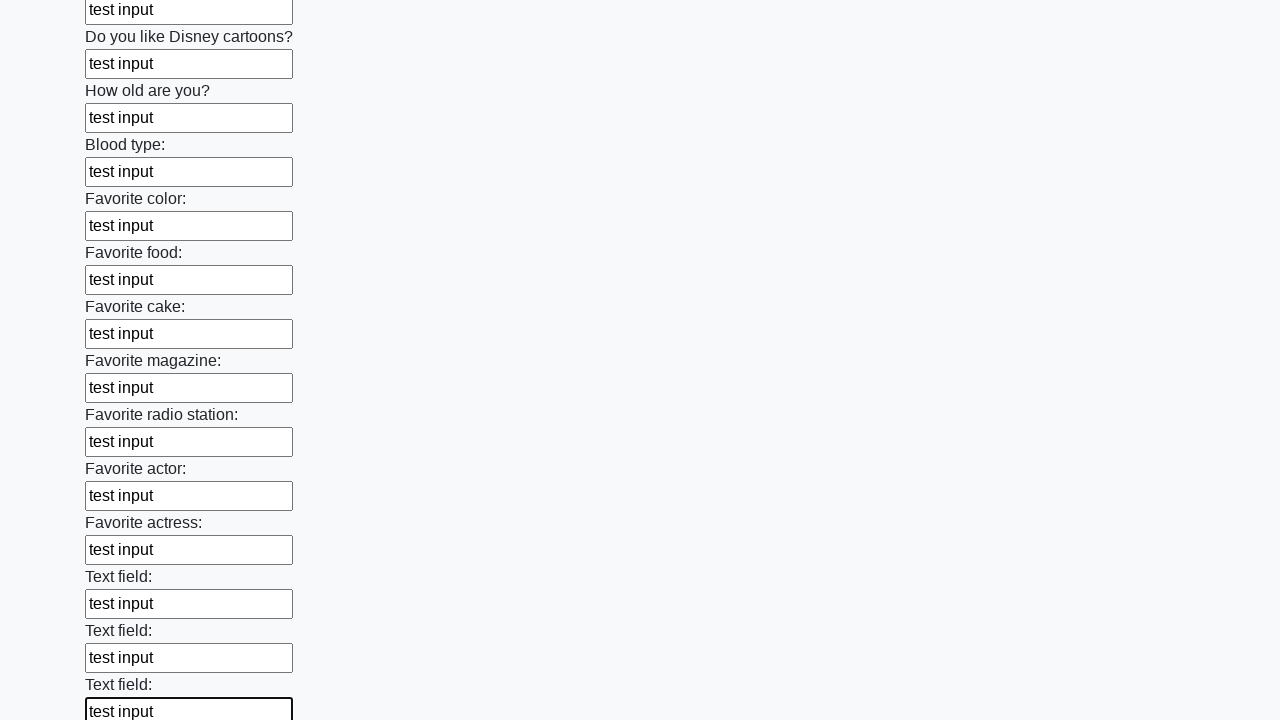

Filled an input field with 'test input' on input >> nth=29
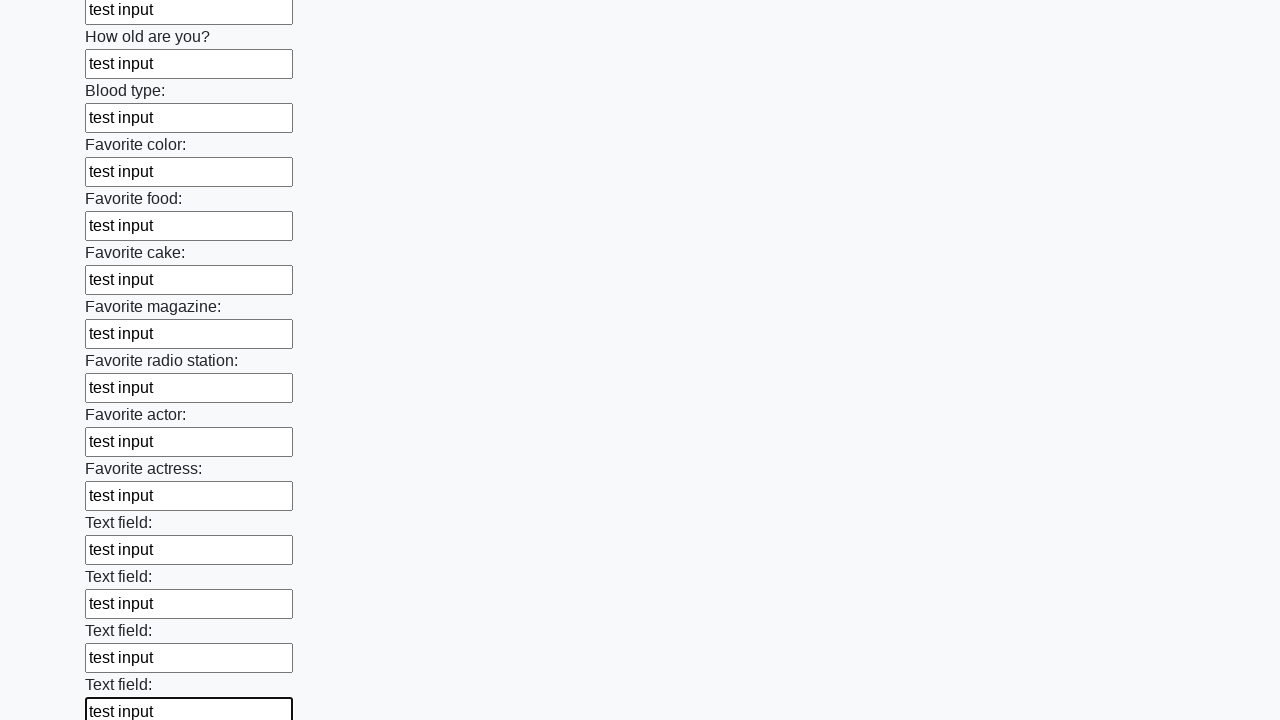

Filled an input field with 'test input' on input >> nth=30
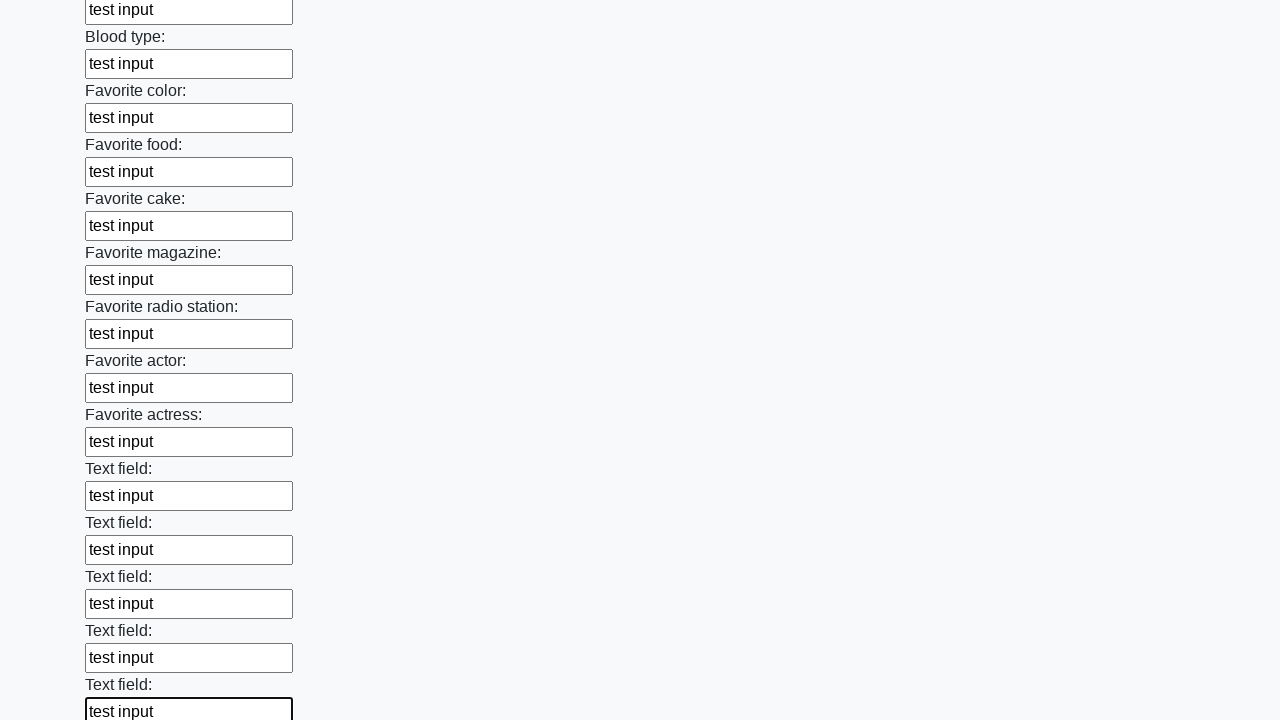

Filled an input field with 'test input' on input >> nth=31
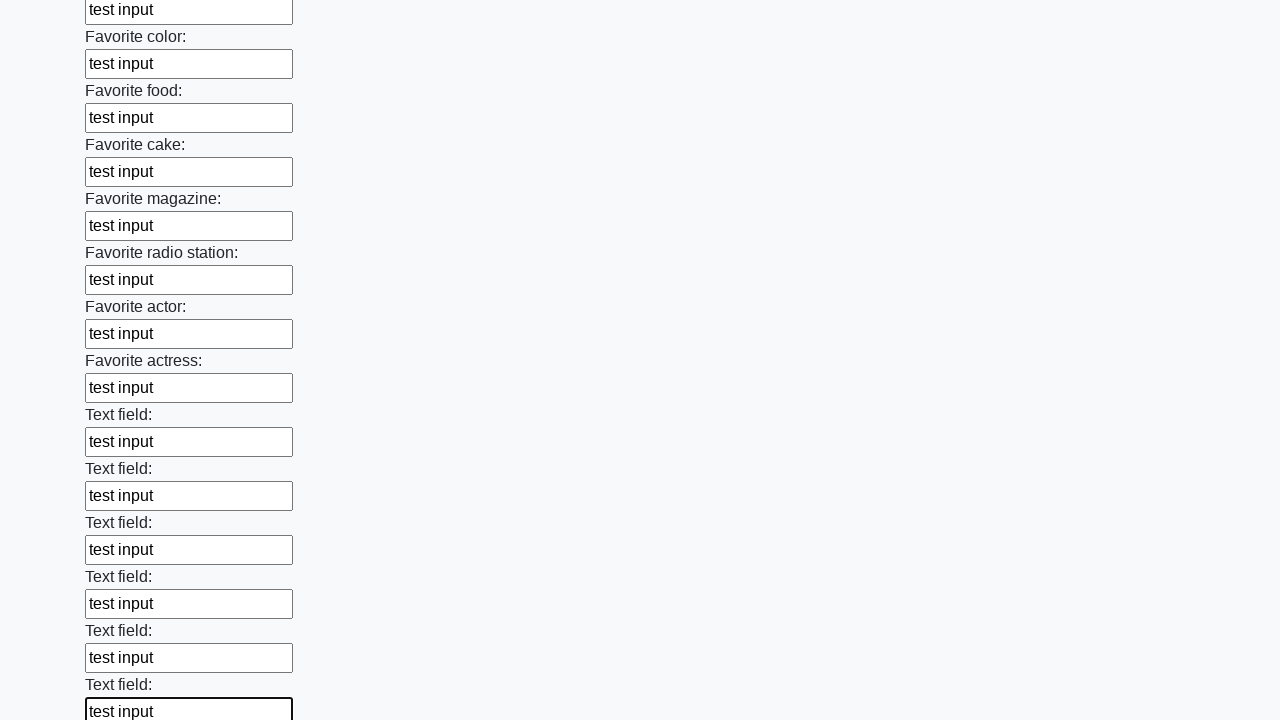

Filled an input field with 'test input' on input >> nth=32
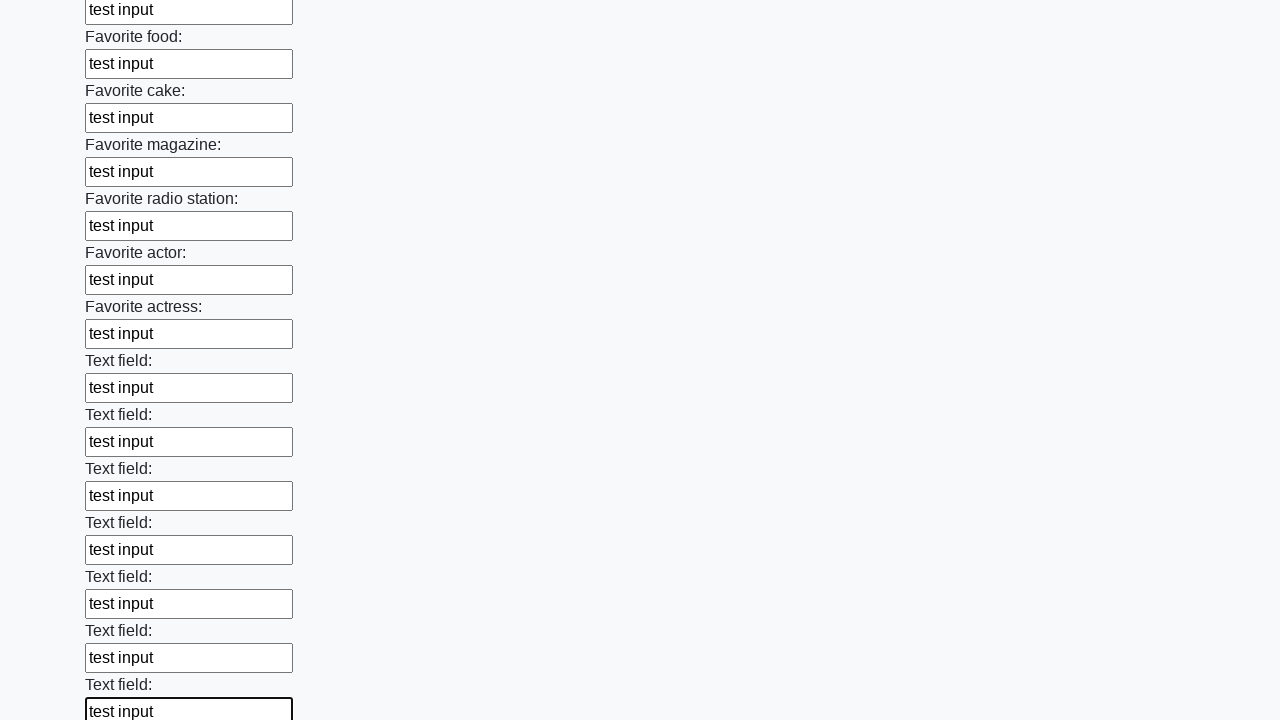

Filled an input field with 'test input' on input >> nth=33
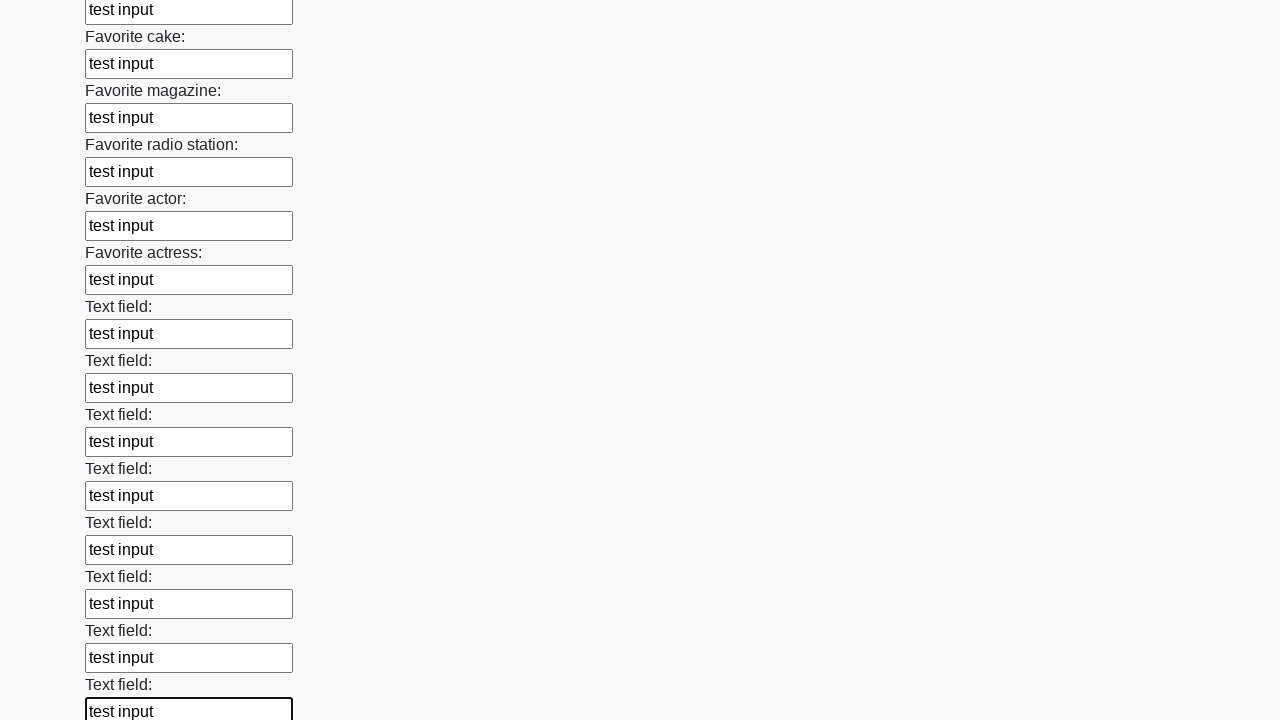

Filled an input field with 'test input' on input >> nth=34
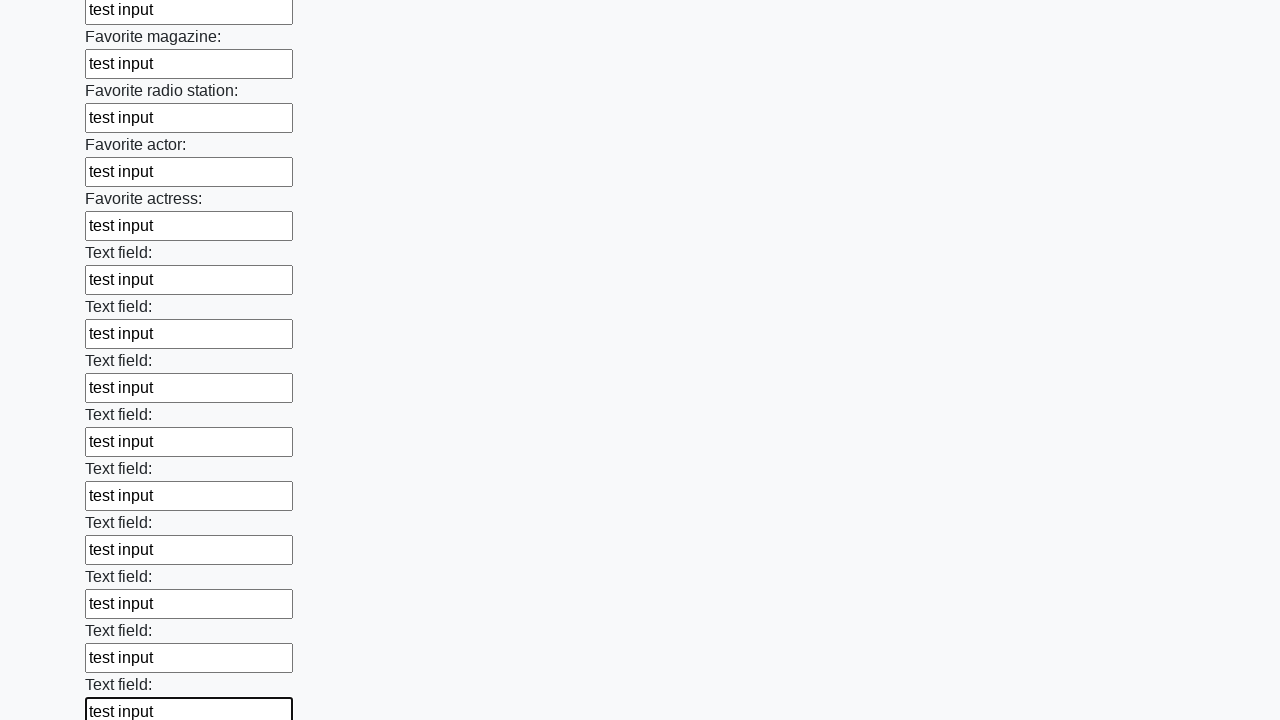

Filled an input field with 'test input' on input >> nth=35
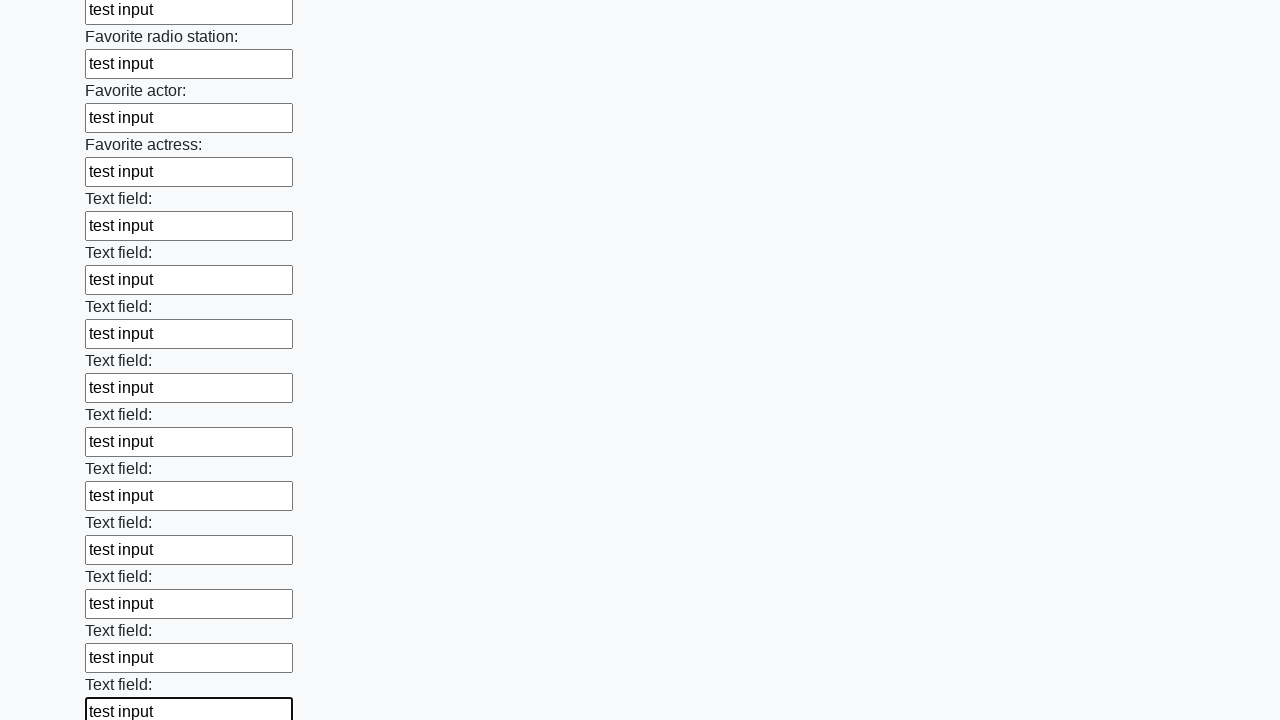

Filled an input field with 'test input' on input >> nth=36
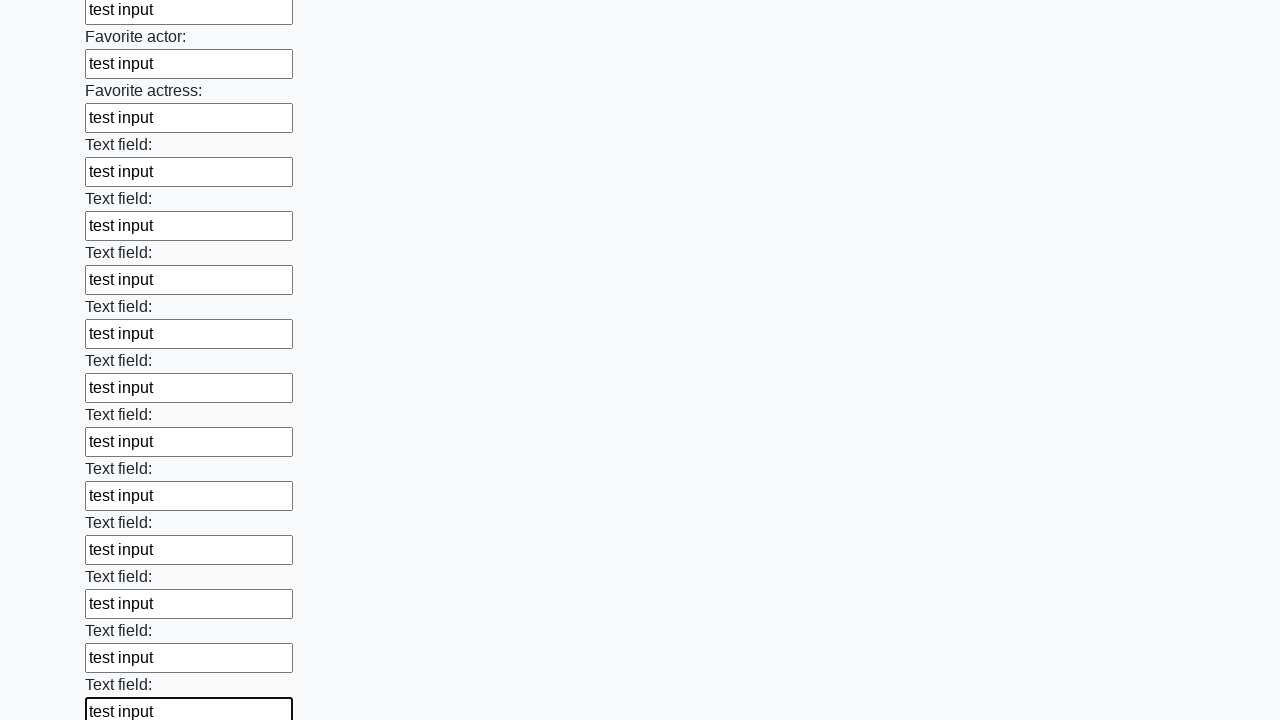

Filled an input field with 'test input' on input >> nth=37
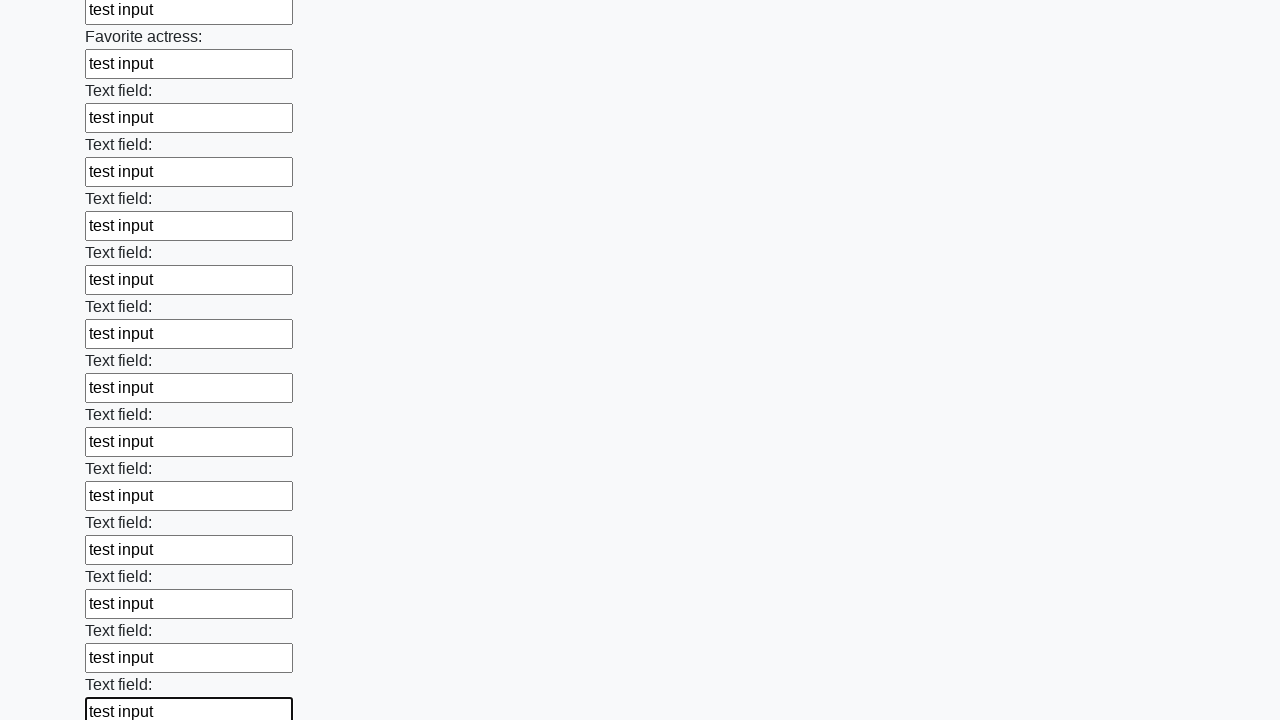

Filled an input field with 'test input' on input >> nth=38
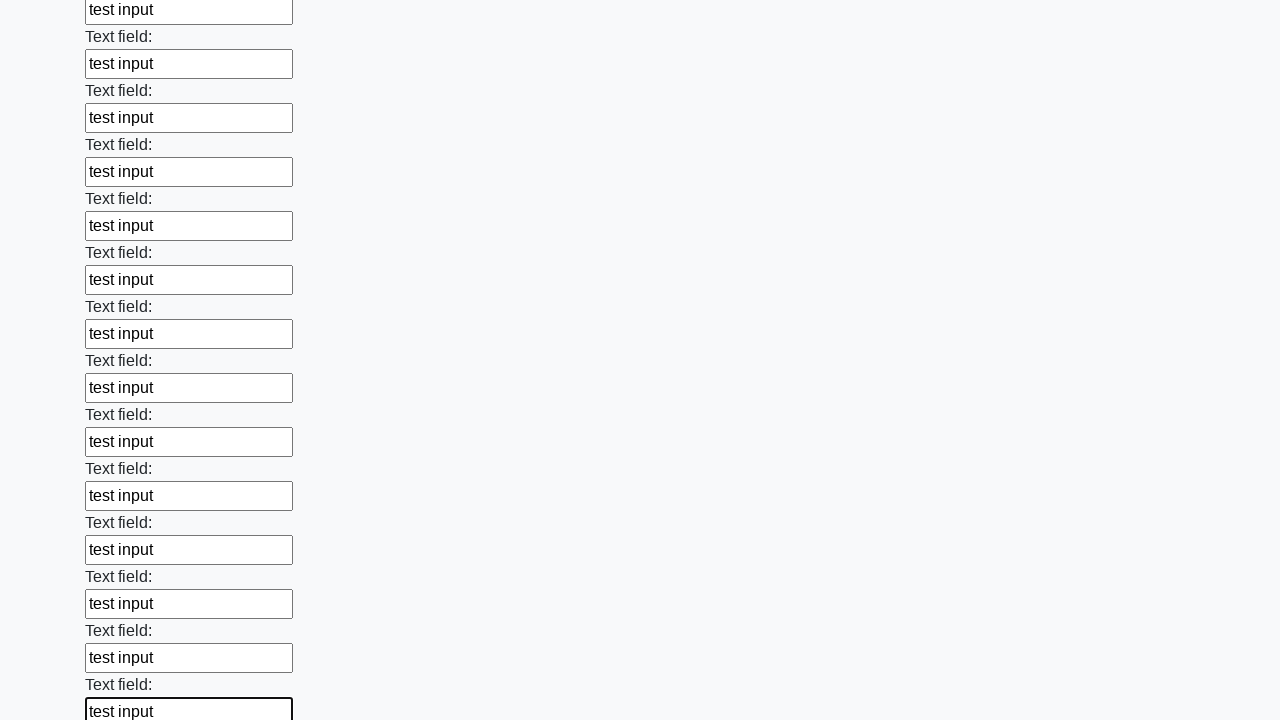

Filled an input field with 'test input' on input >> nth=39
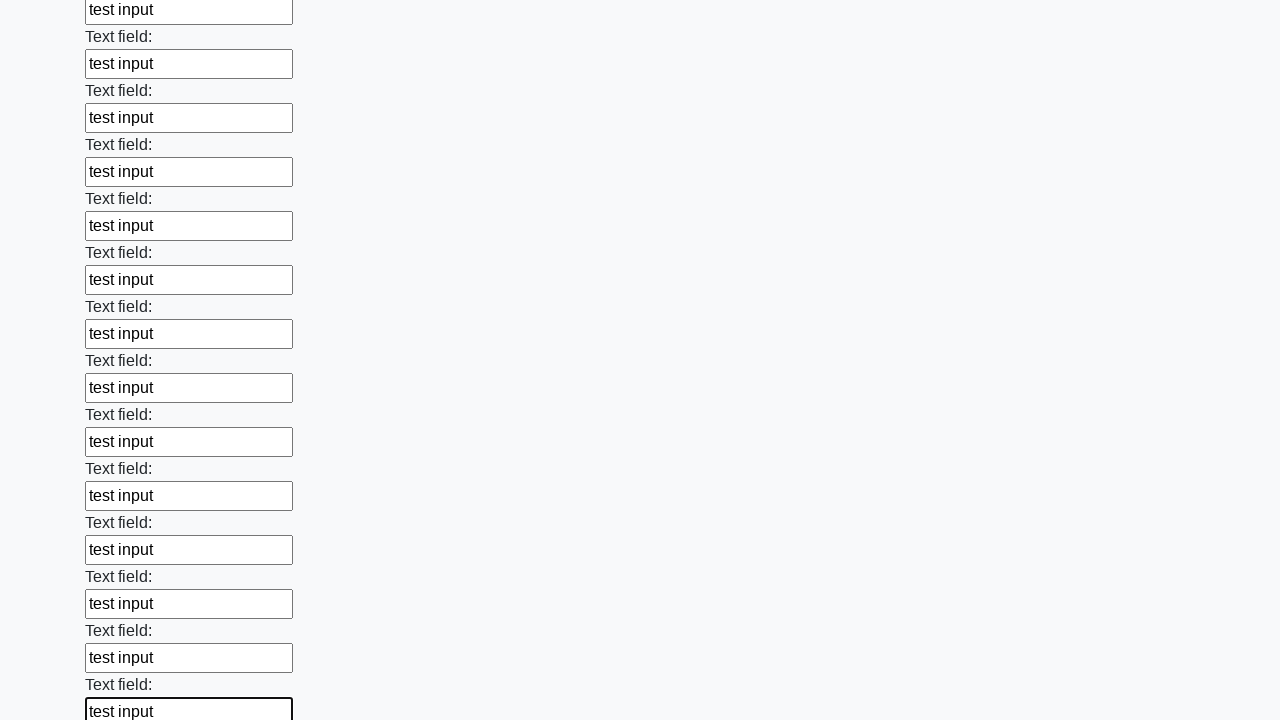

Filled an input field with 'test input' on input >> nth=40
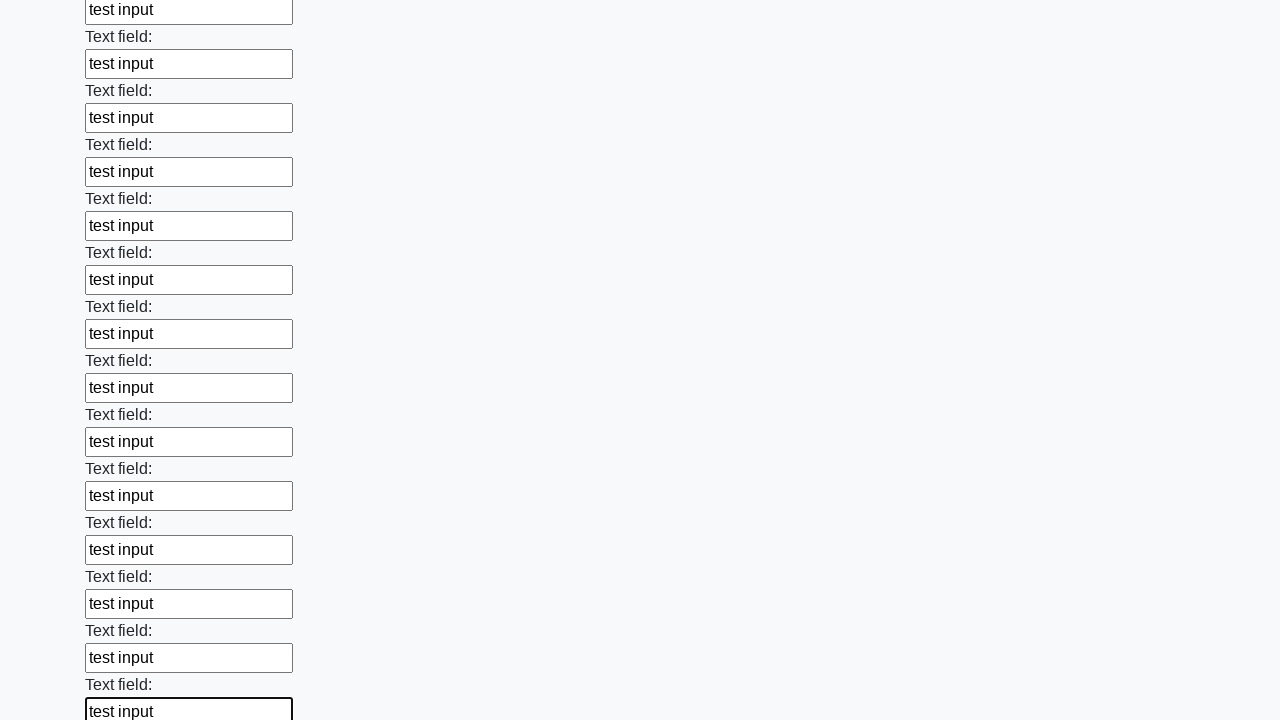

Filled an input field with 'test input' on input >> nth=41
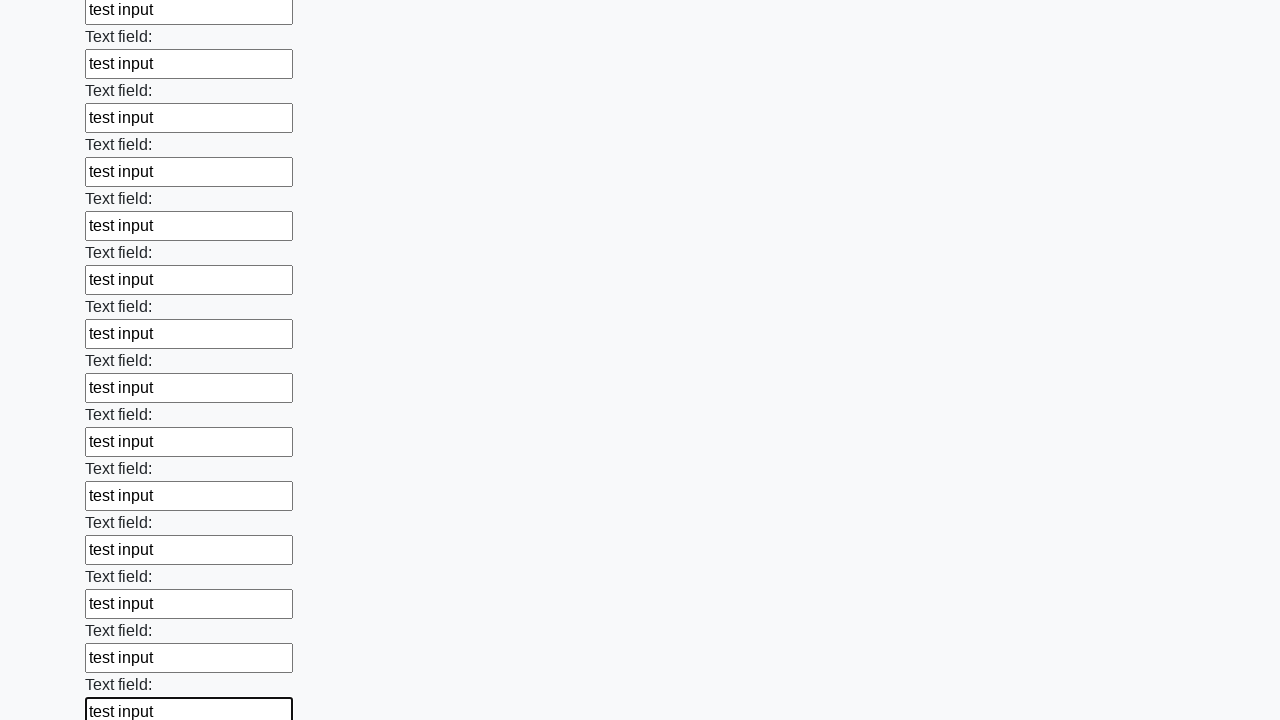

Filled an input field with 'test input' on input >> nth=42
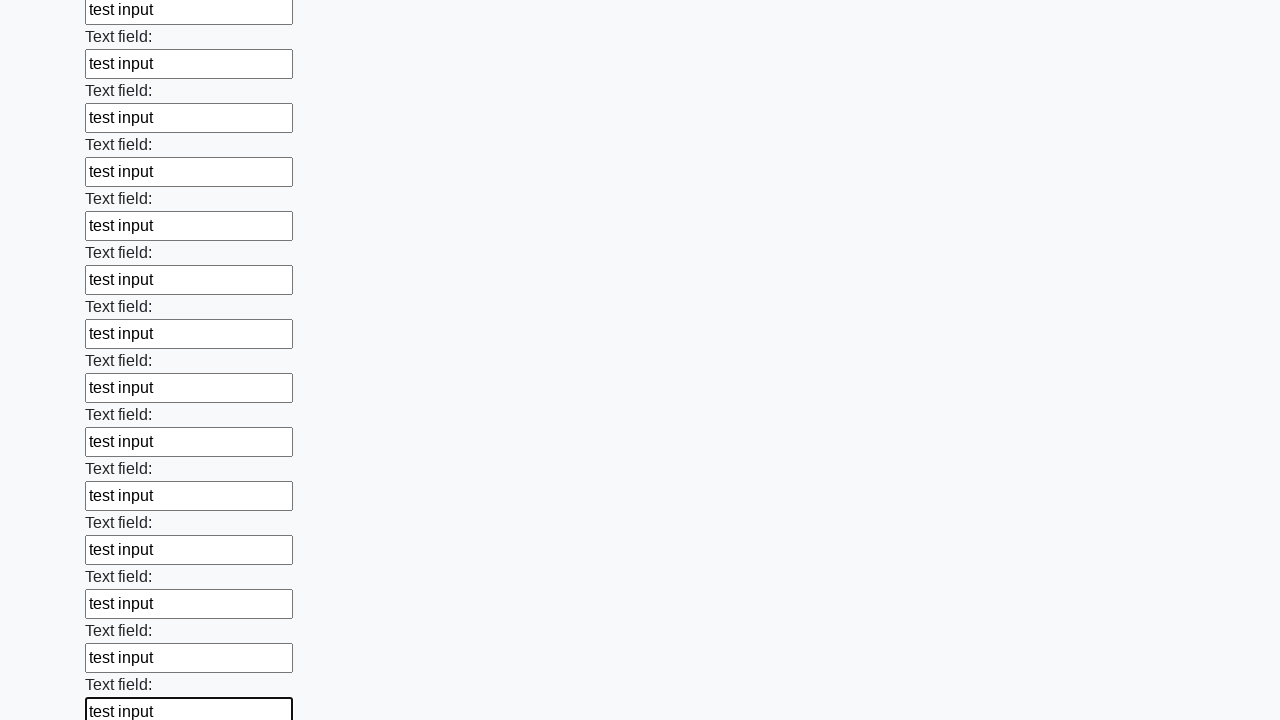

Filled an input field with 'test input' on input >> nth=43
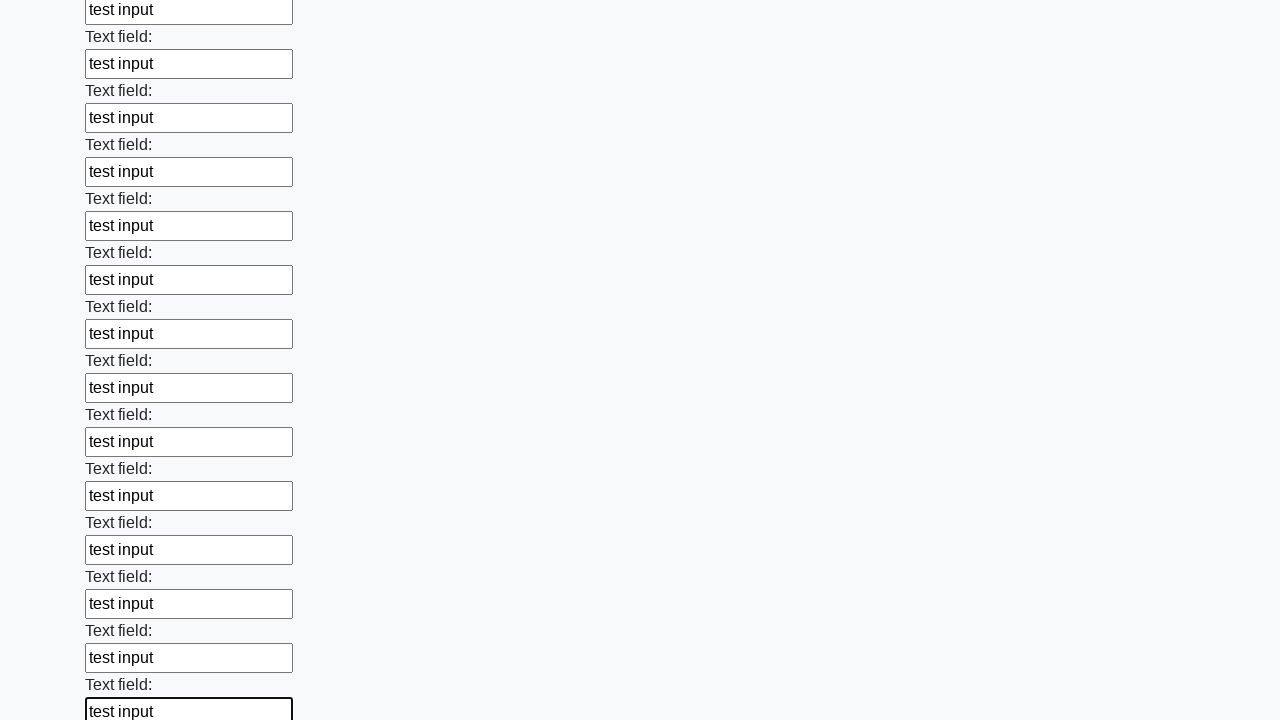

Filled an input field with 'test input' on input >> nth=44
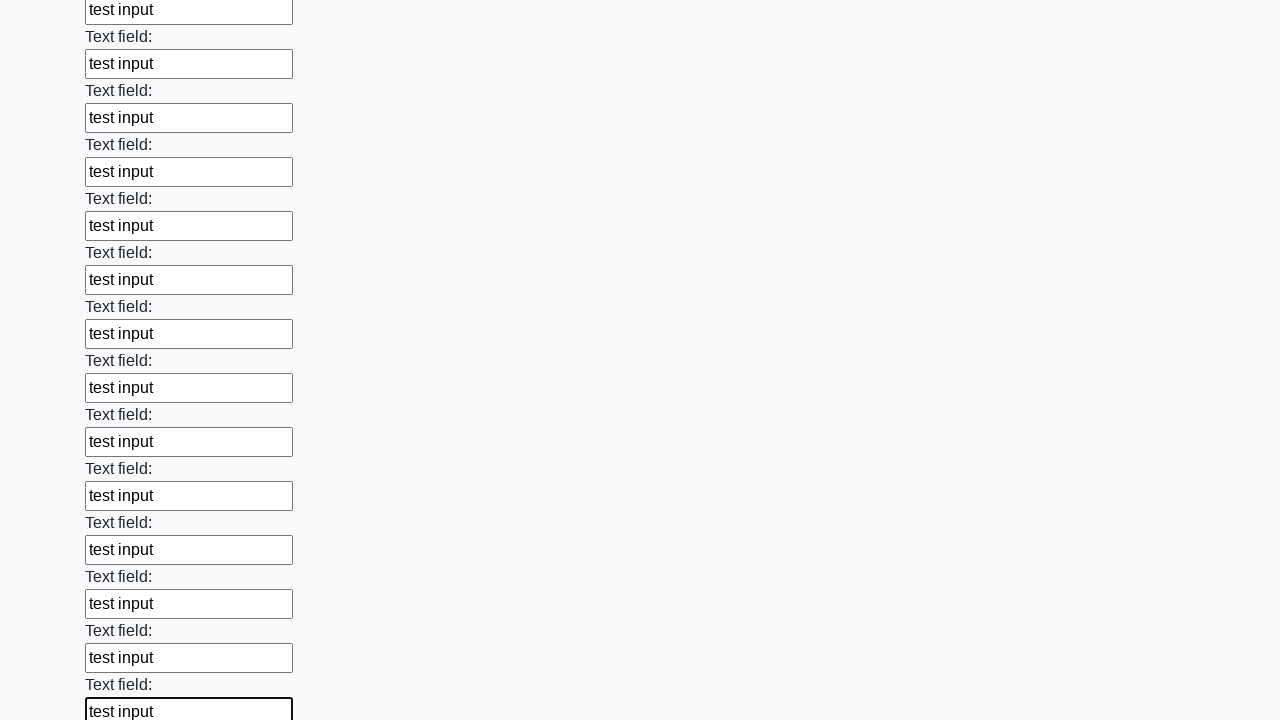

Filled an input field with 'test input' on input >> nth=45
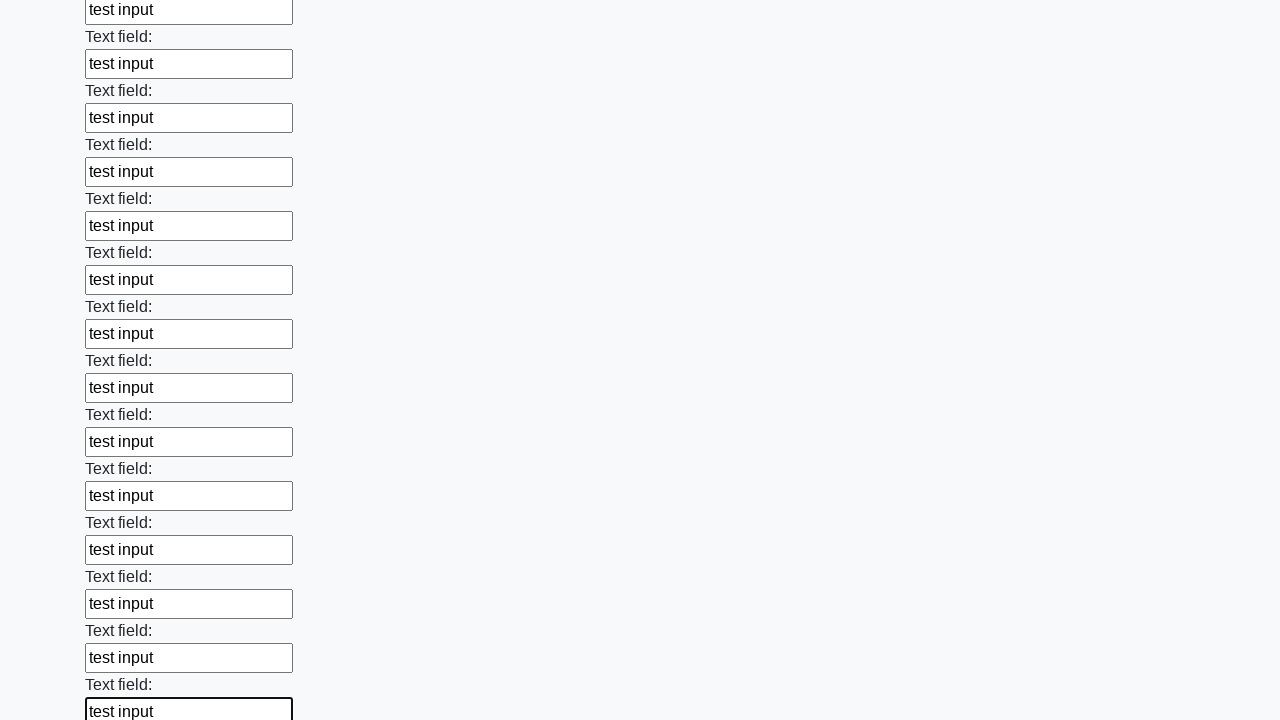

Filled an input field with 'test input' on input >> nth=46
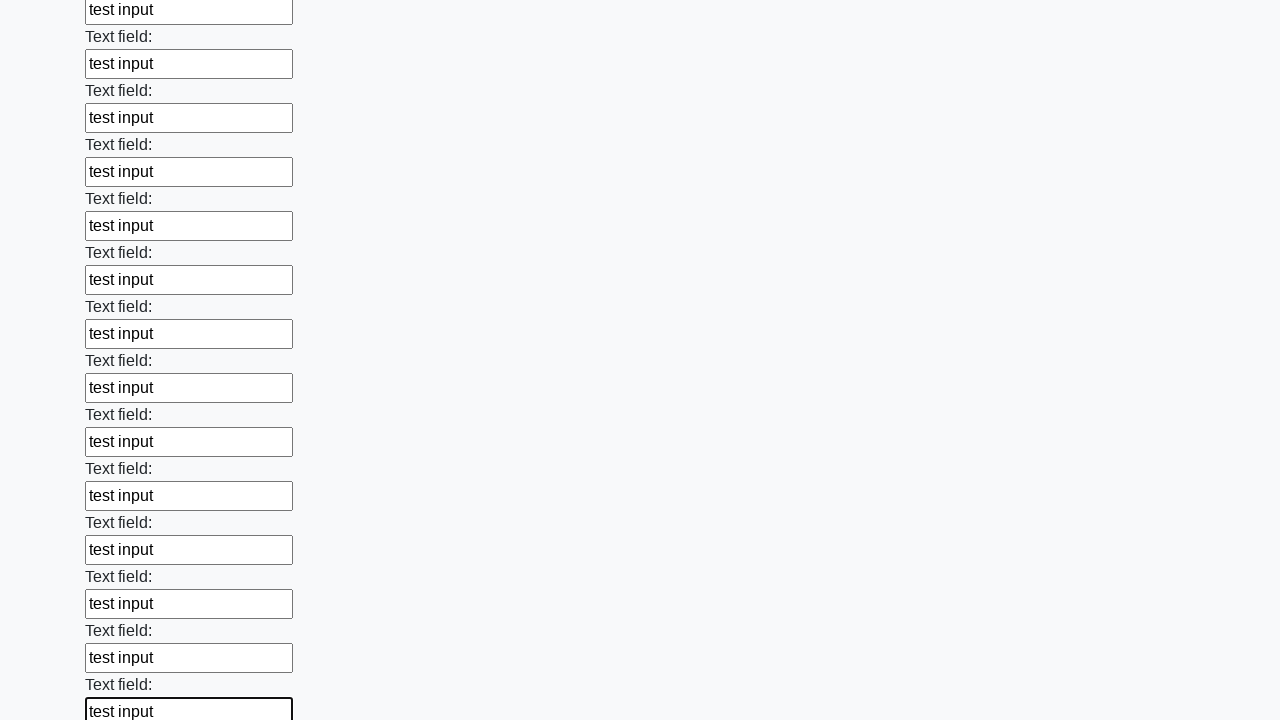

Filled an input field with 'test input' on input >> nth=47
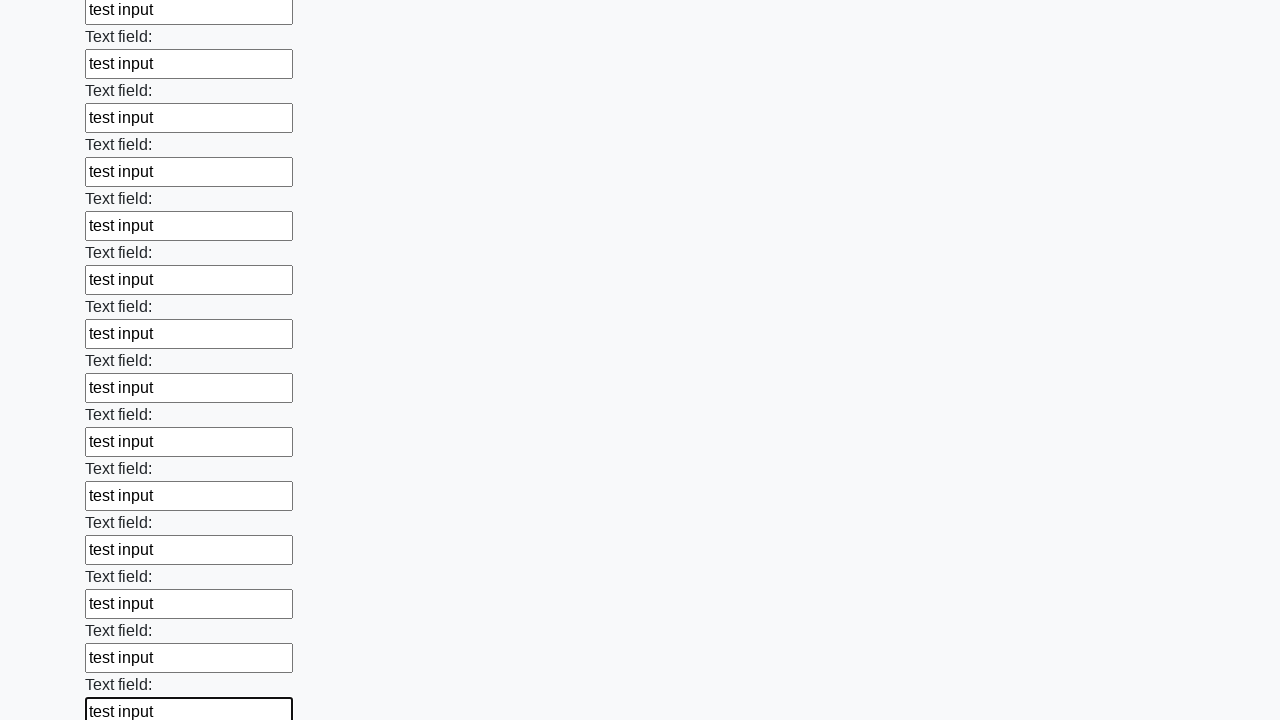

Filled an input field with 'test input' on input >> nth=48
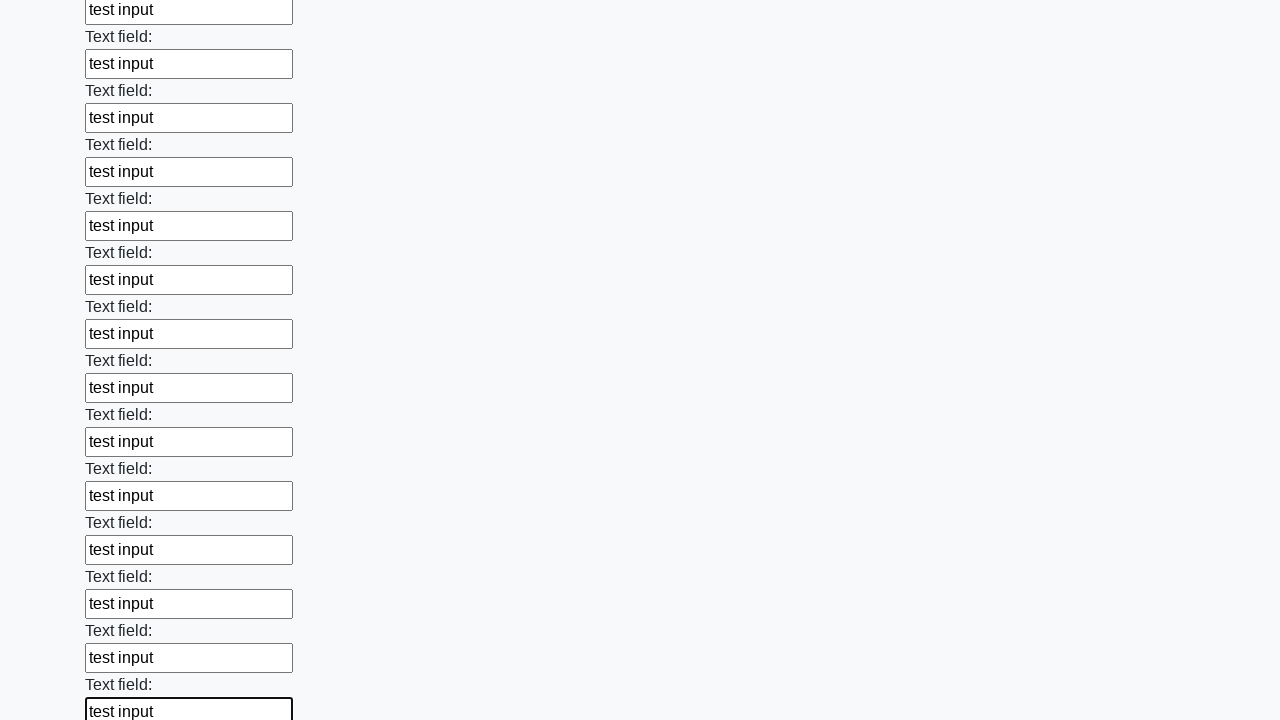

Filled an input field with 'test input' on input >> nth=49
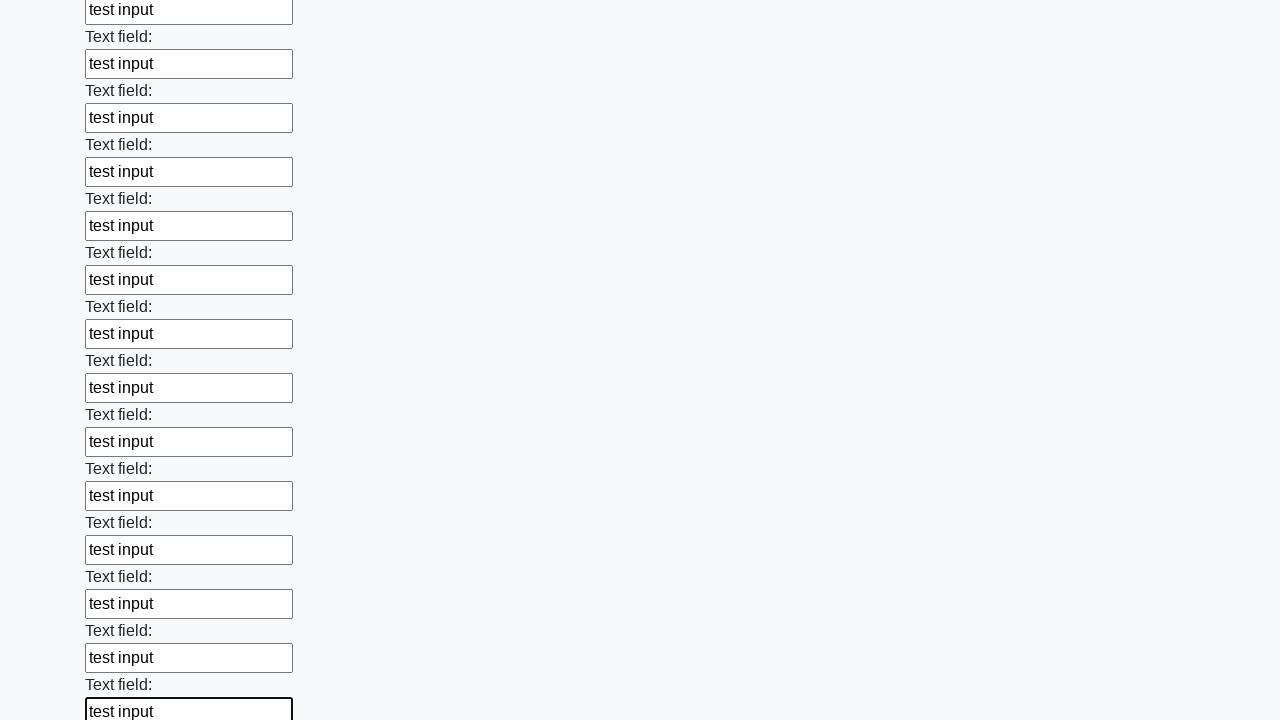

Filled an input field with 'test input' on input >> nth=50
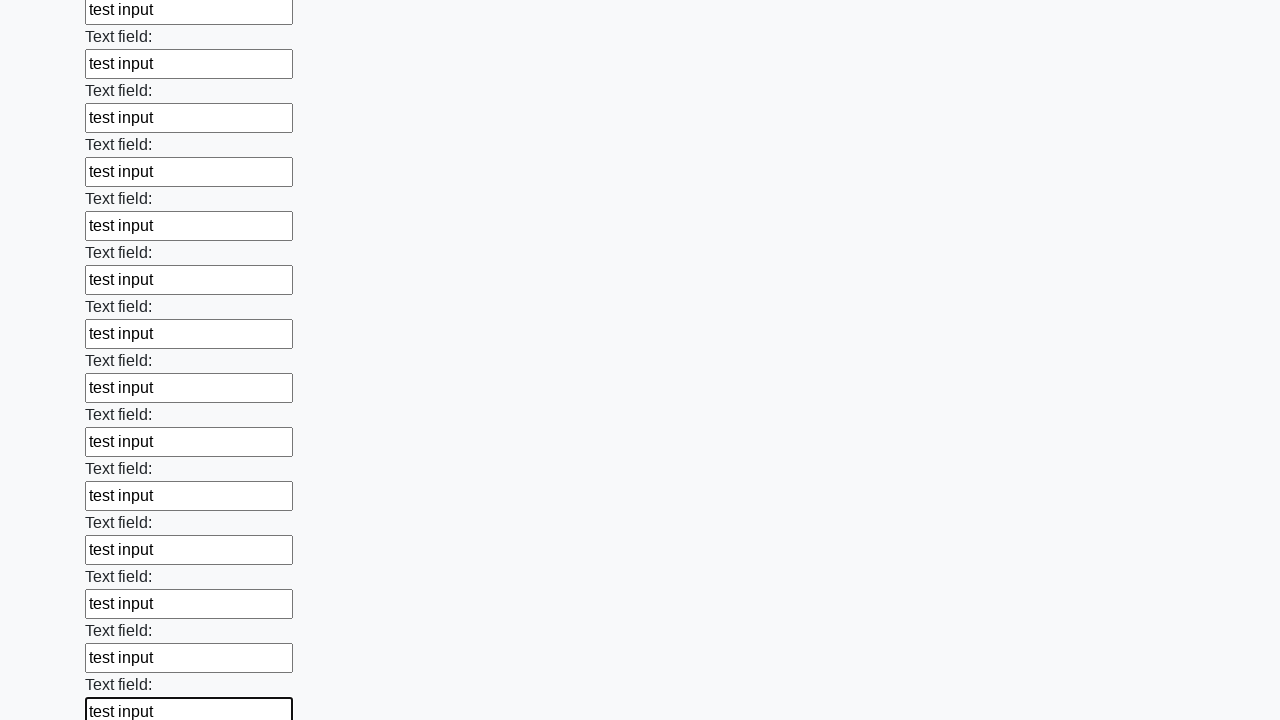

Filled an input field with 'test input' on input >> nth=51
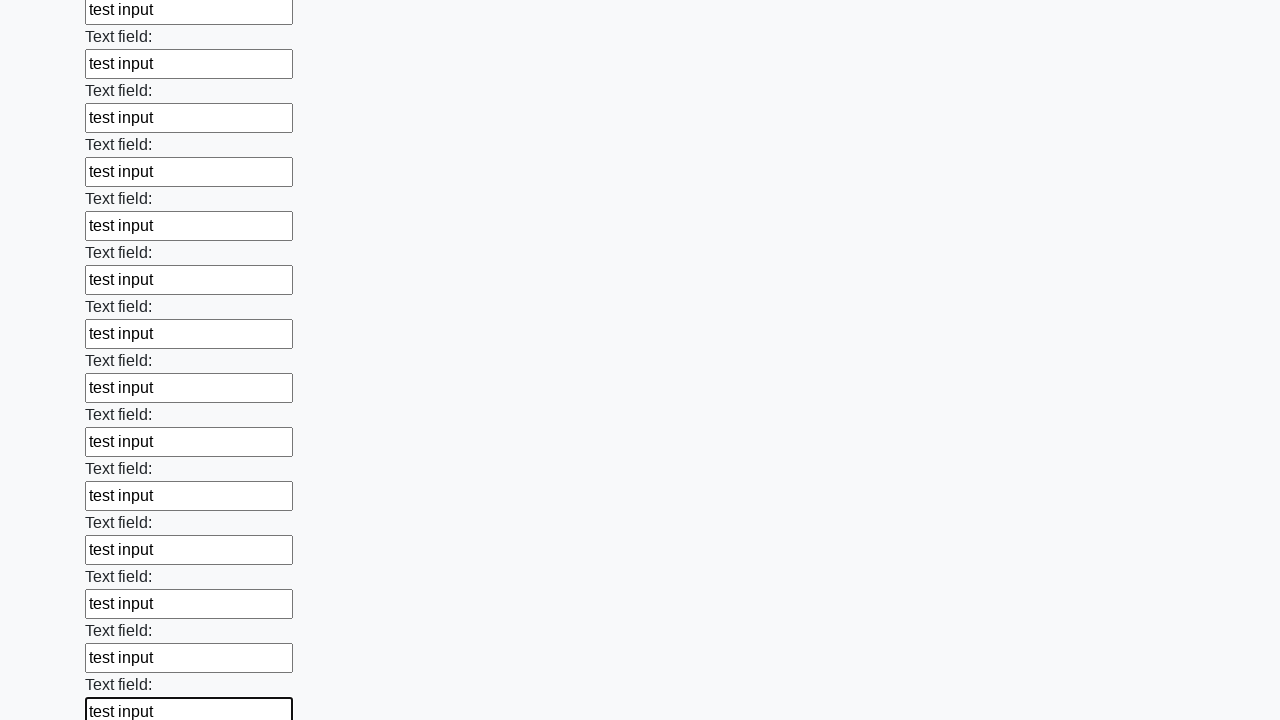

Filled an input field with 'test input' on input >> nth=52
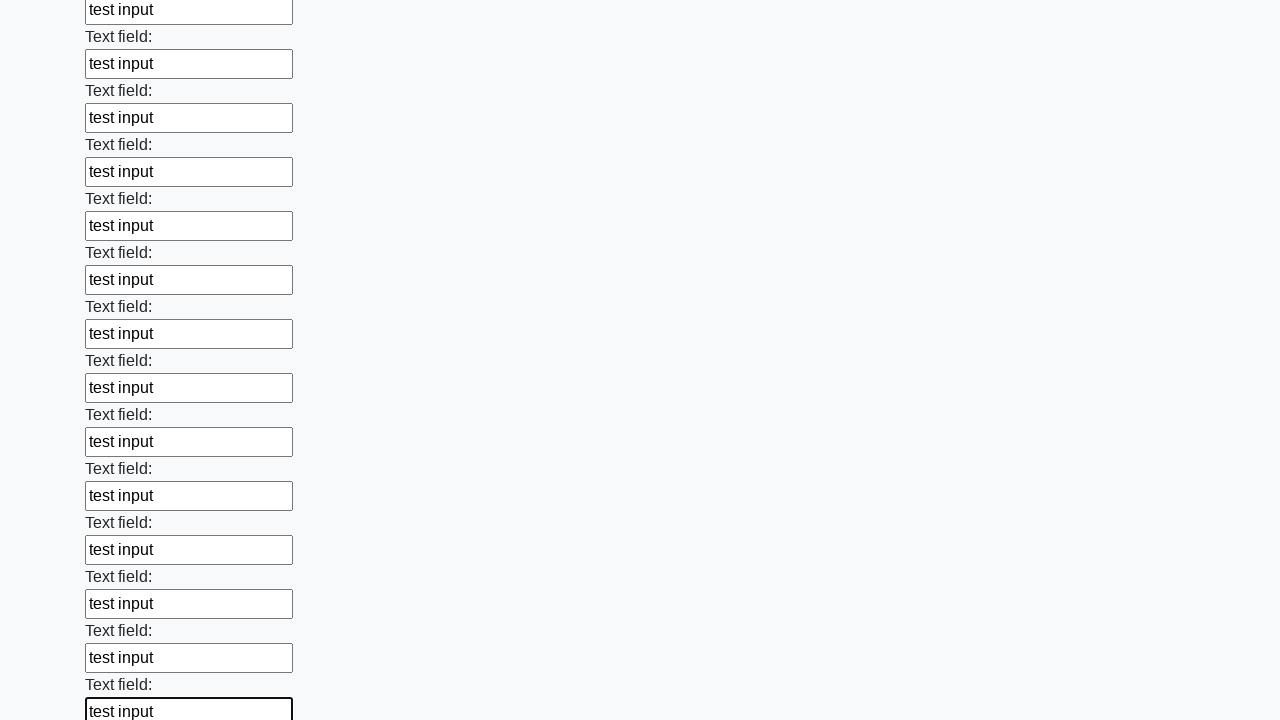

Filled an input field with 'test input' on input >> nth=53
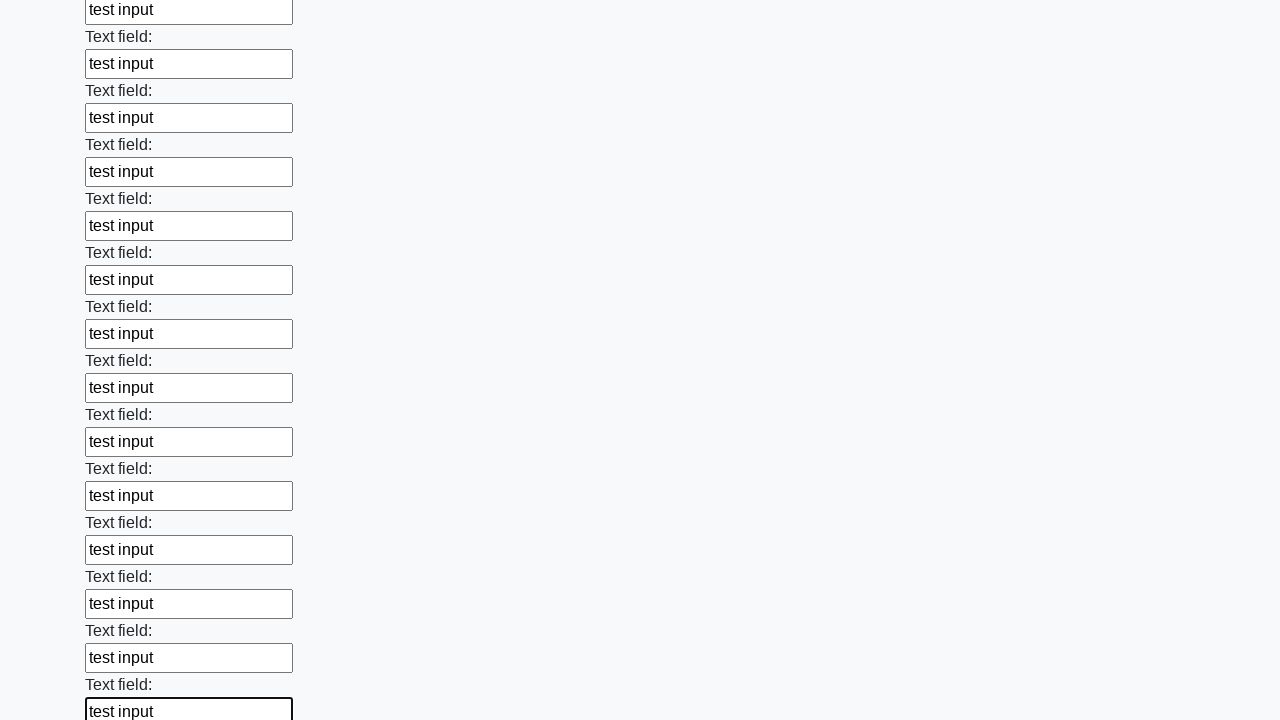

Filled an input field with 'test input' on input >> nth=54
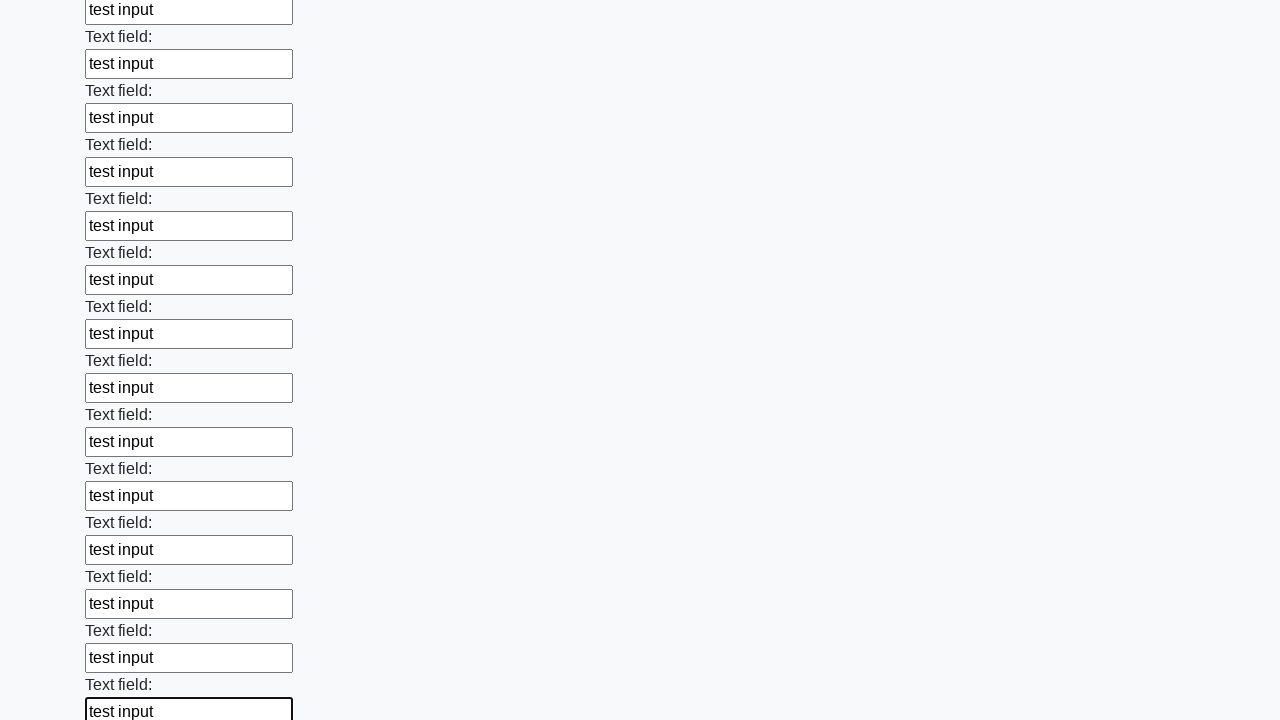

Filled an input field with 'test input' on input >> nth=55
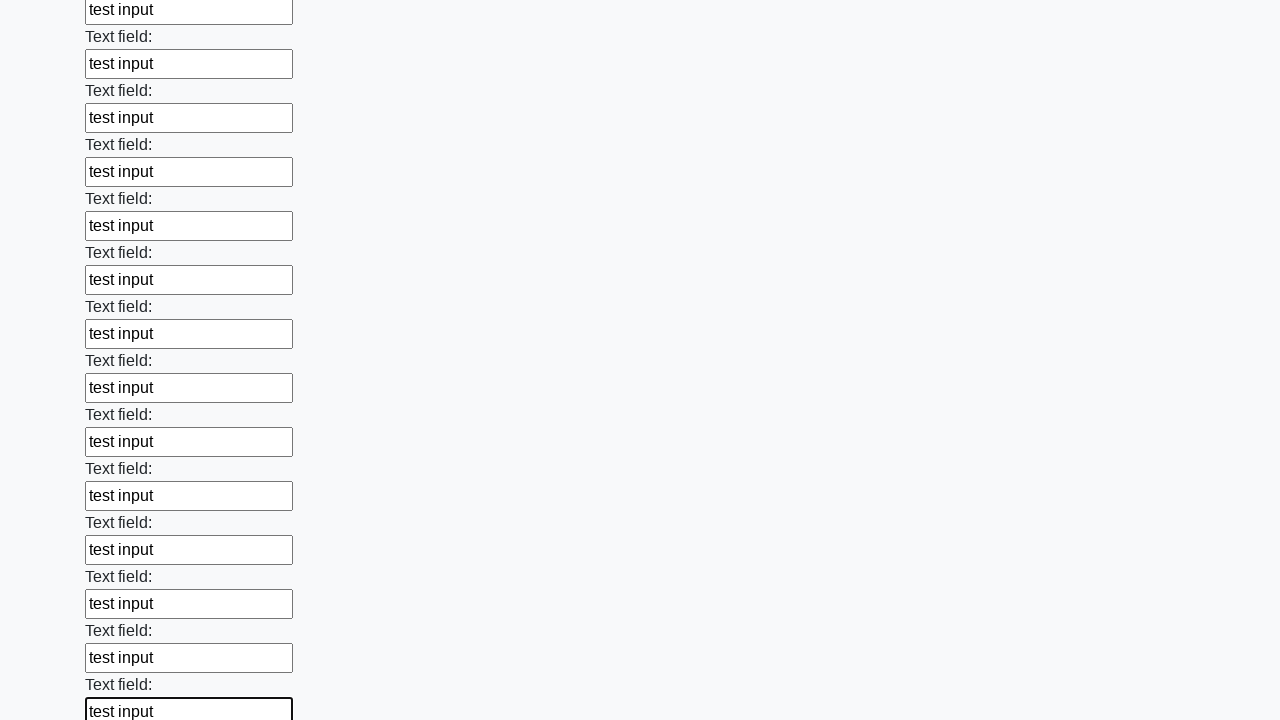

Filled an input field with 'test input' on input >> nth=56
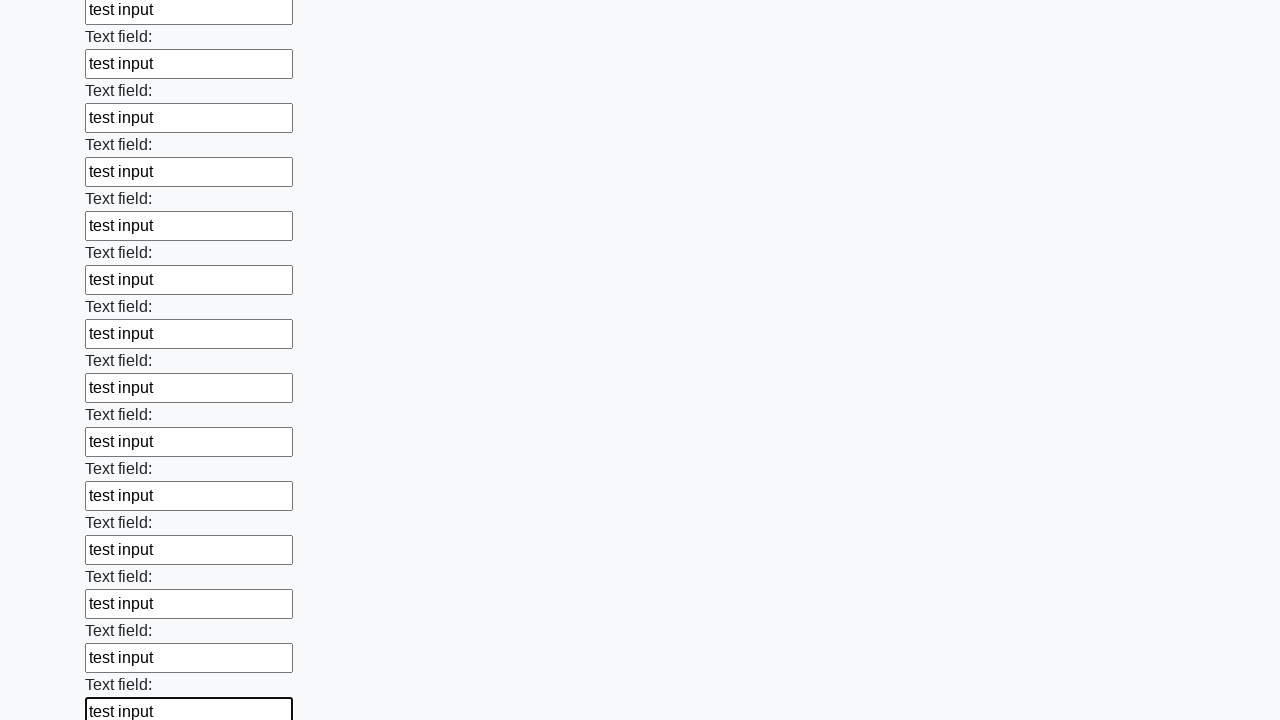

Filled an input field with 'test input' on input >> nth=57
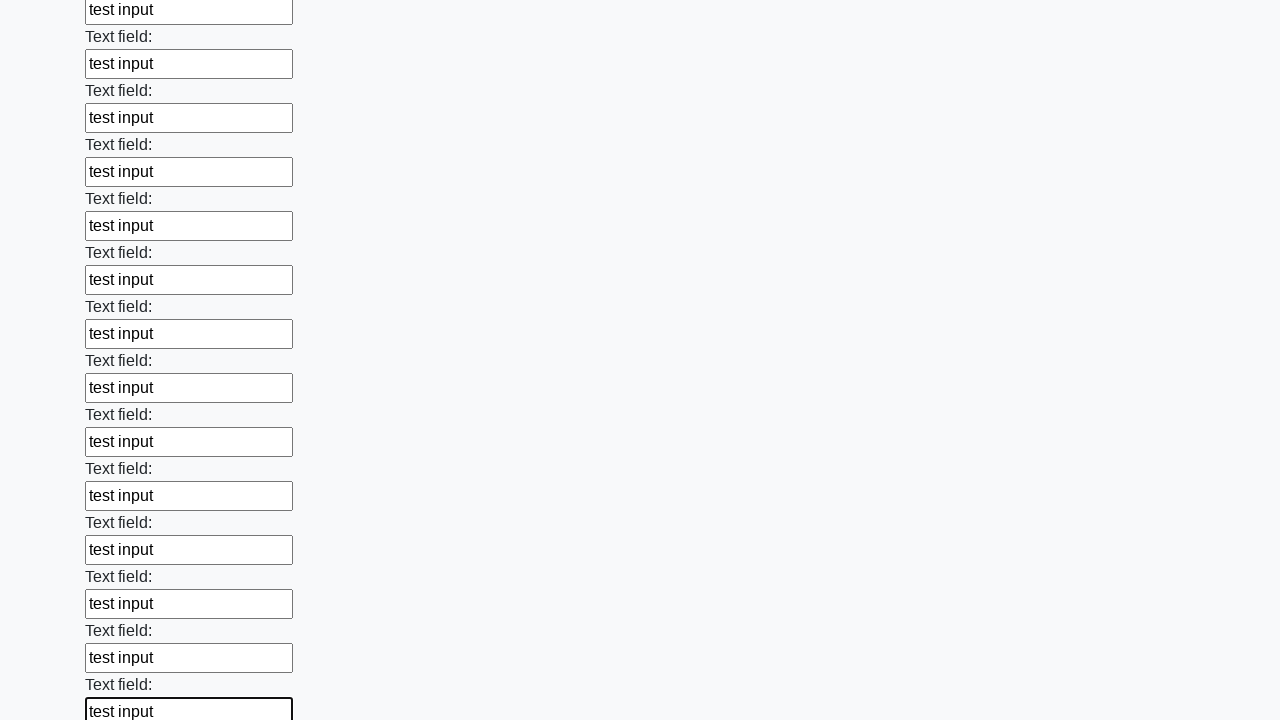

Filled an input field with 'test input' on input >> nth=58
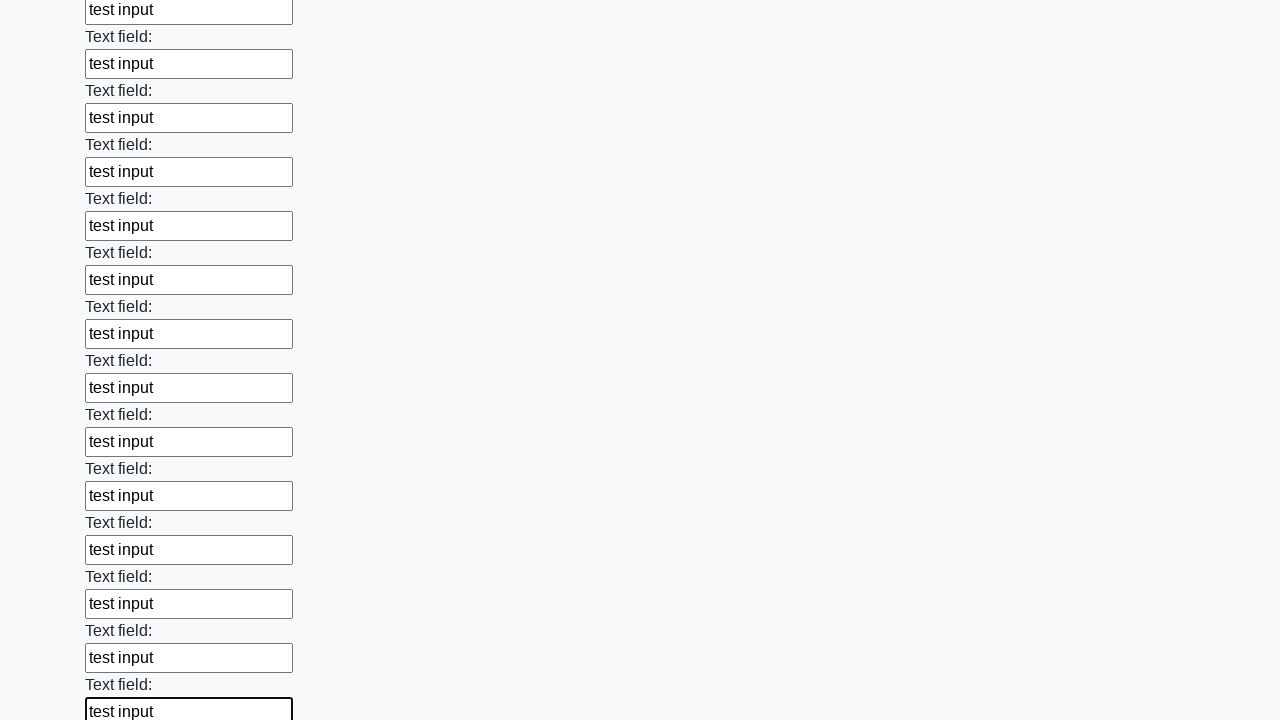

Filled an input field with 'test input' on input >> nth=59
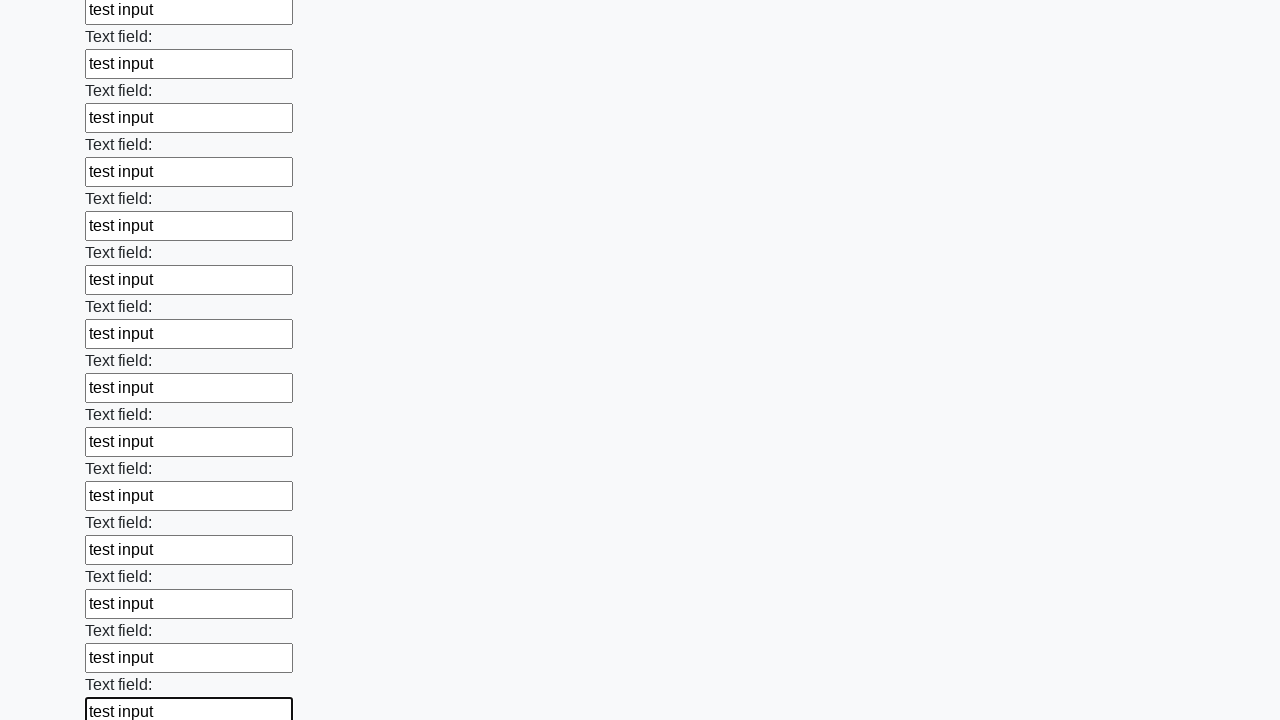

Filled an input field with 'test input' on input >> nth=60
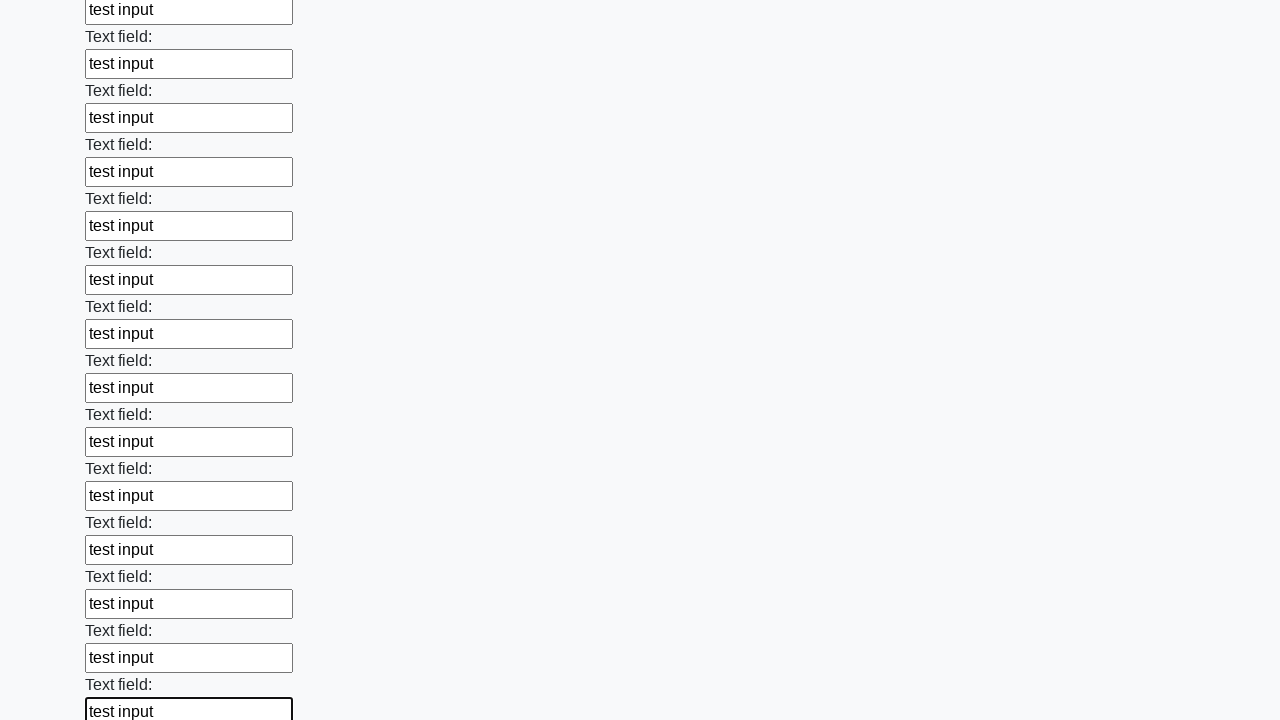

Filled an input field with 'test input' on input >> nth=61
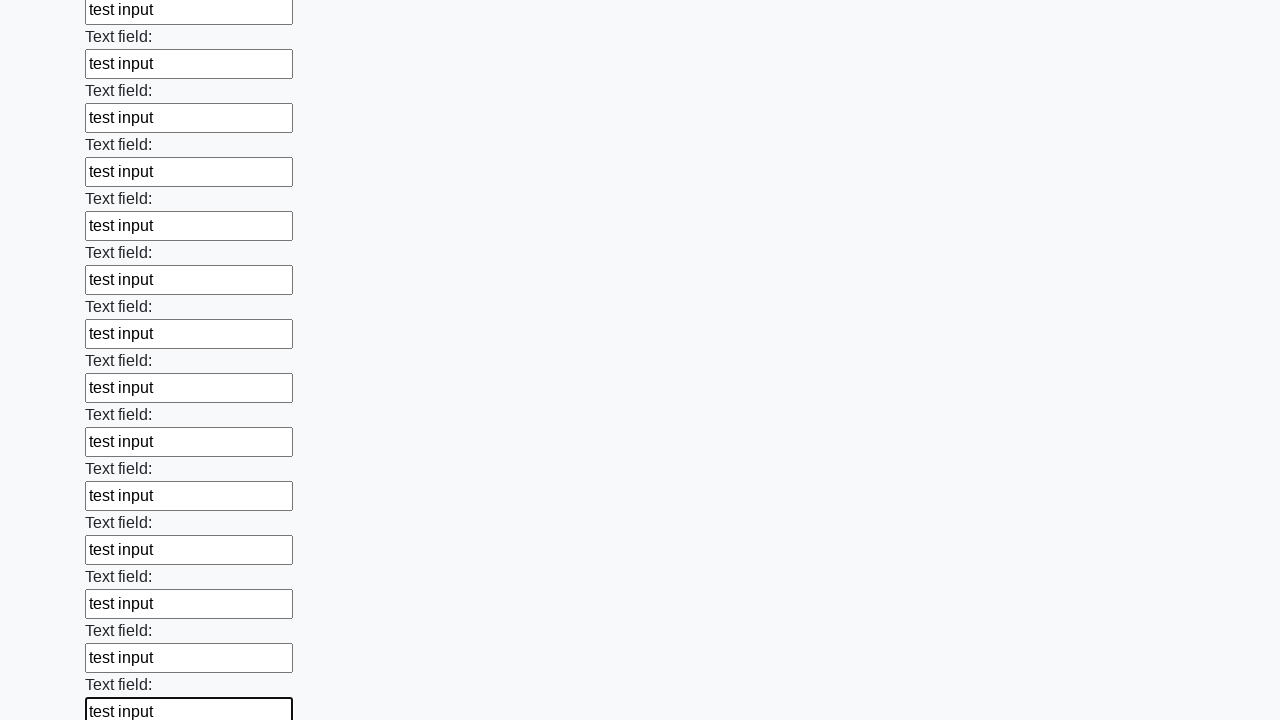

Filled an input field with 'test input' on input >> nth=62
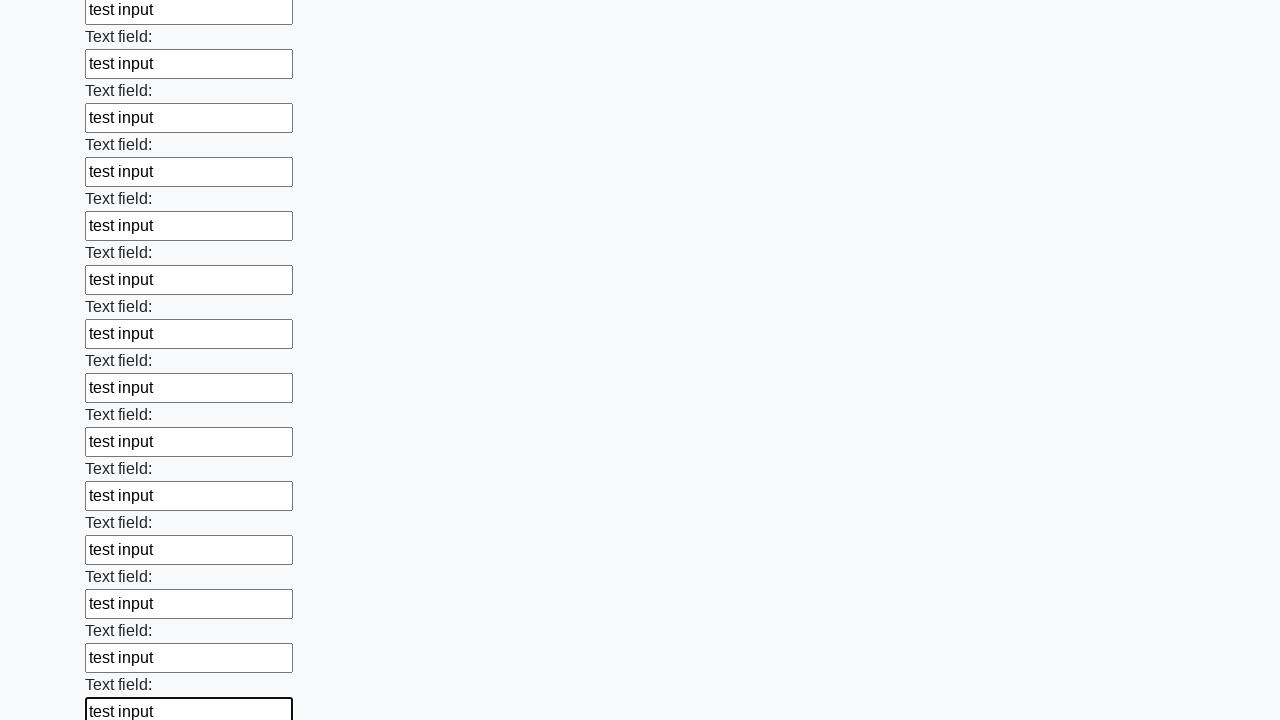

Filled an input field with 'test input' on input >> nth=63
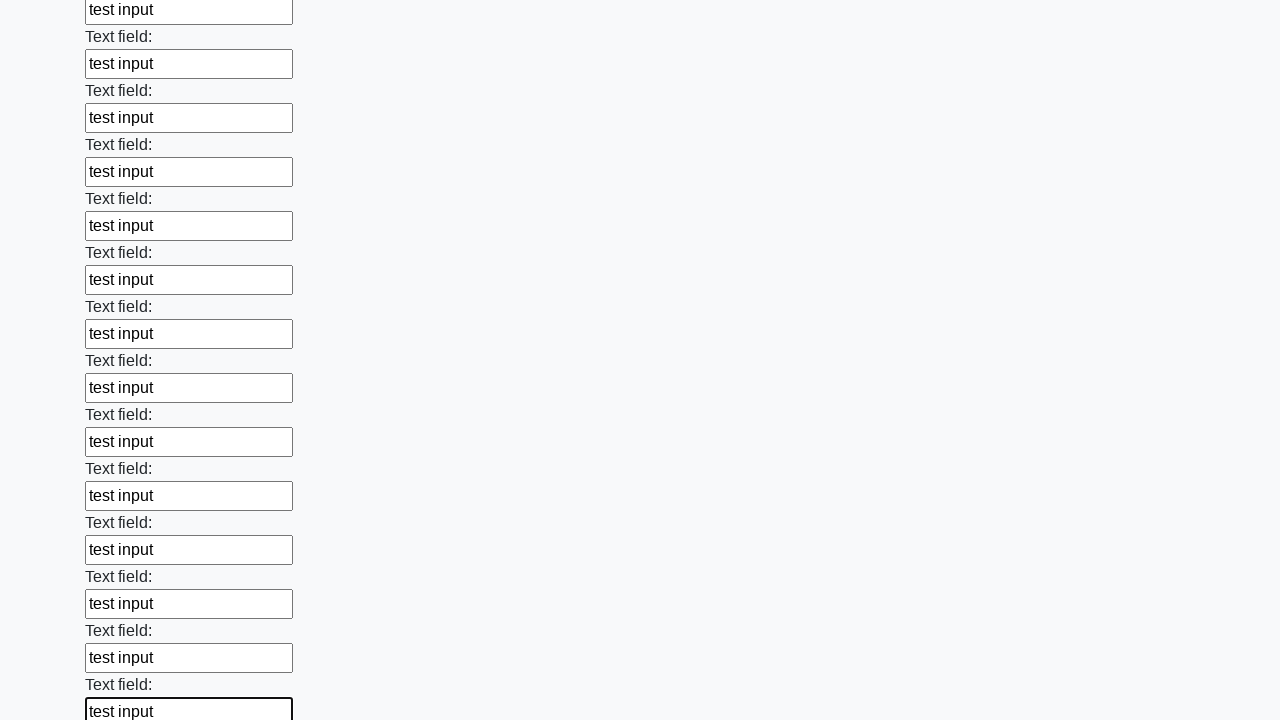

Filled an input field with 'test input' on input >> nth=64
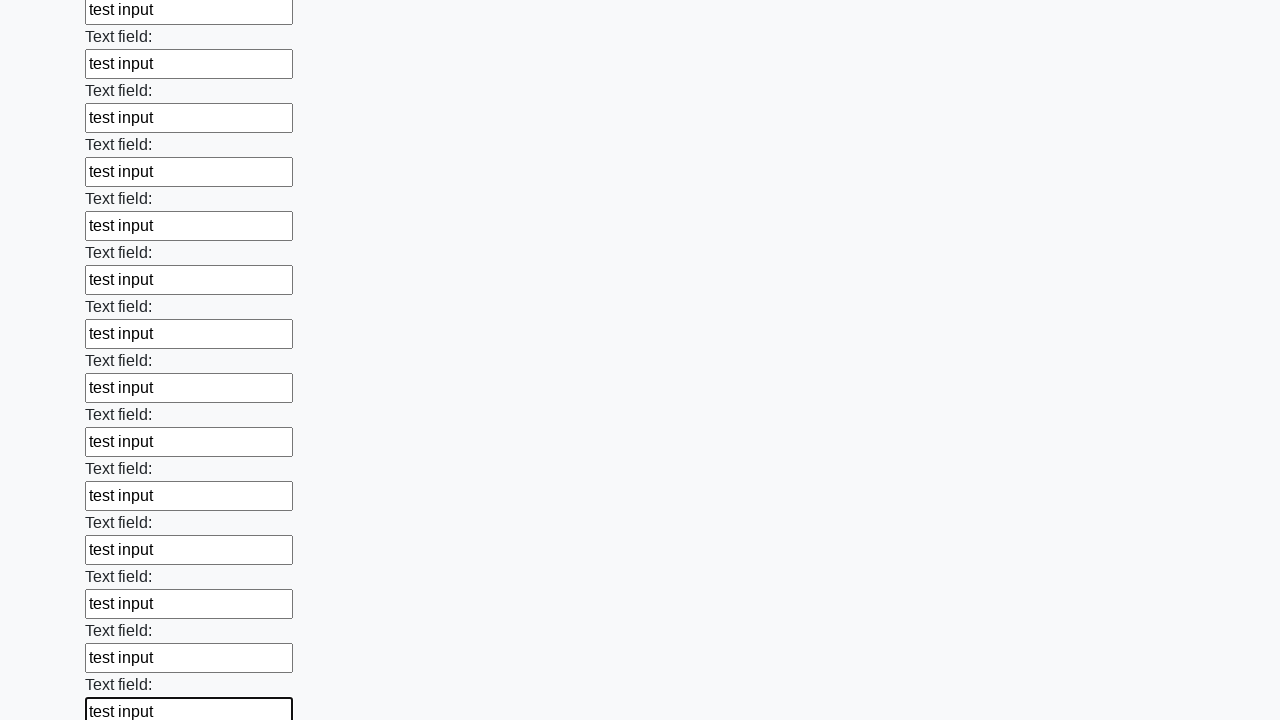

Filled an input field with 'test input' on input >> nth=65
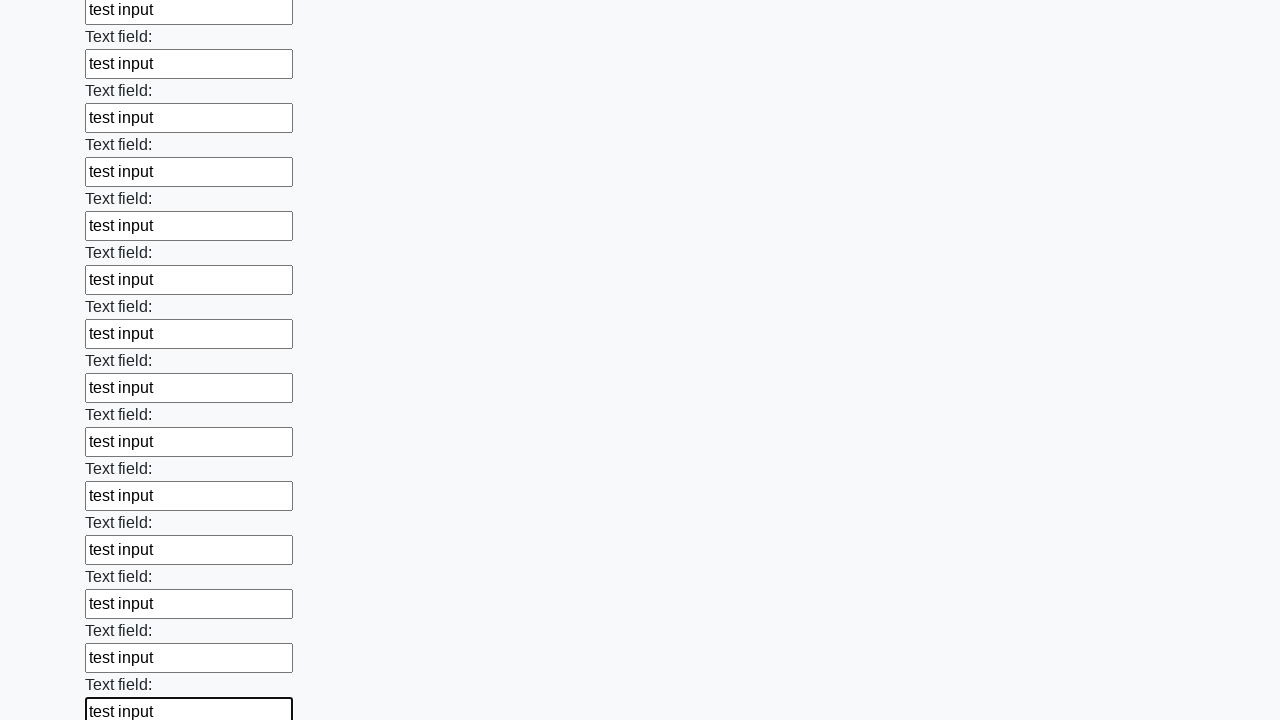

Filled an input field with 'test input' on input >> nth=66
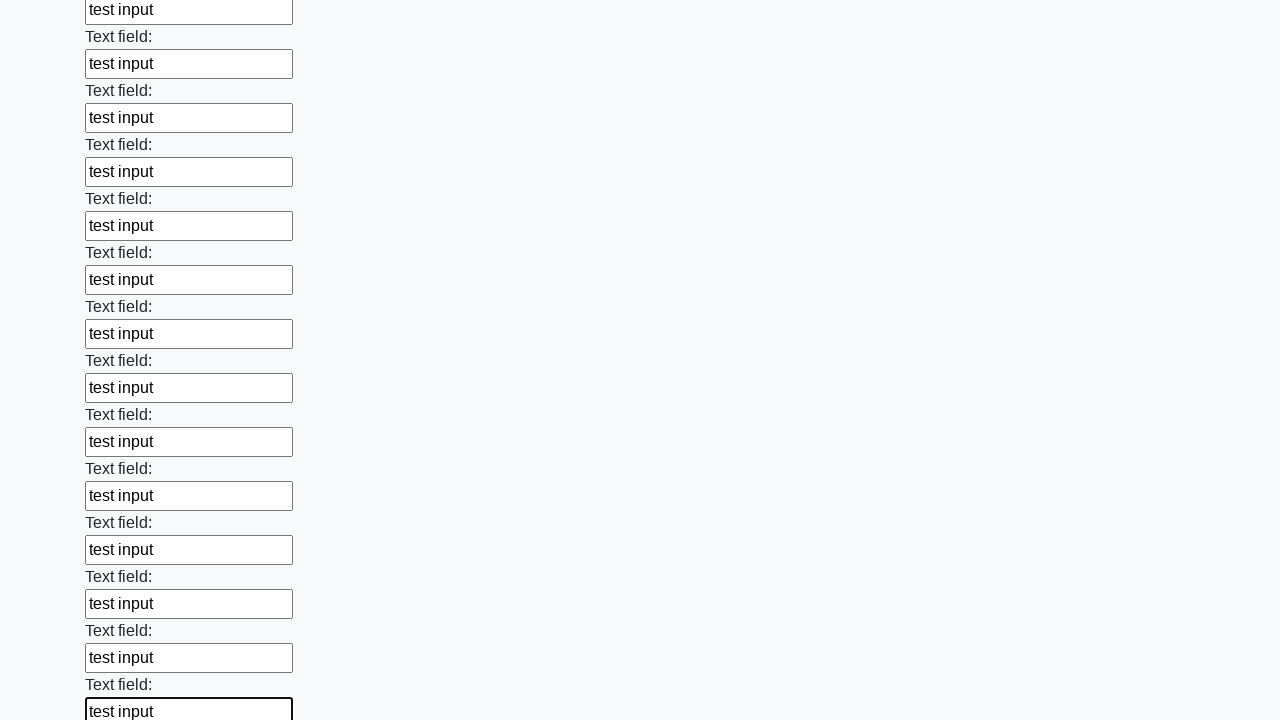

Filled an input field with 'test input' on input >> nth=67
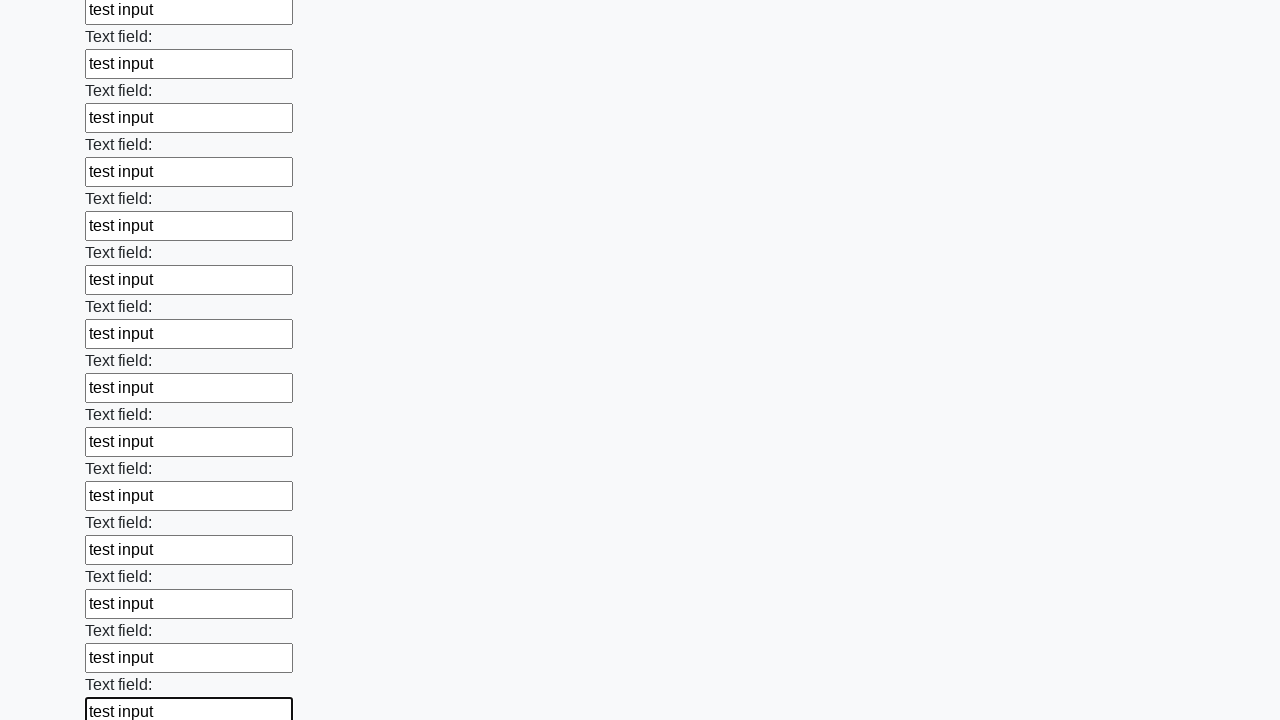

Filled an input field with 'test input' on input >> nth=68
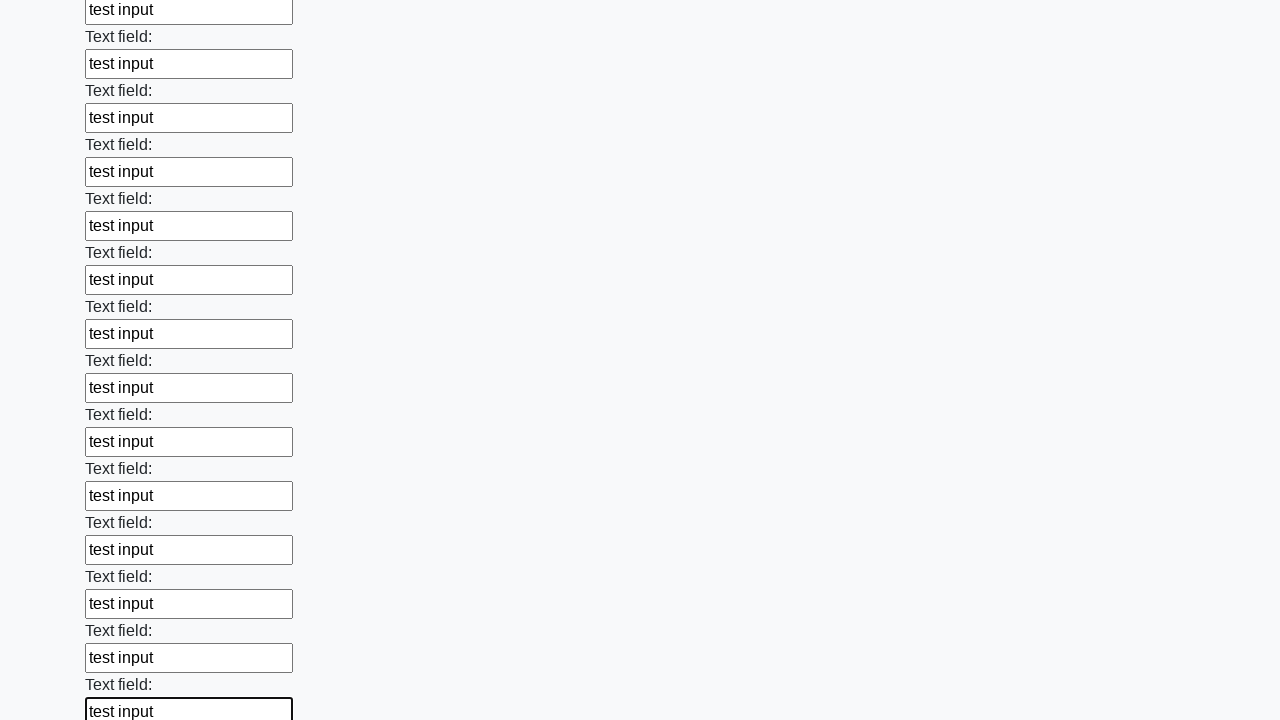

Filled an input field with 'test input' on input >> nth=69
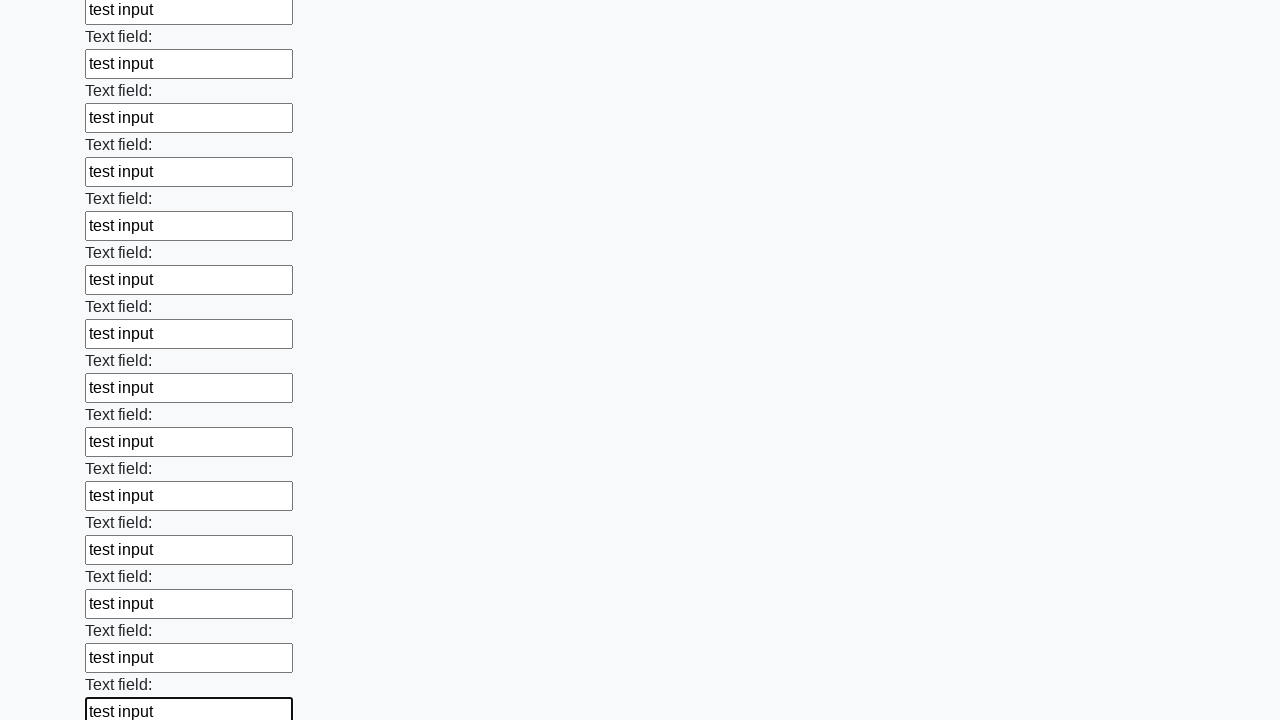

Filled an input field with 'test input' on input >> nth=70
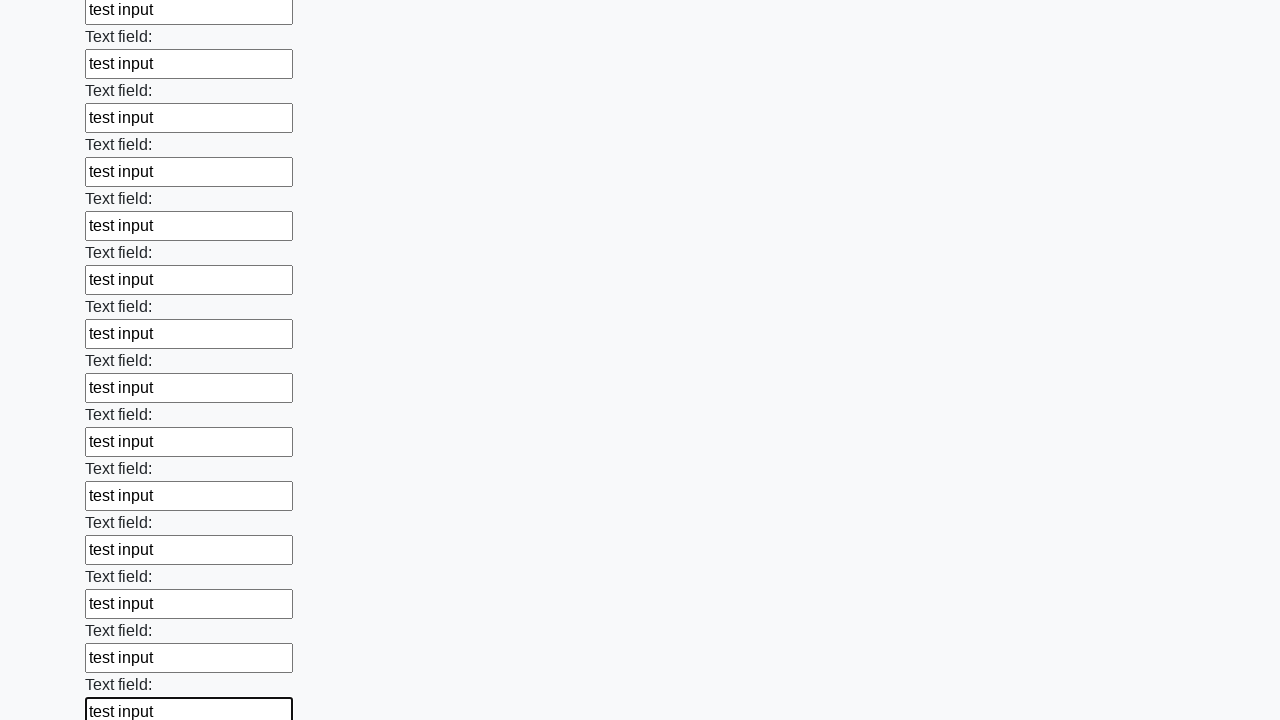

Filled an input field with 'test input' on input >> nth=71
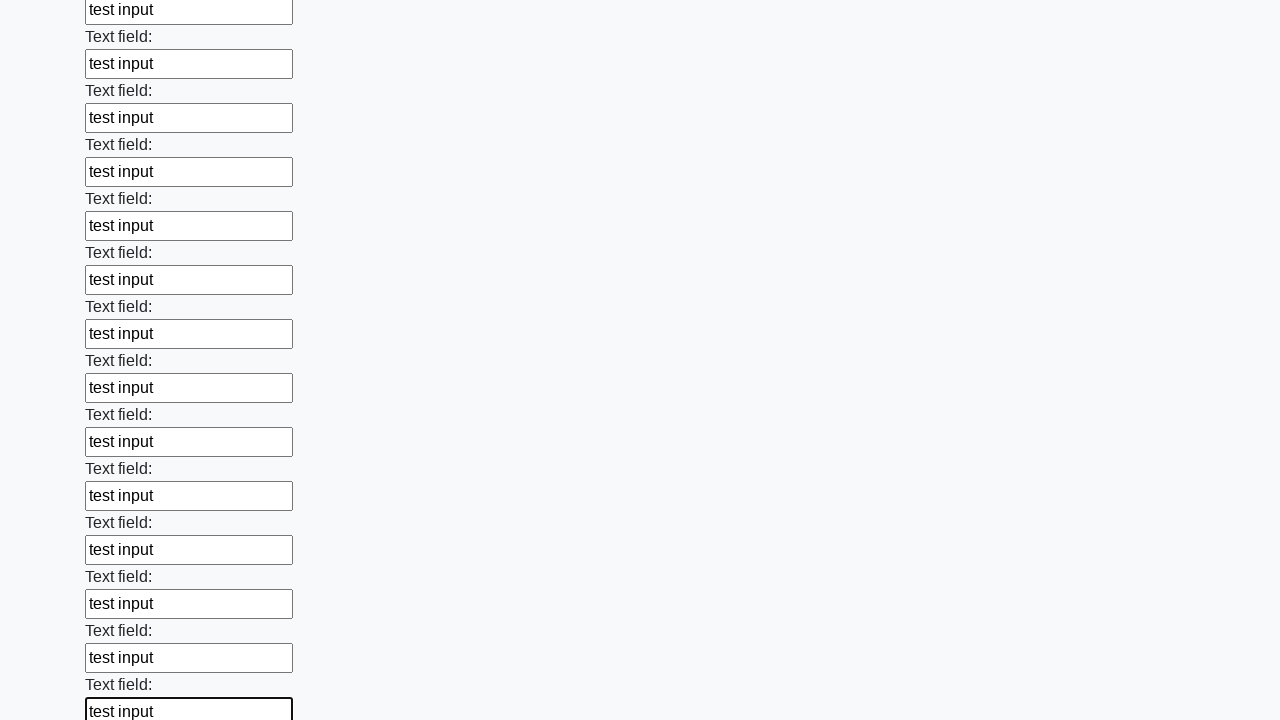

Filled an input field with 'test input' on input >> nth=72
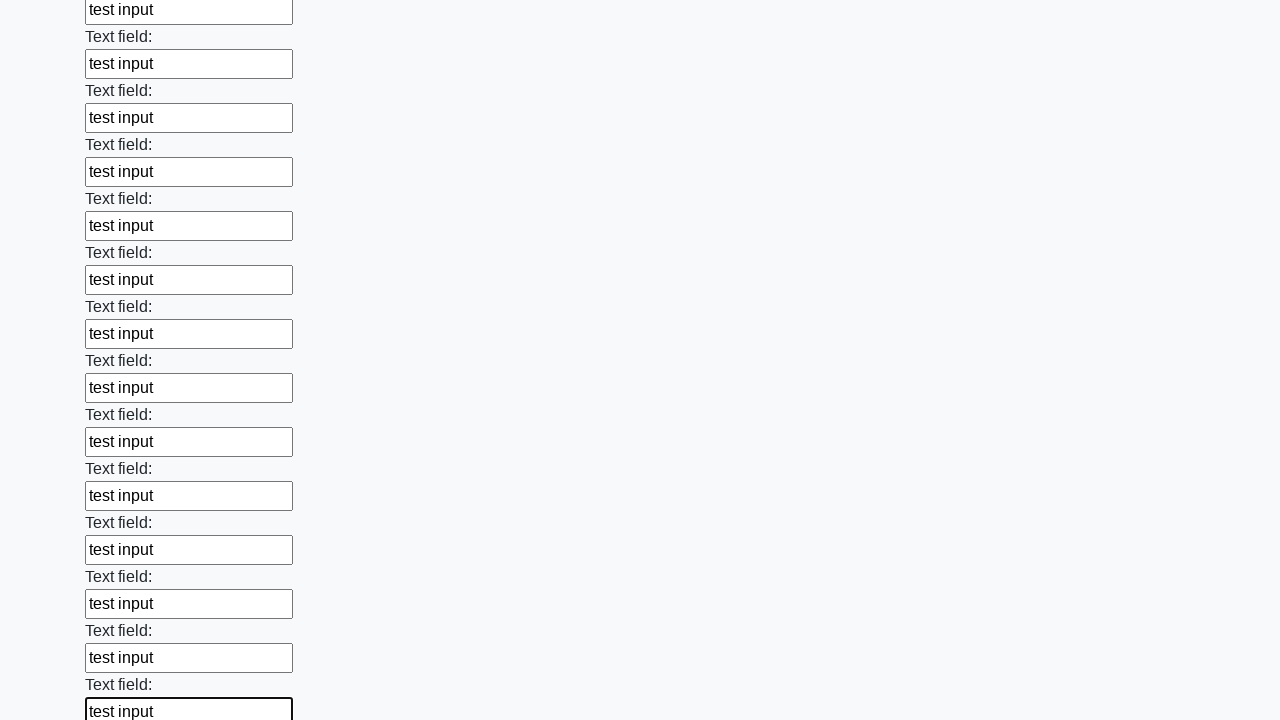

Filled an input field with 'test input' on input >> nth=73
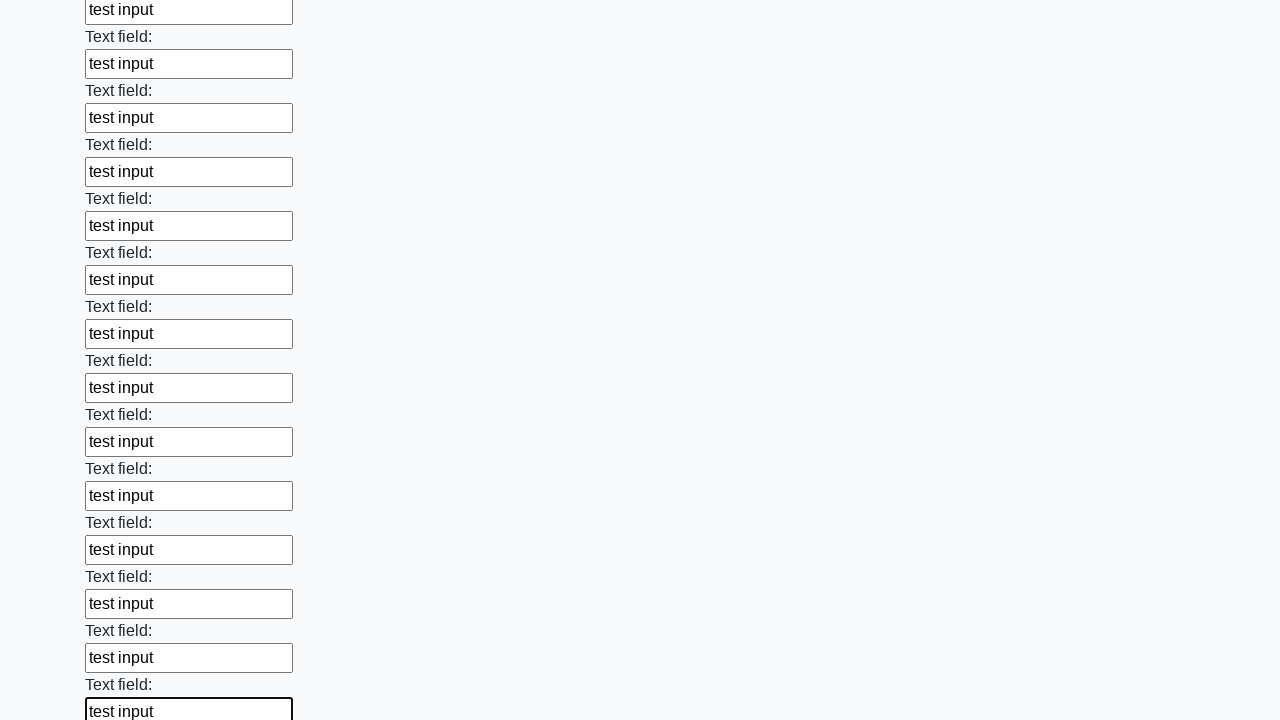

Filled an input field with 'test input' on input >> nth=74
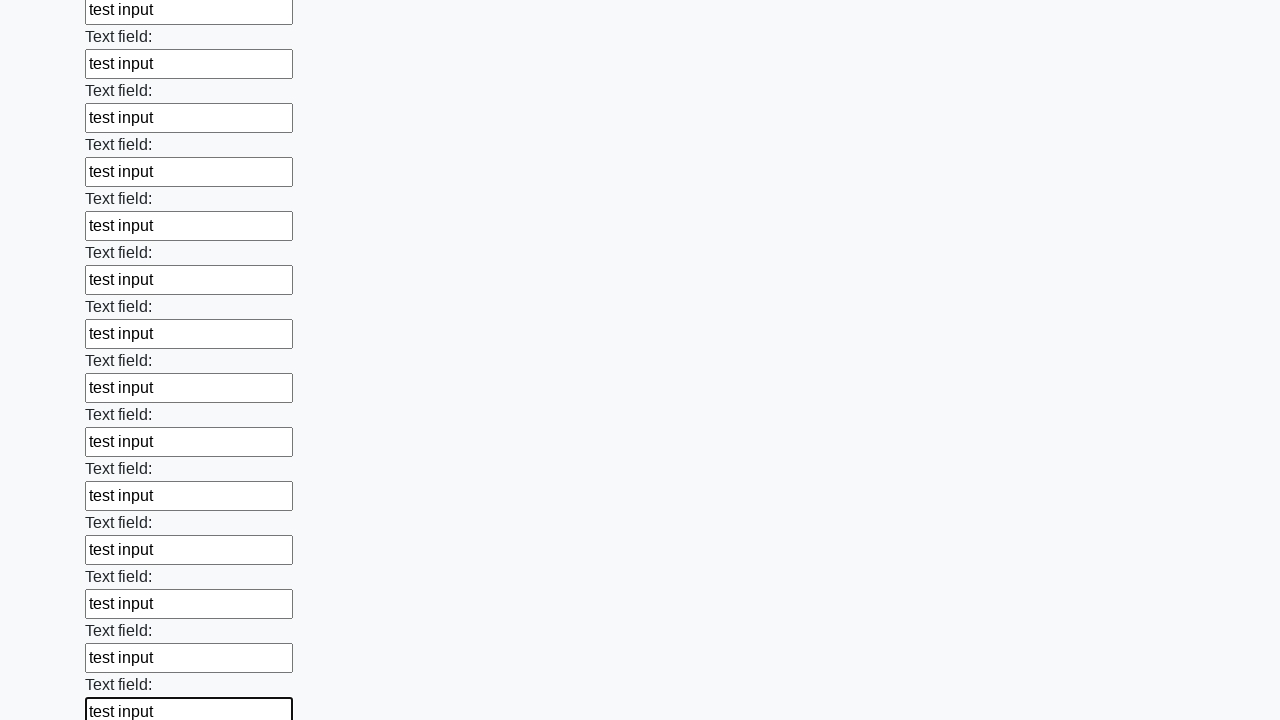

Filled an input field with 'test input' on input >> nth=75
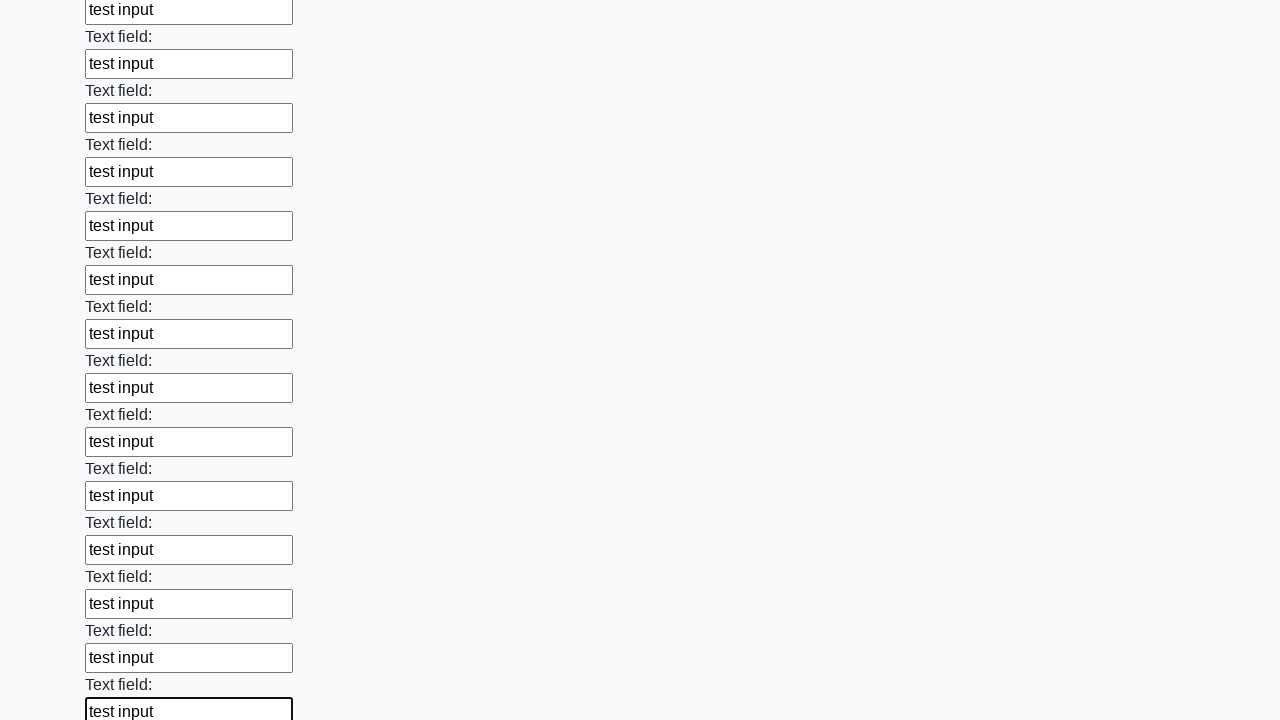

Filled an input field with 'test input' on input >> nth=76
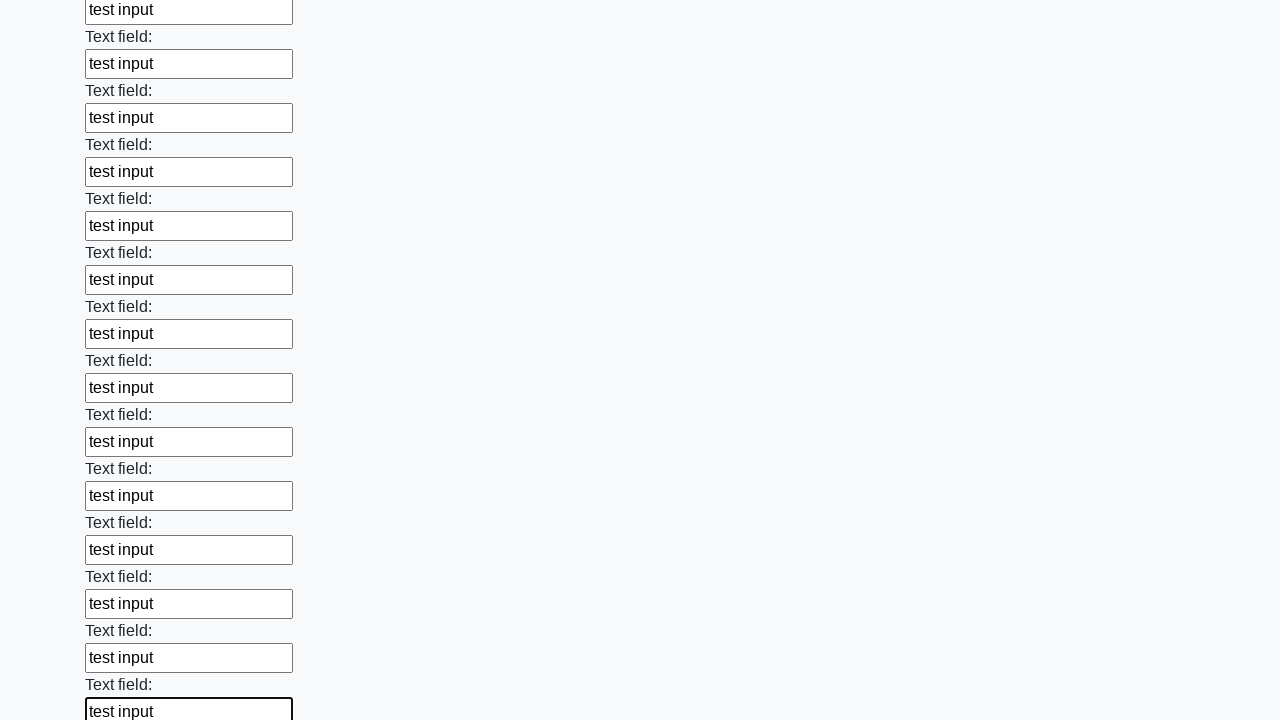

Filled an input field with 'test input' on input >> nth=77
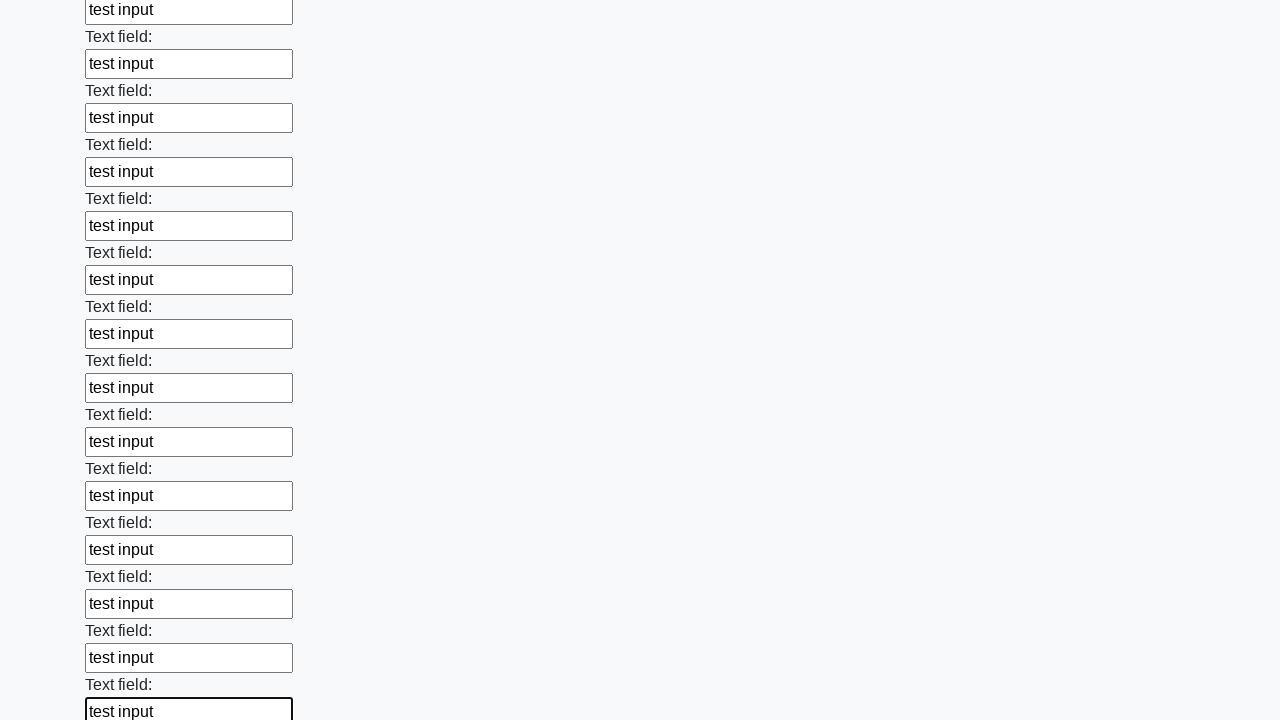

Filled an input field with 'test input' on input >> nth=78
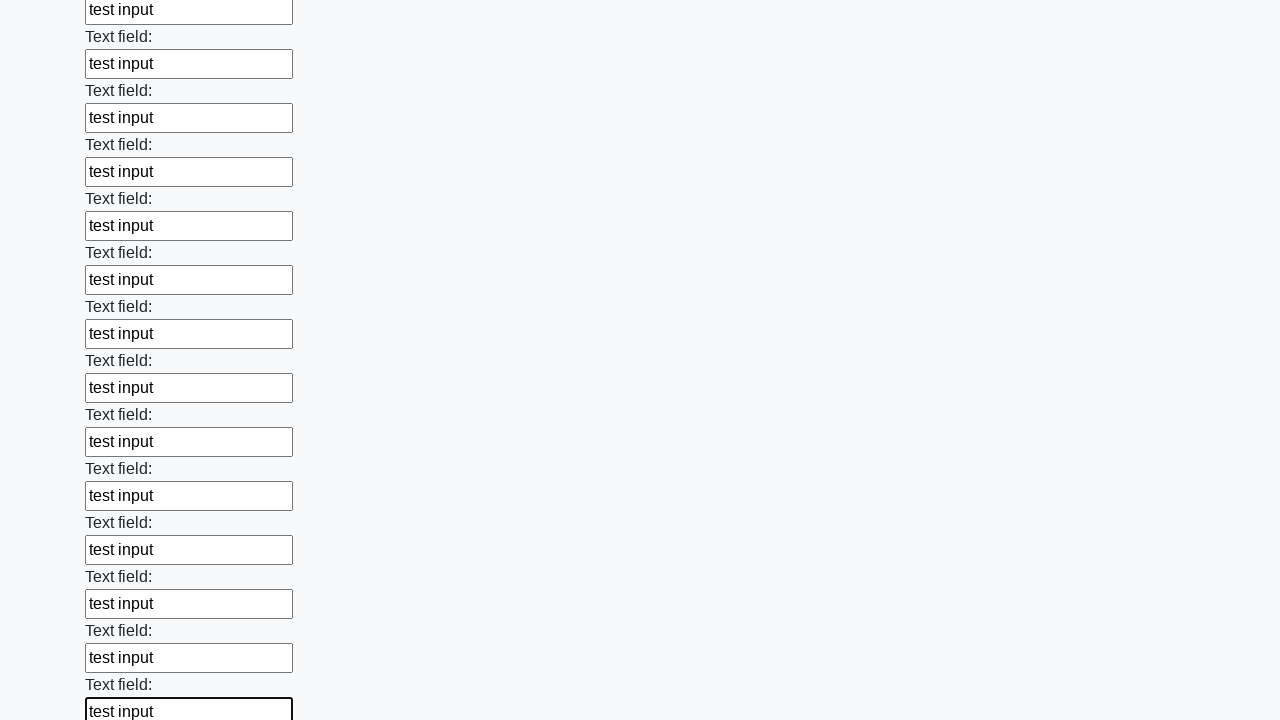

Filled an input field with 'test input' on input >> nth=79
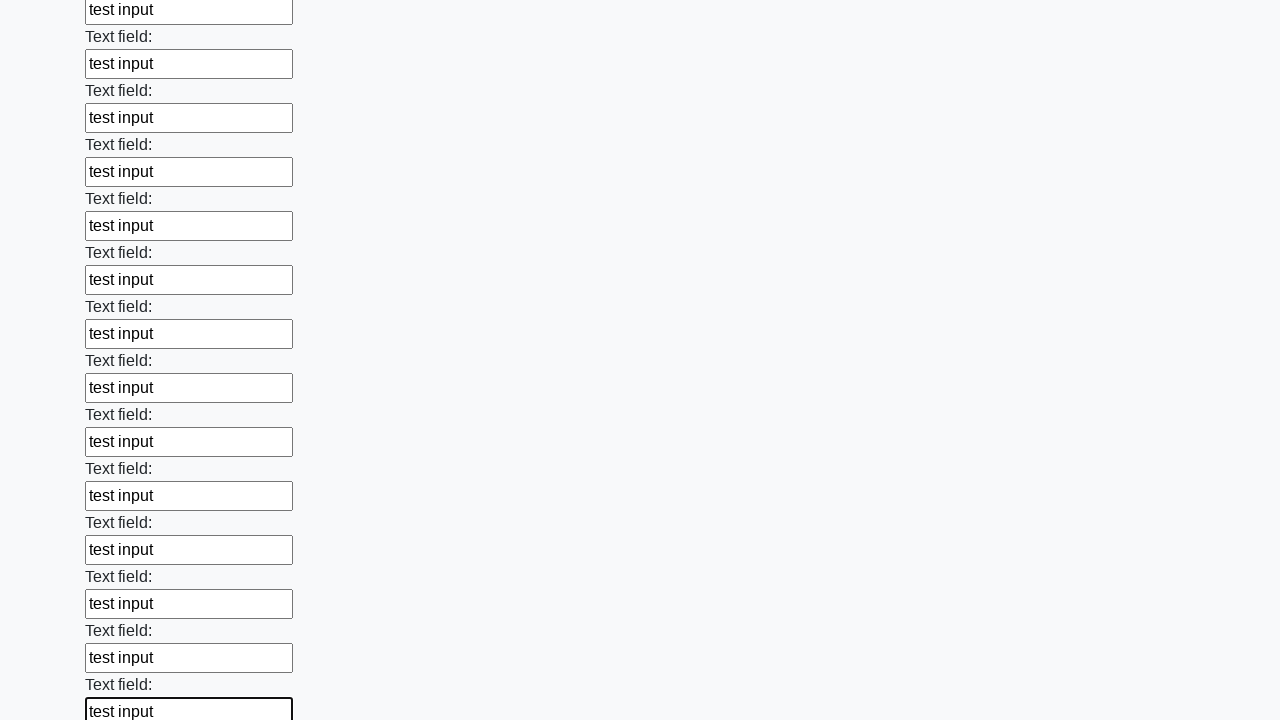

Filled an input field with 'test input' on input >> nth=80
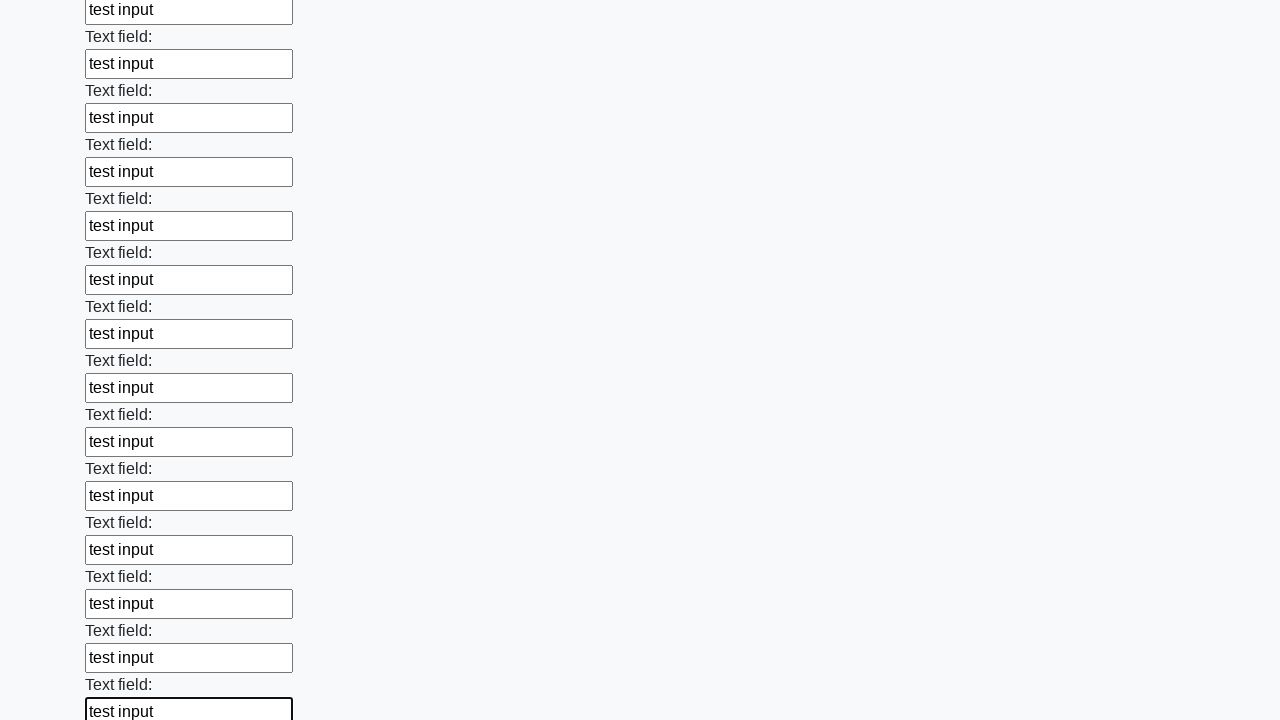

Filled an input field with 'test input' on input >> nth=81
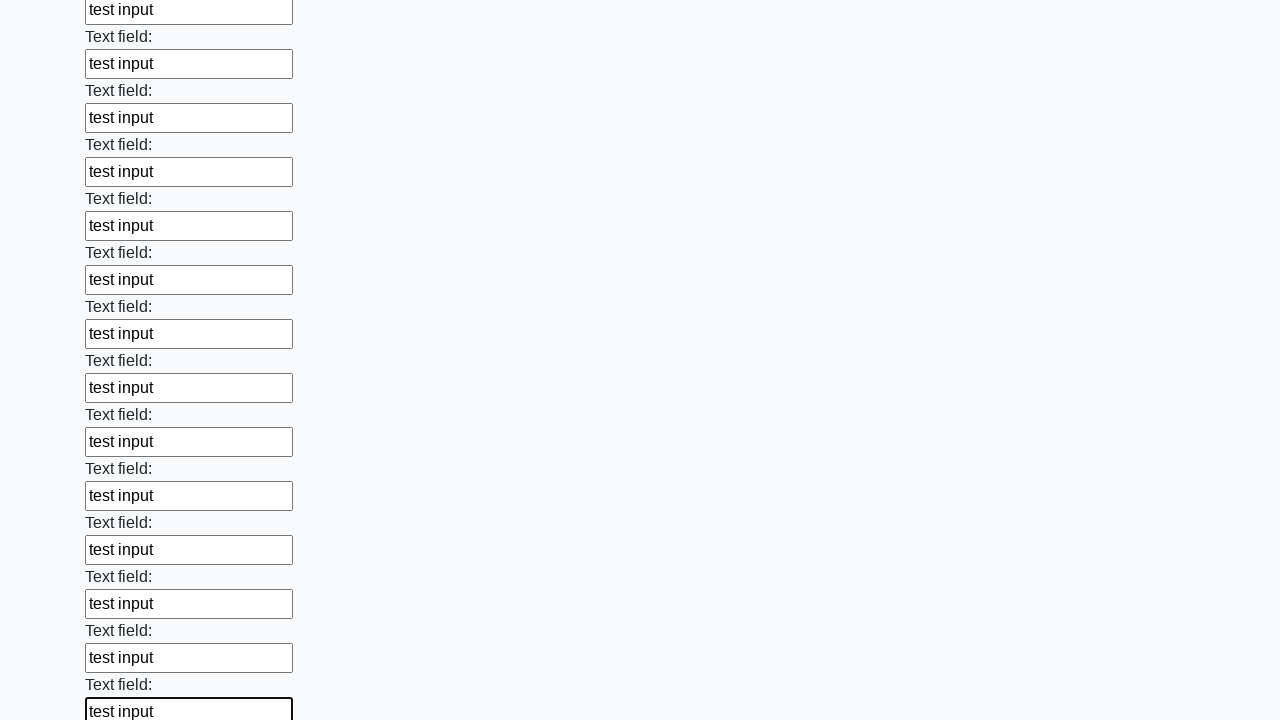

Filled an input field with 'test input' on input >> nth=82
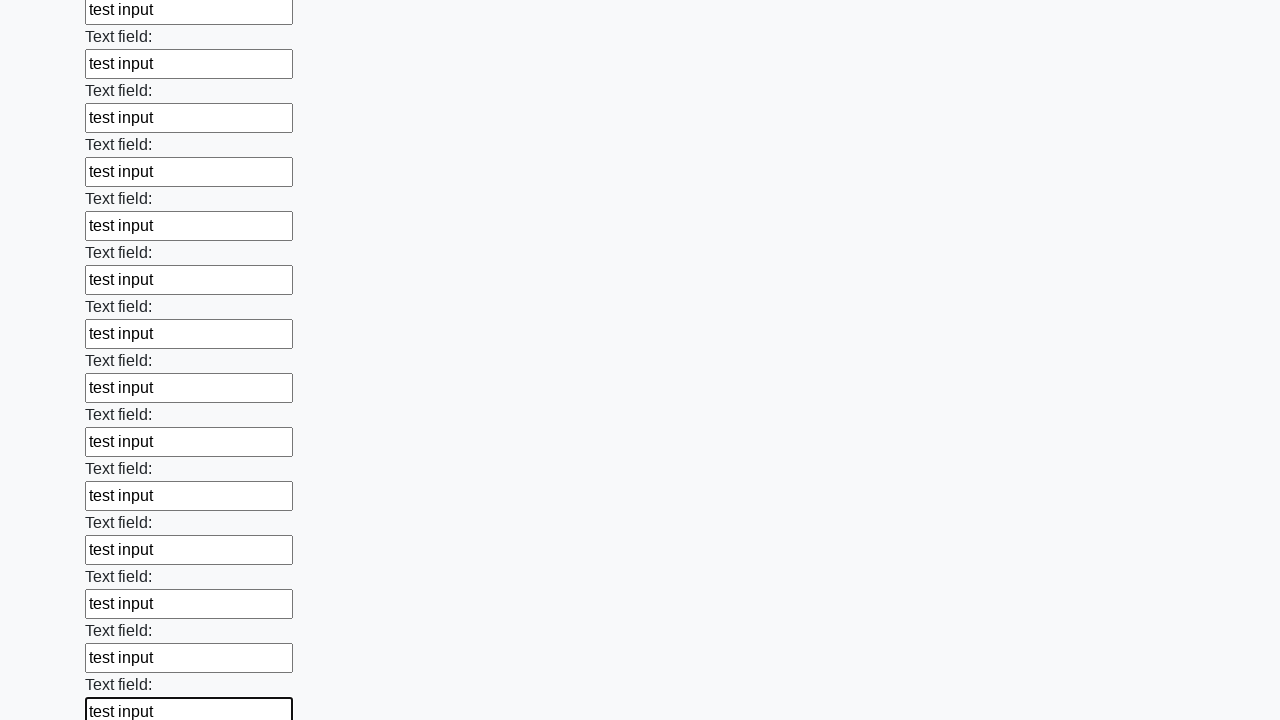

Filled an input field with 'test input' on input >> nth=83
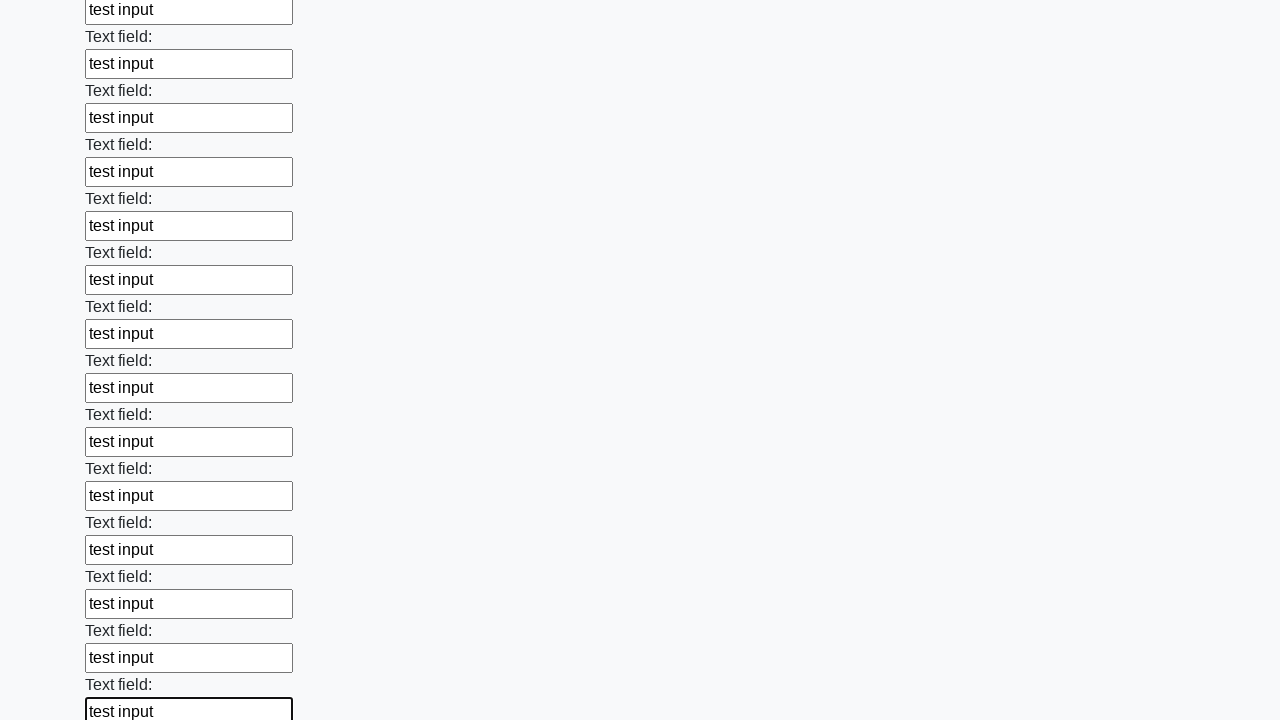

Filled an input field with 'test input' on input >> nth=84
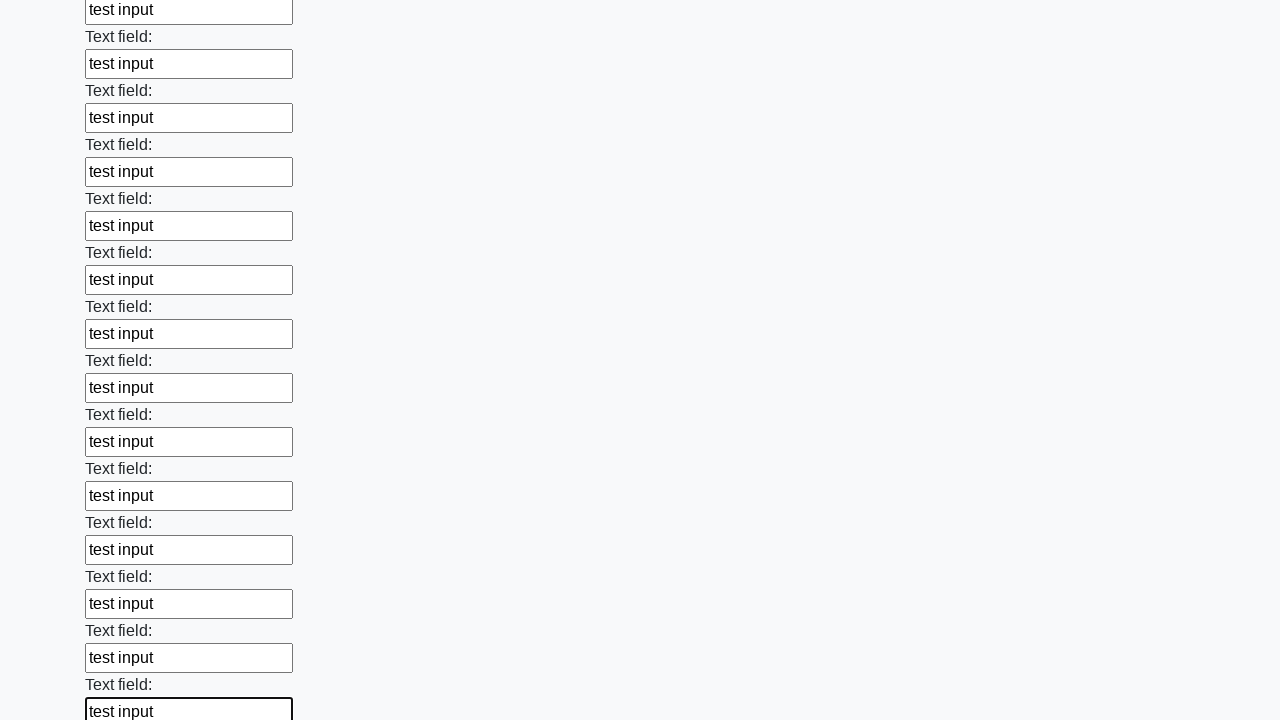

Filled an input field with 'test input' on input >> nth=85
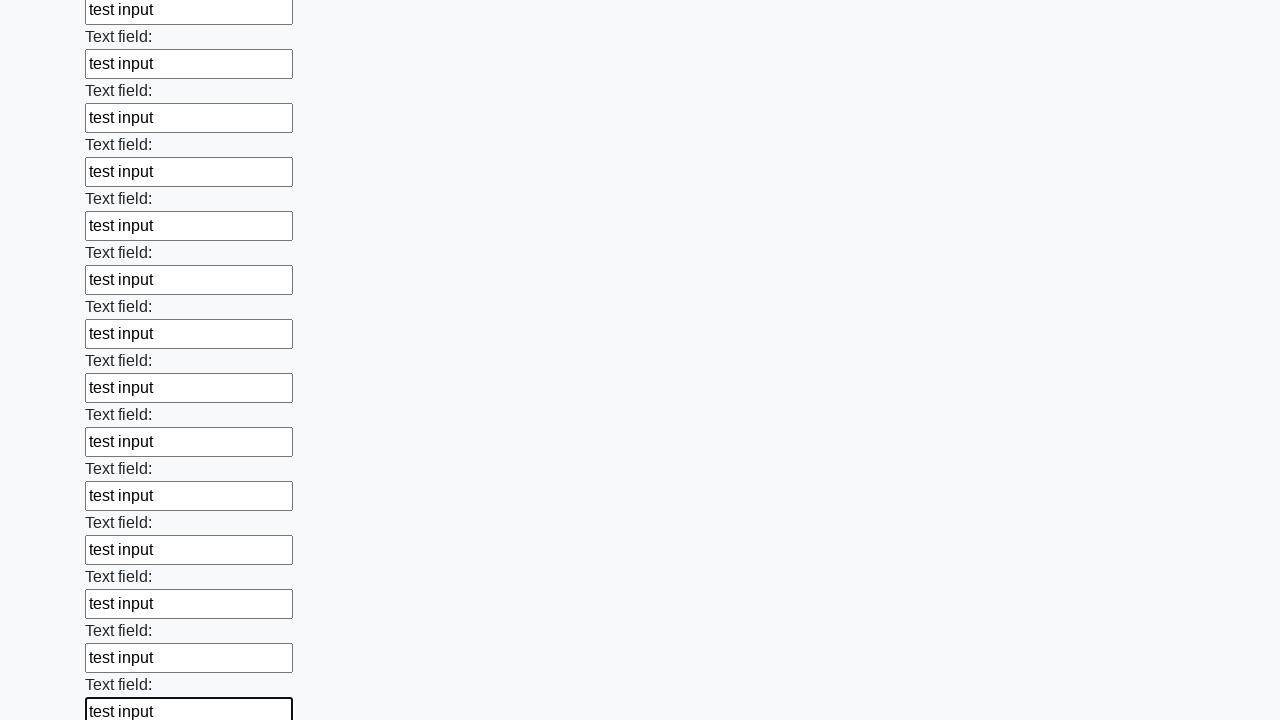

Filled an input field with 'test input' on input >> nth=86
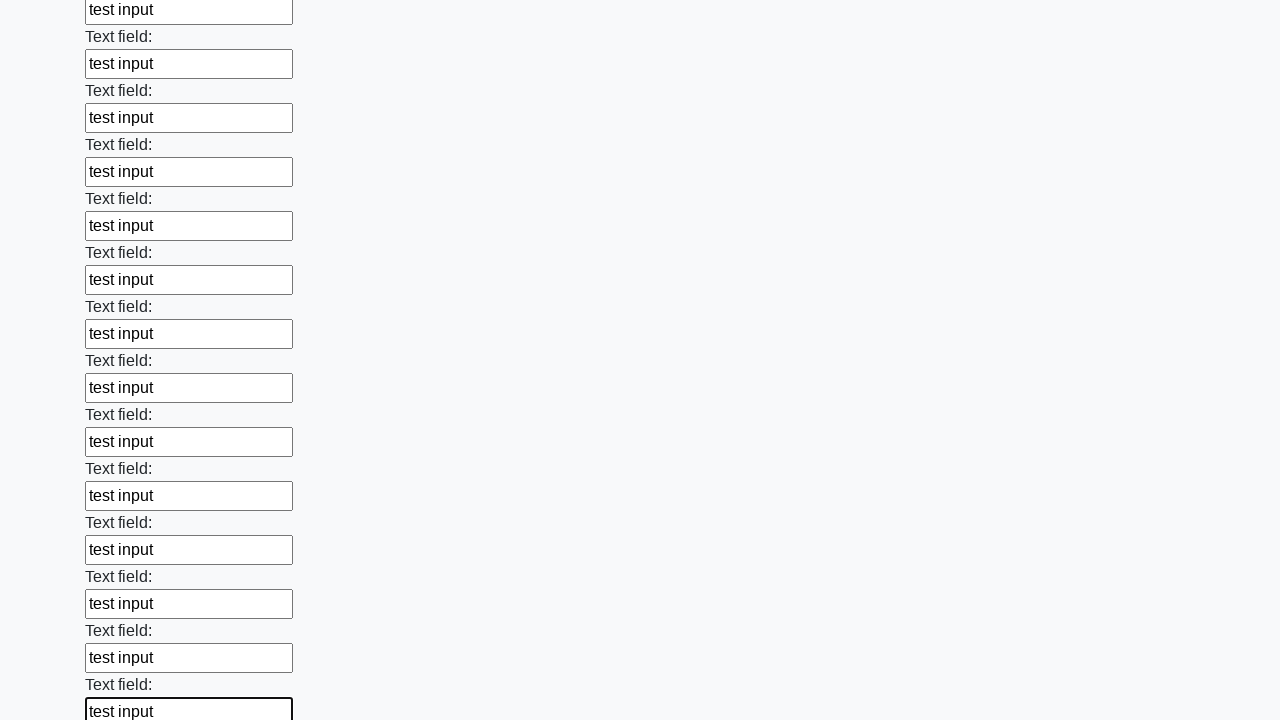

Filled an input field with 'test input' on input >> nth=87
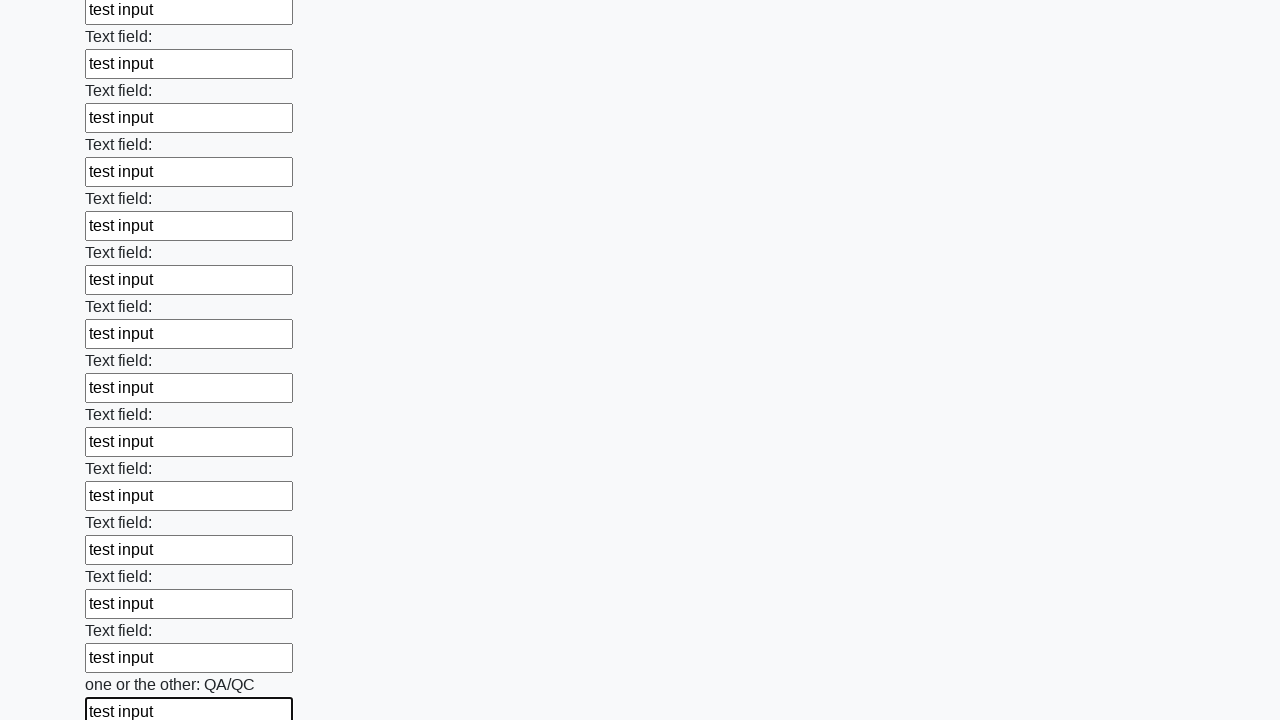

Filled an input field with 'test input' on input >> nth=88
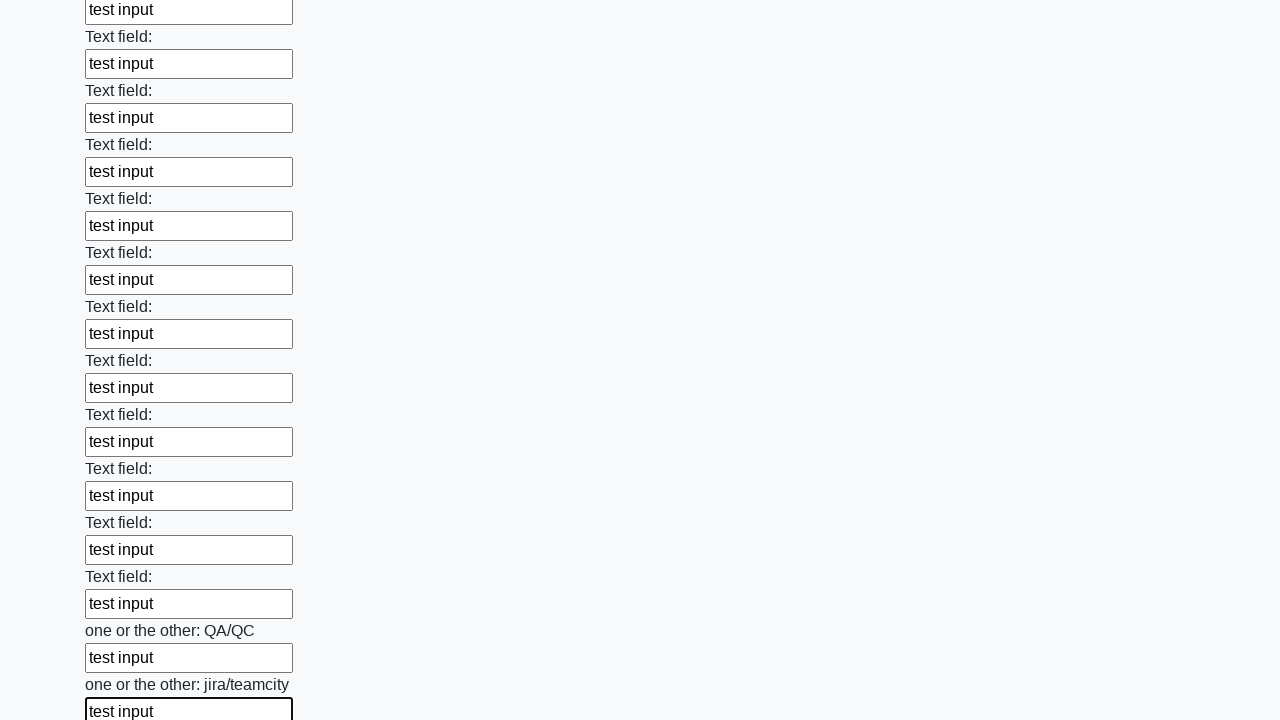

Filled an input field with 'test input' on input >> nth=89
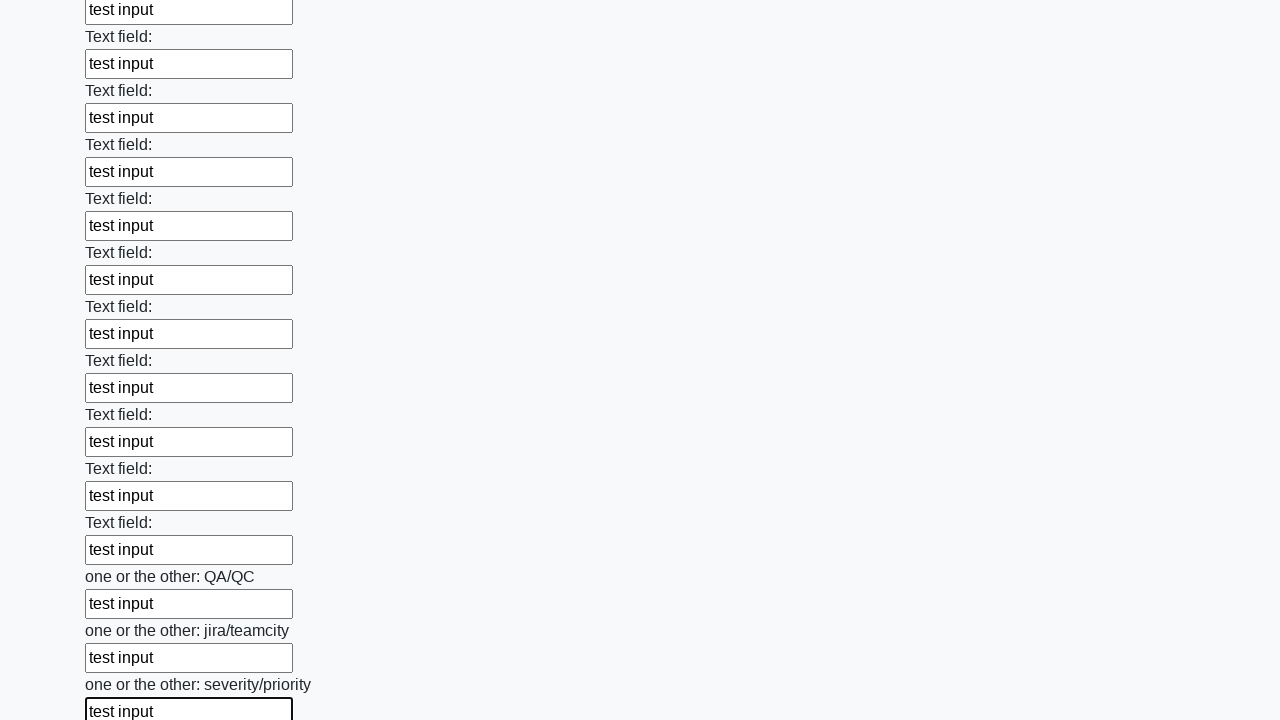

Filled an input field with 'test input' on input >> nth=90
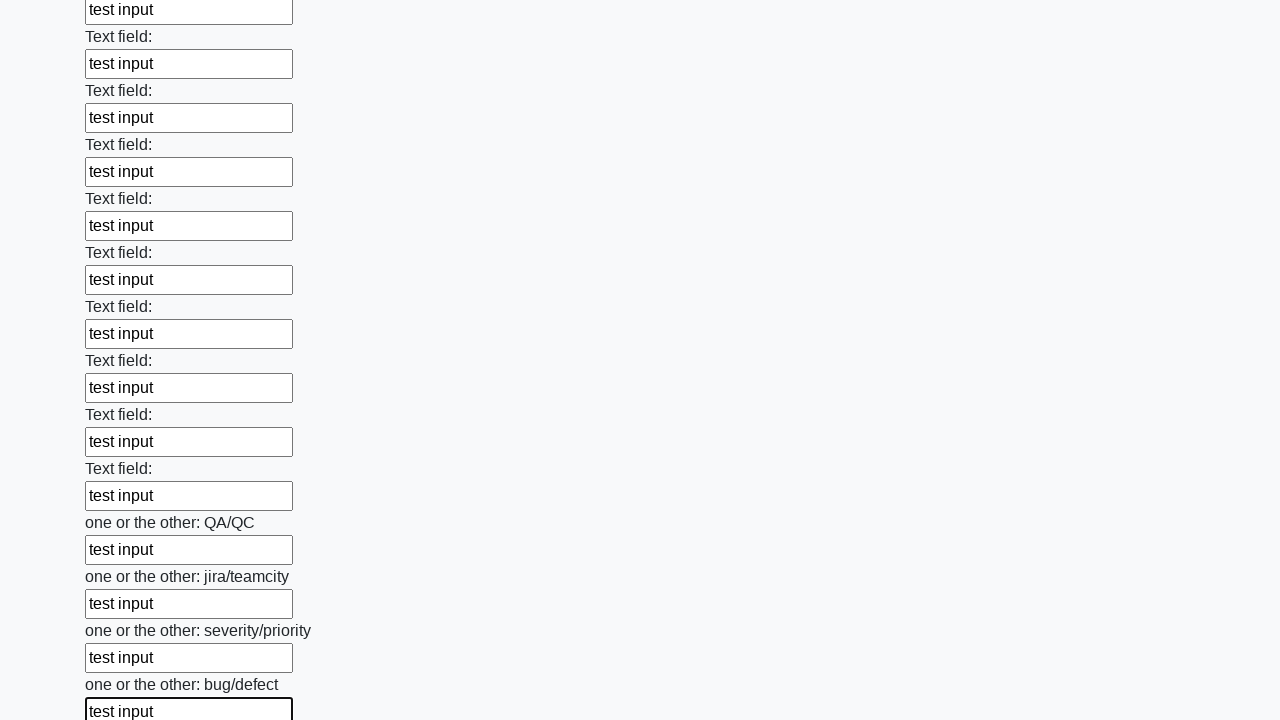

Filled an input field with 'test input' on input >> nth=91
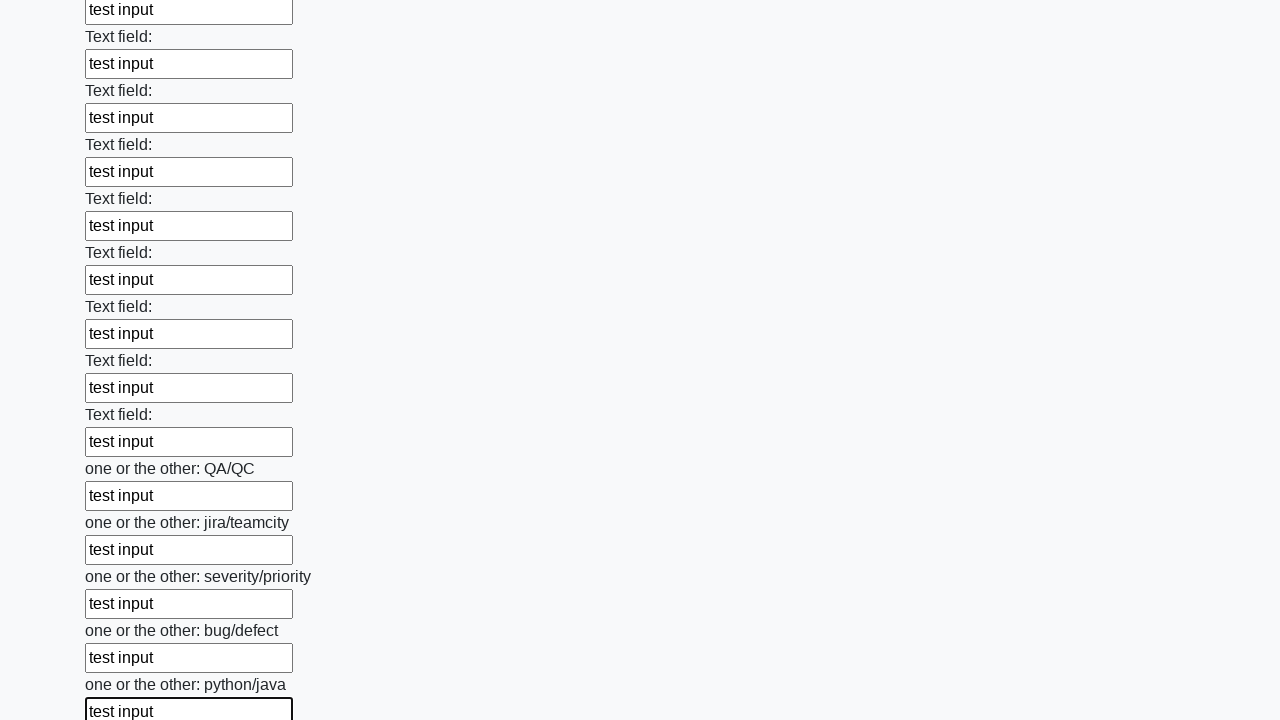

Filled an input field with 'test input' on input >> nth=92
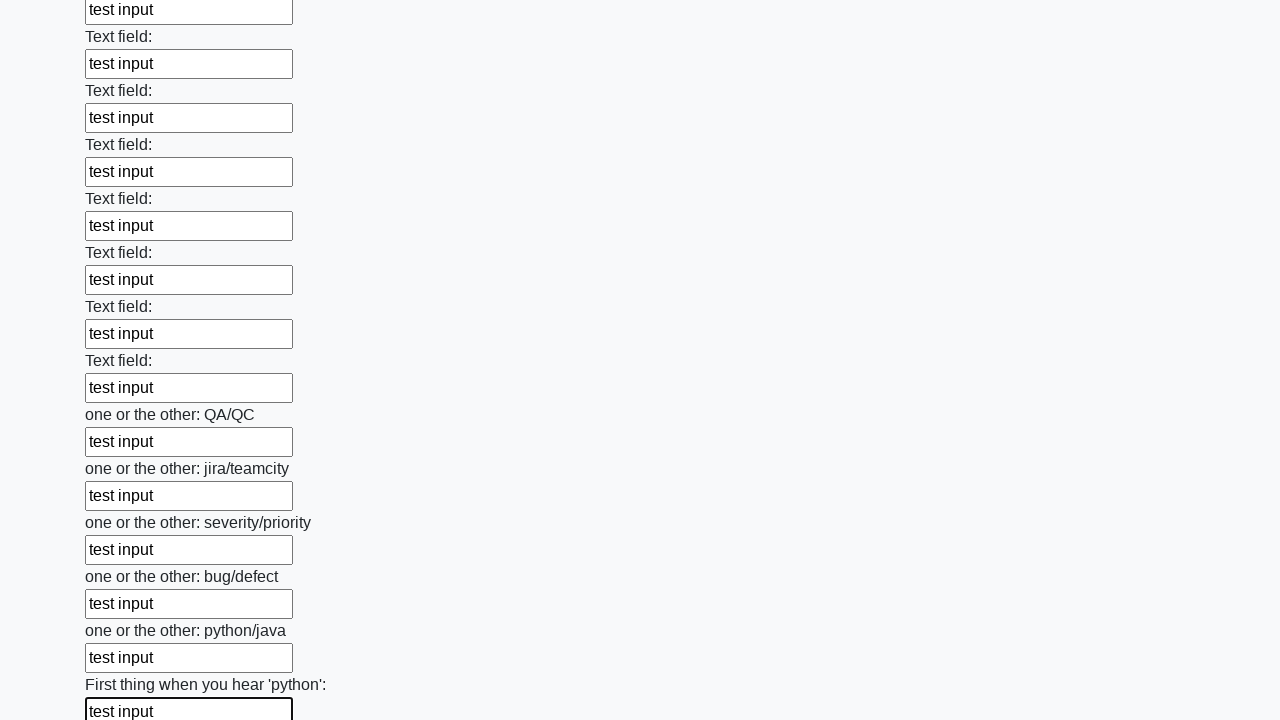

Filled an input field with 'test input' on input >> nth=93
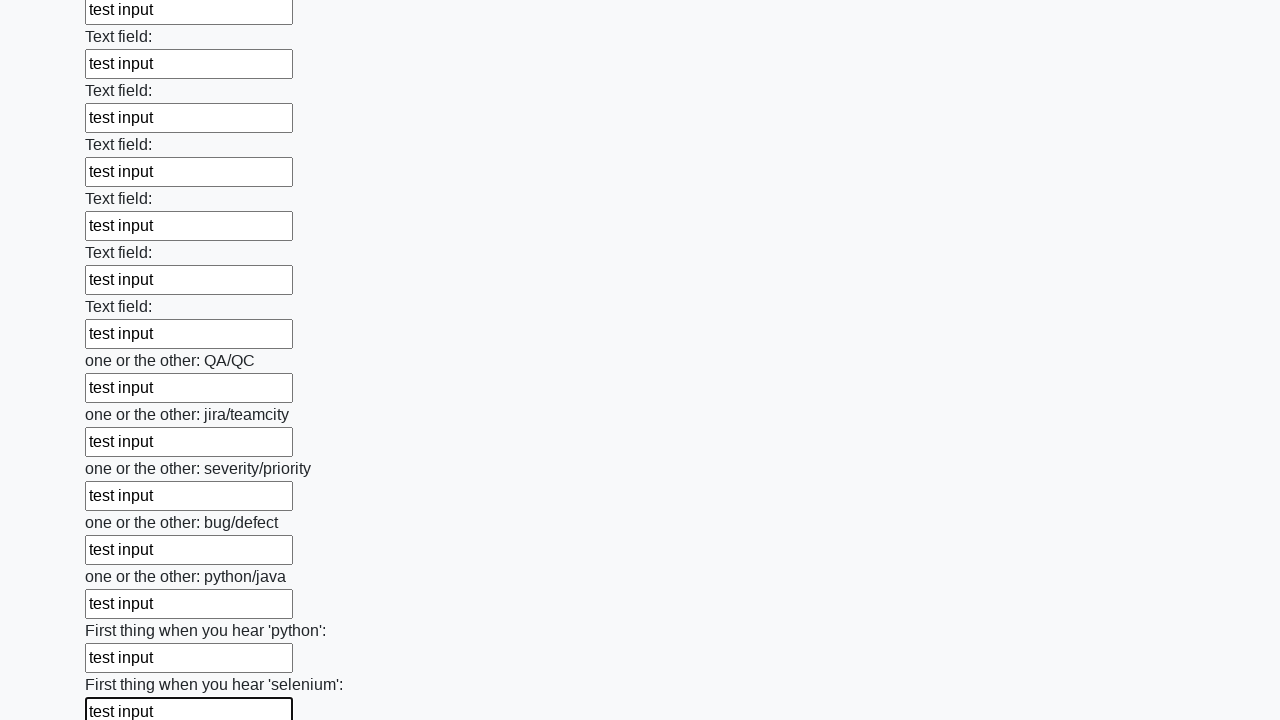

Filled an input field with 'test input' on input >> nth=94
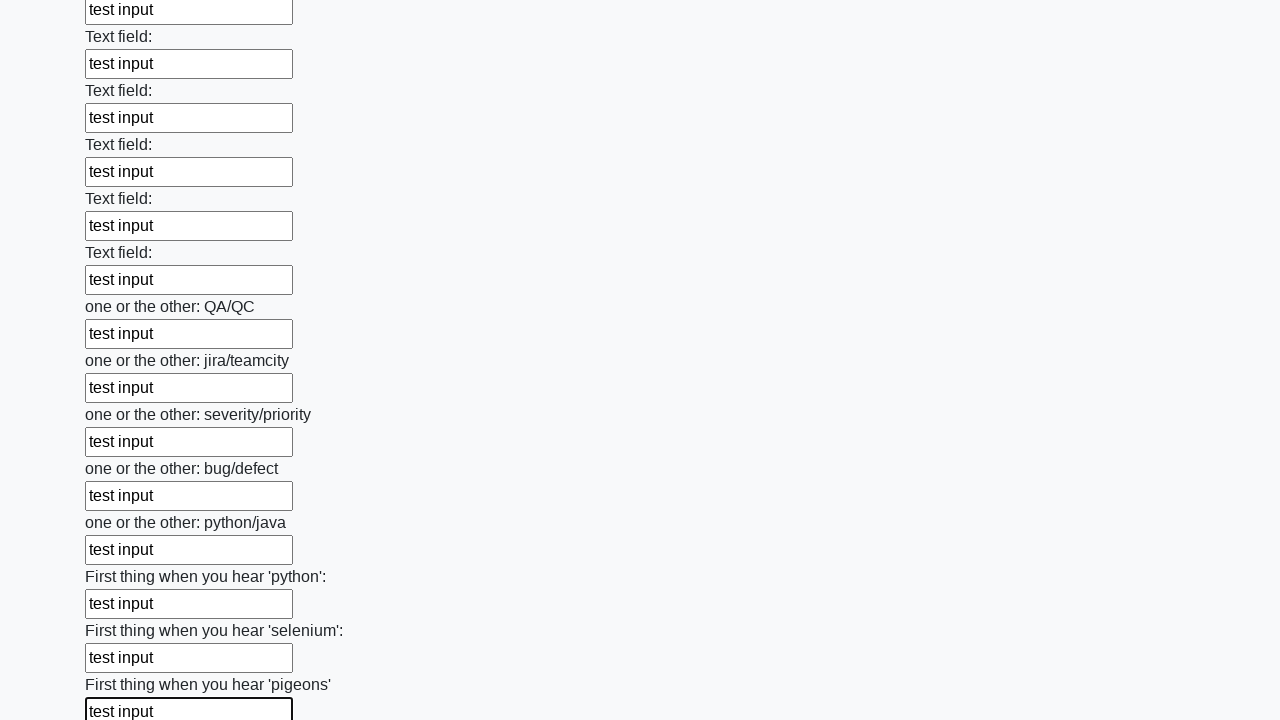

Filled an input field with 'test input' on input >> nth=95
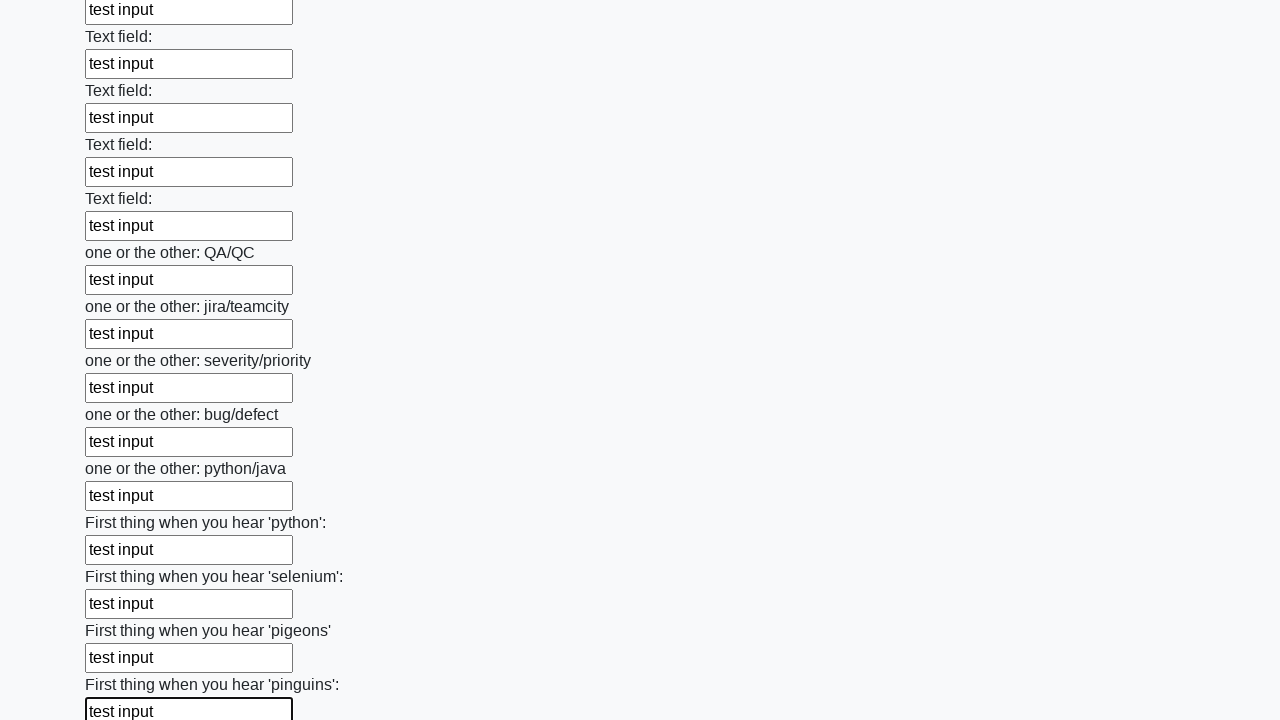

Filled an input field with 'test input' on input >> nth=96
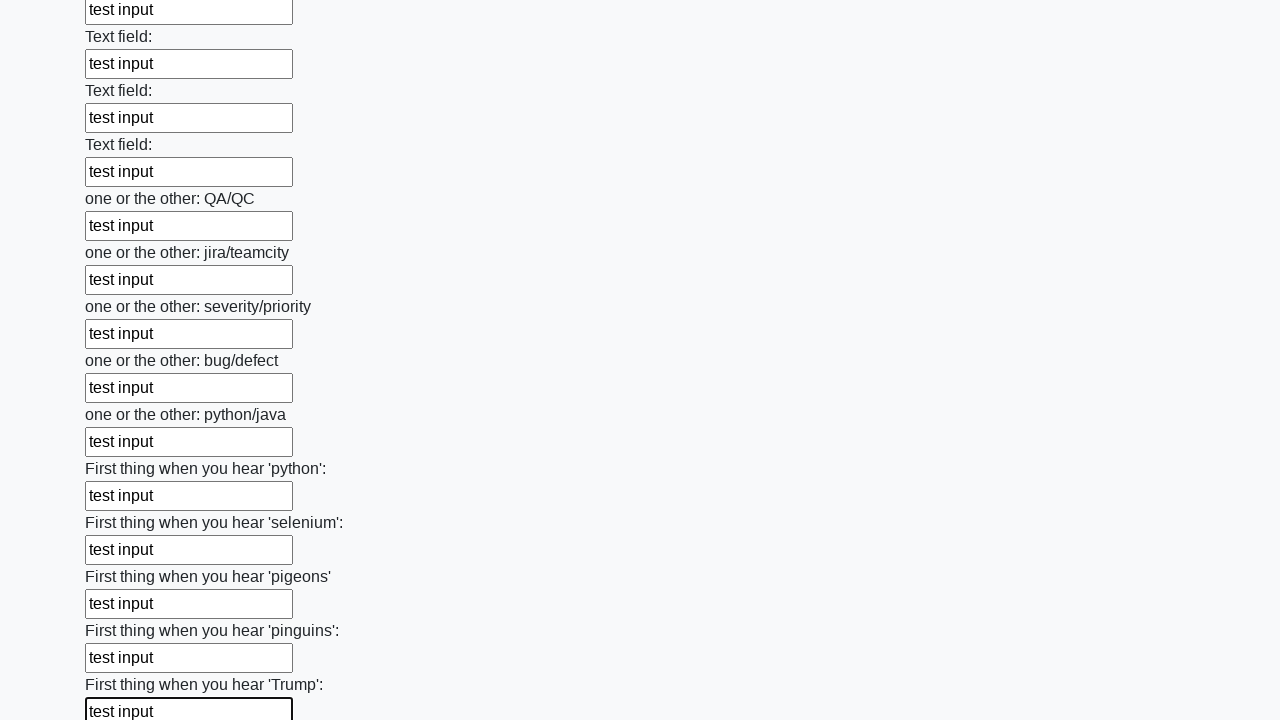

Filled an input field with 'test input' on input >> nth=97
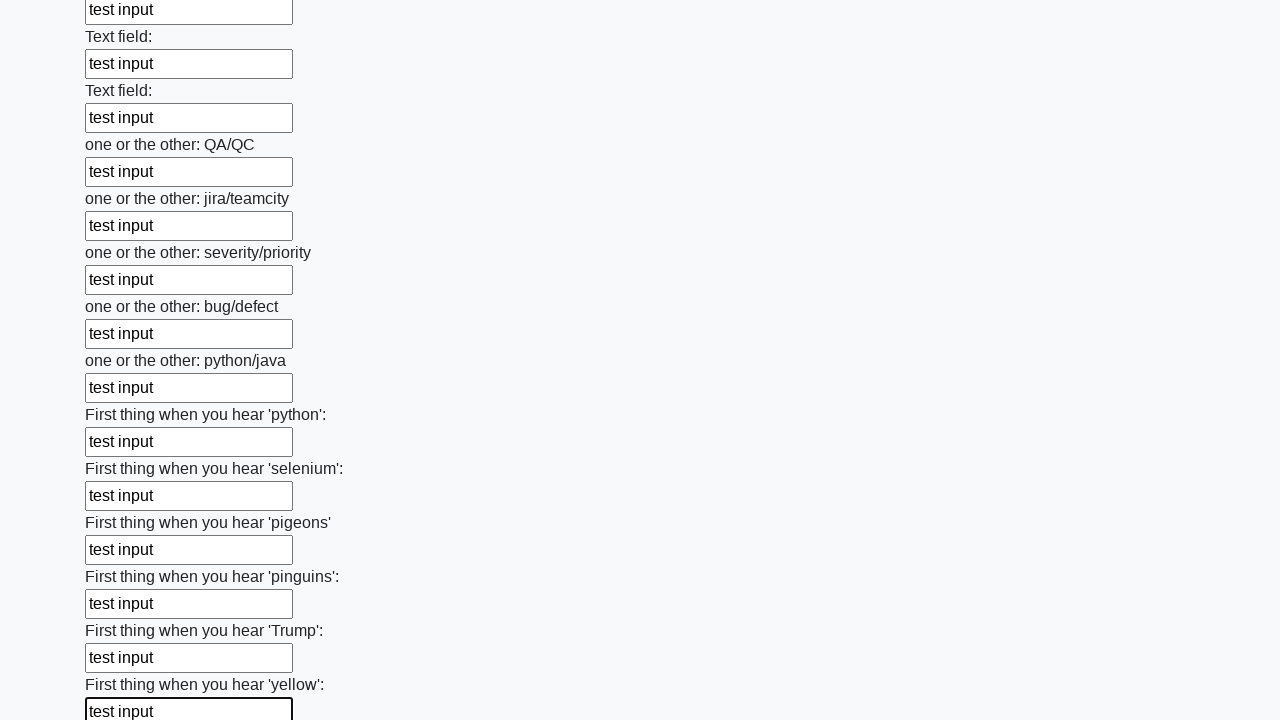

Filled an input field with 'test input' on input >> nth=98
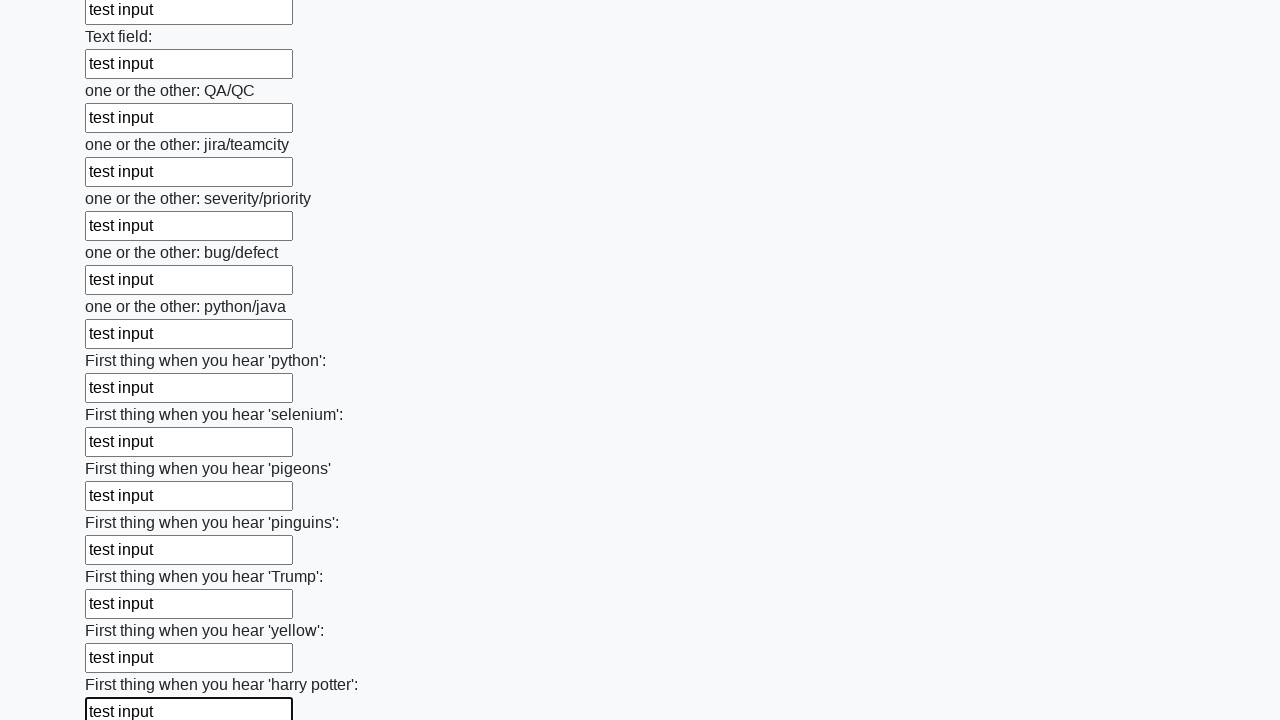

Filled an input field with 'test input' on input >> nth=99
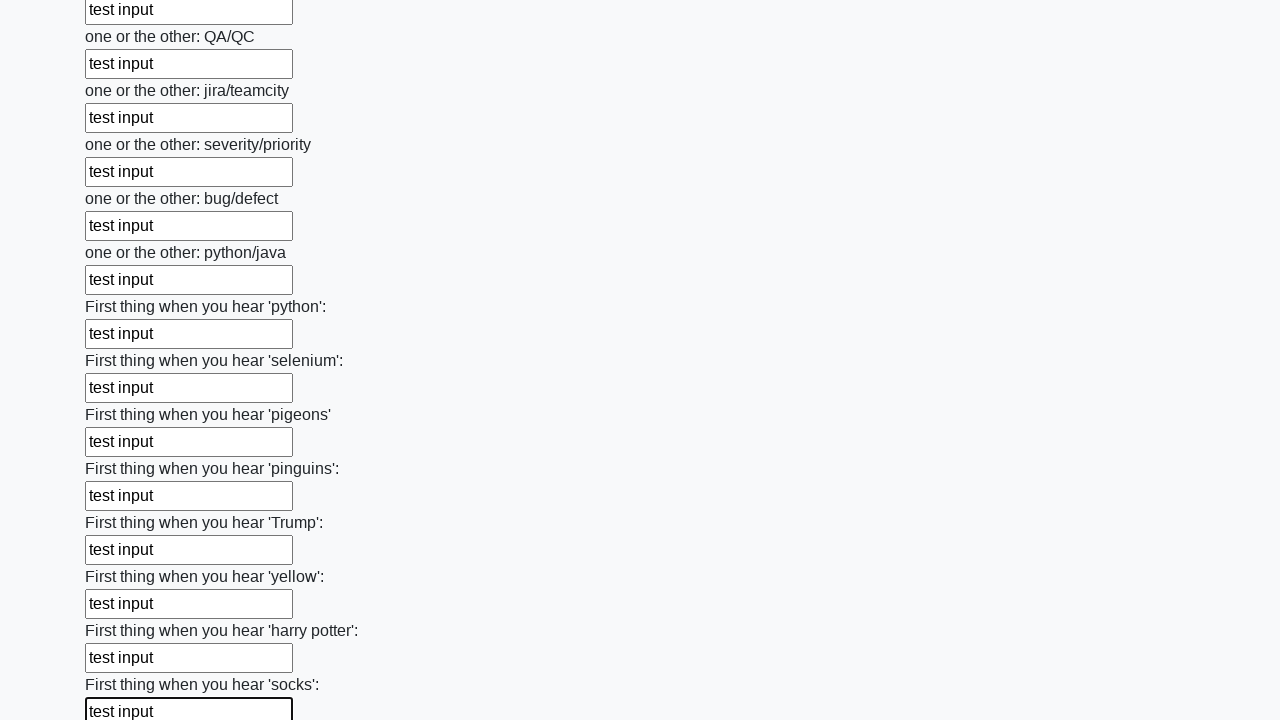

Clicked the submit button at (123, 611) on button.btn
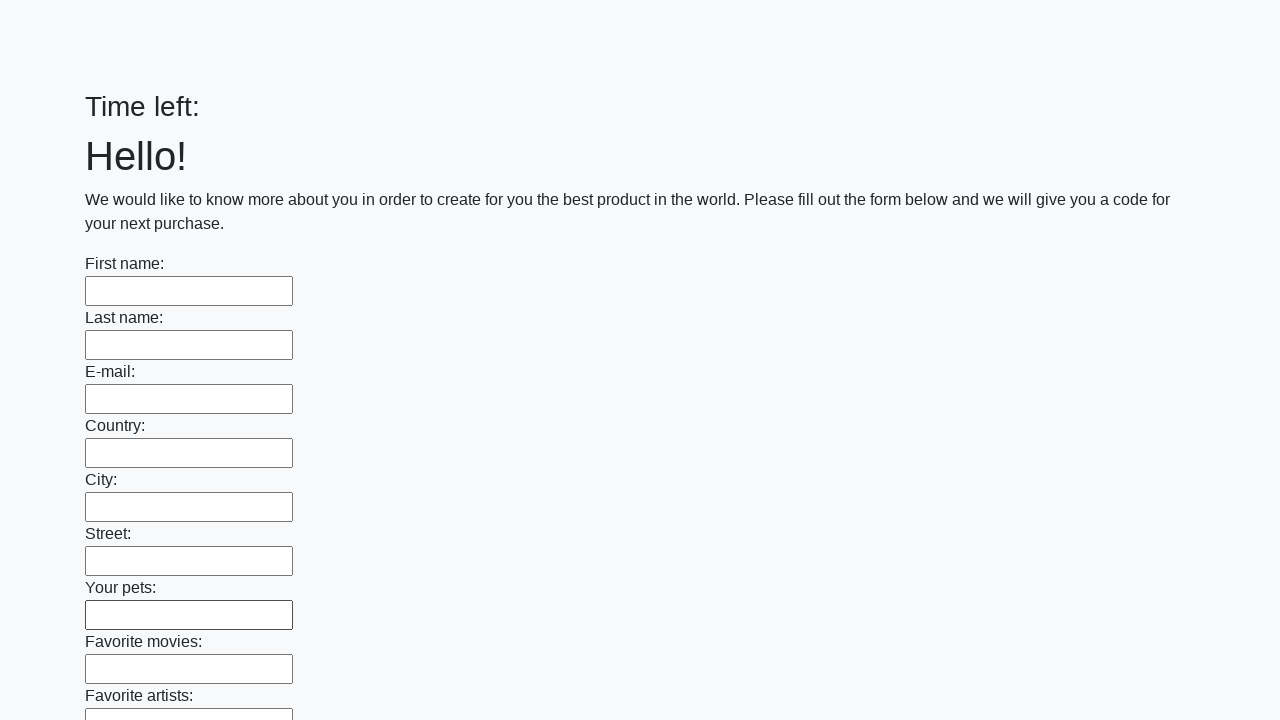

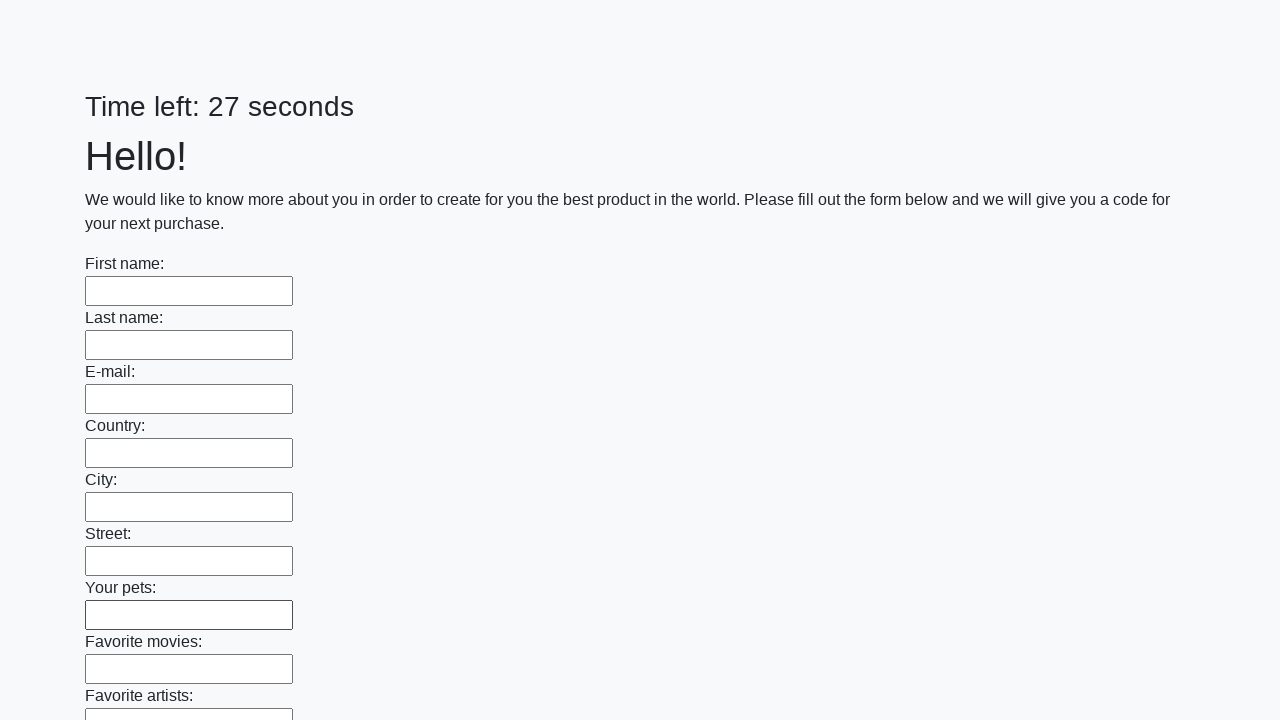